Fills all text input fields on a large form with test data and submits the form

Starting URL: http://suninjuly.github.io/huge_form.html

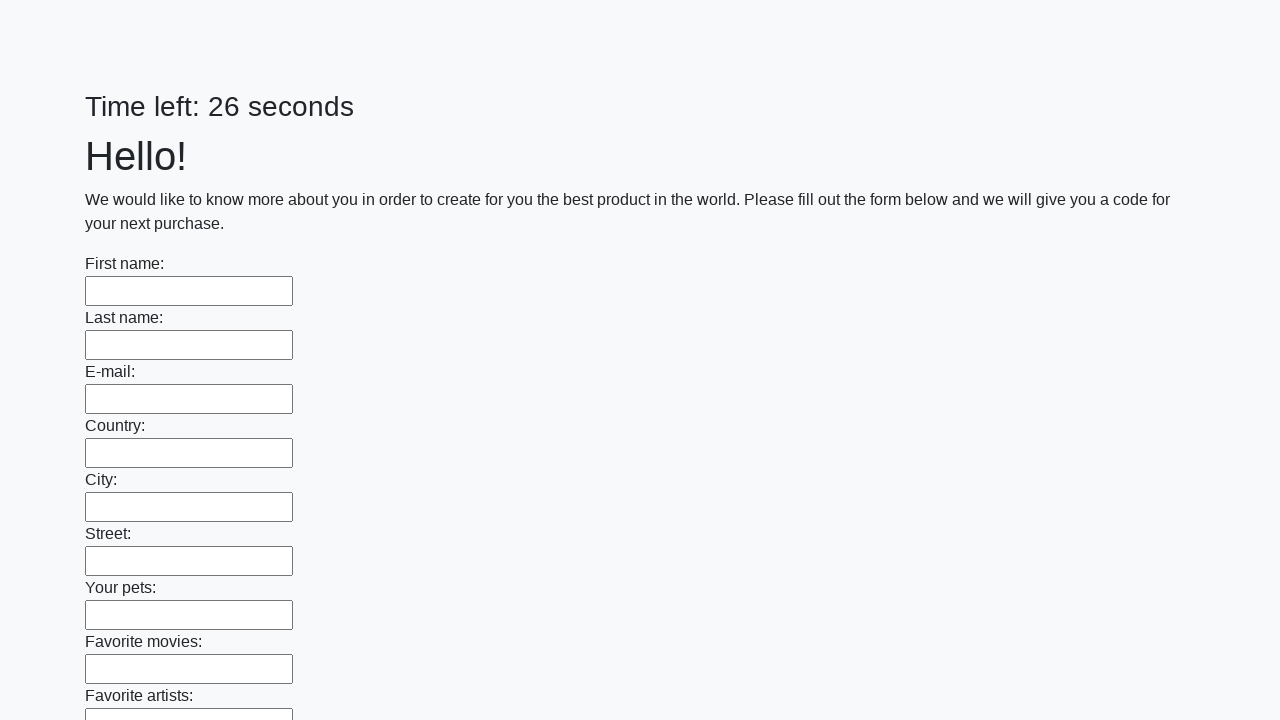

Filled text input field 1 of 100 with 'Test Answer 42' on [type='text'] >> nth=0
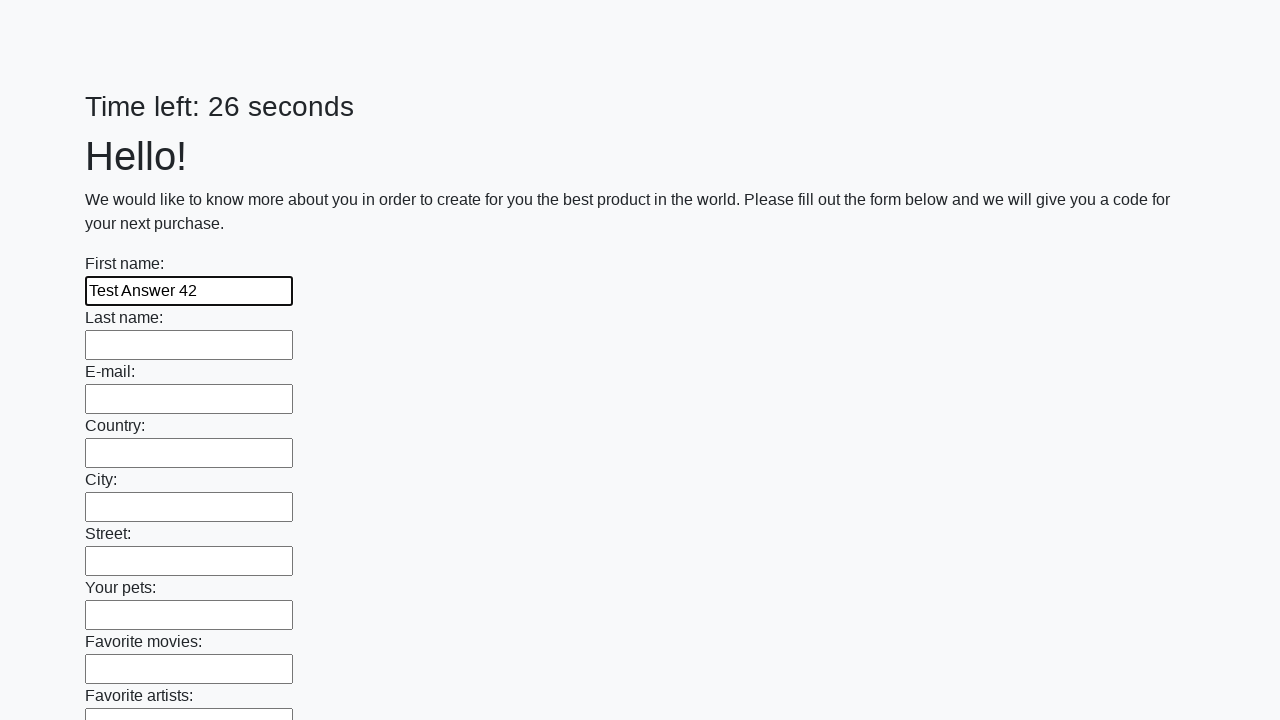

Filled text input field 2 of 100 with 'Test Answer 42' on [type='text'] >> nth=1
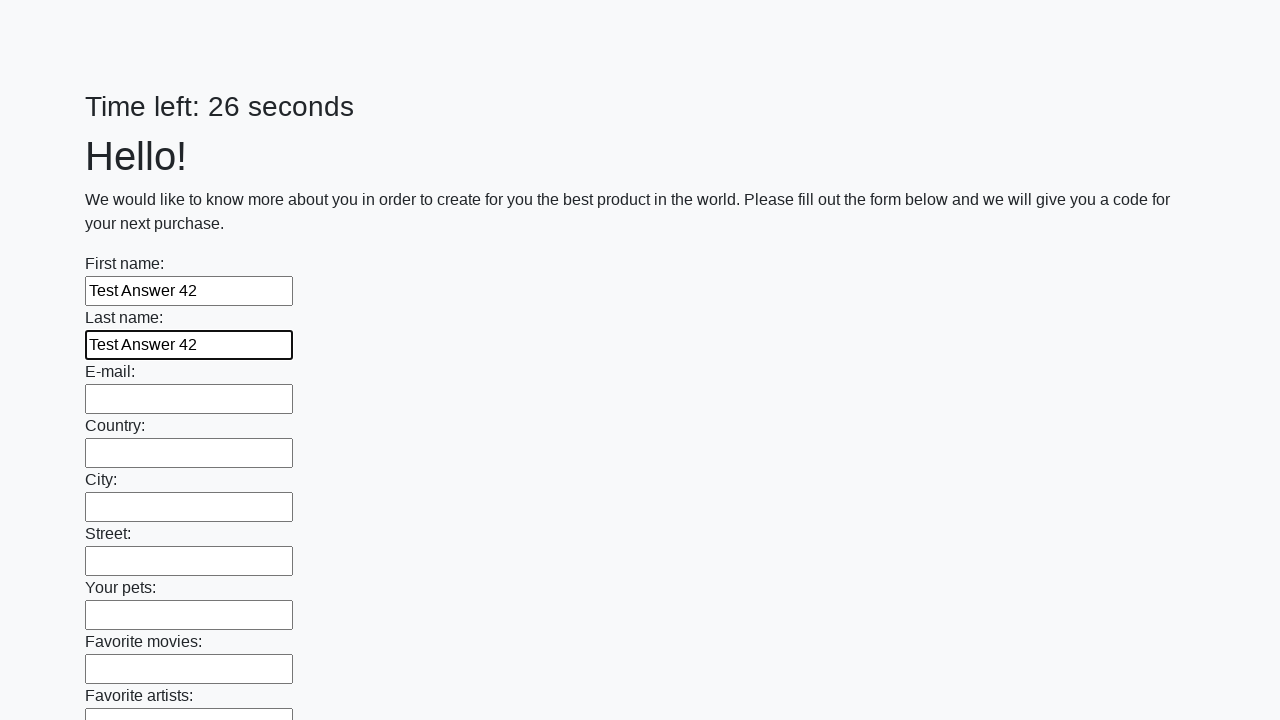

Filled text input field 3 of 100 with 'Test Answer 42' on [type='text'] >> nth=2
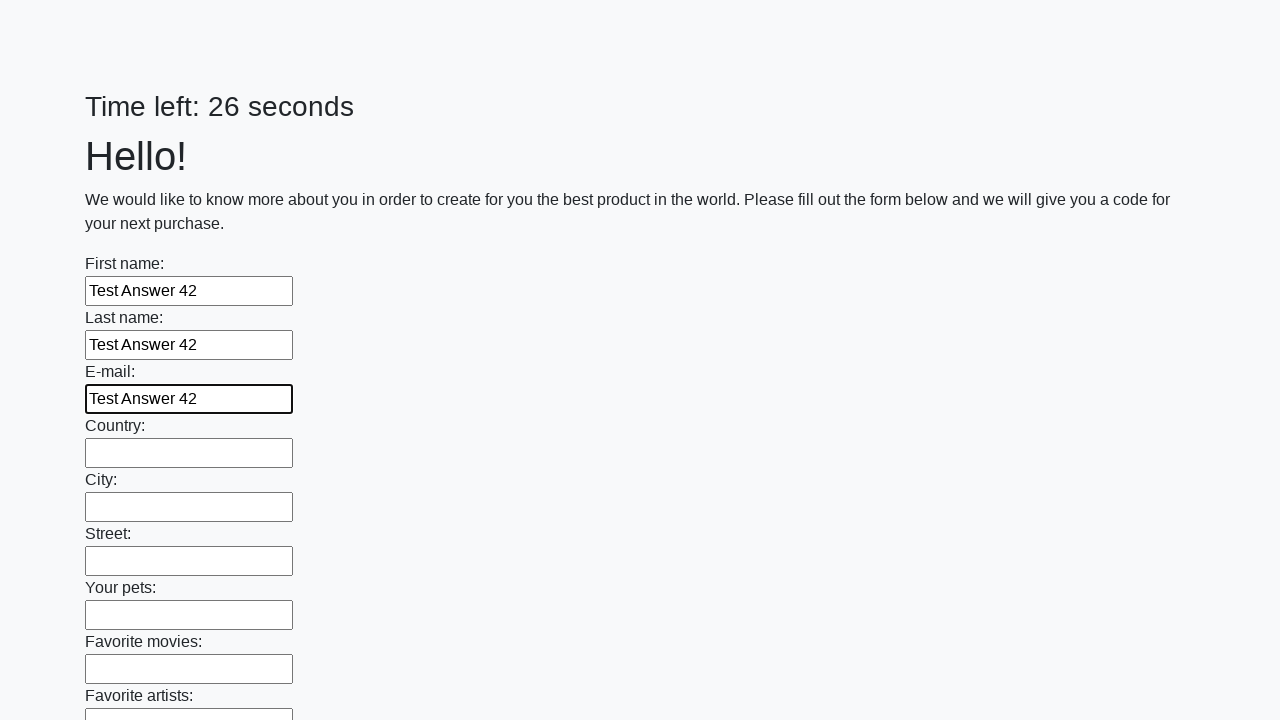

Filled text input field 4 of 100 with 'Test Answer 42' on [type='text'] >> nth=3
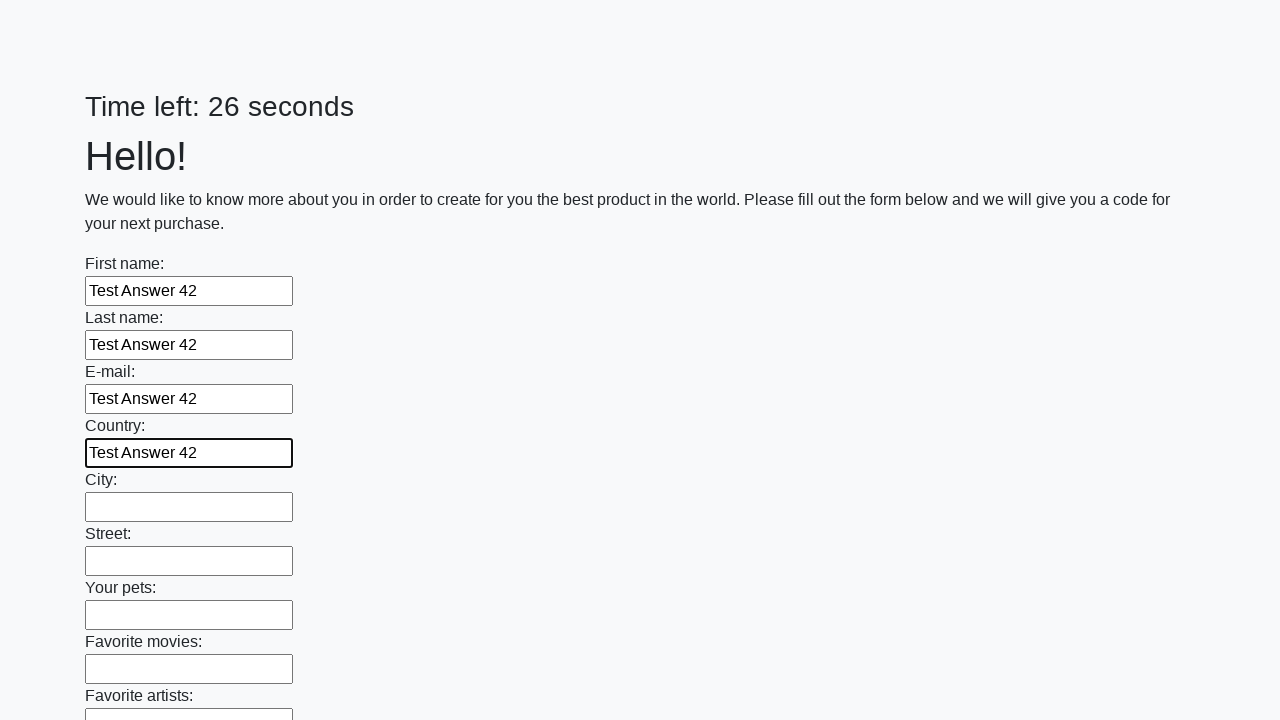

Filled text input field 5 of 100 with 'Test Answer 42' on [type='text'] >> nth=4
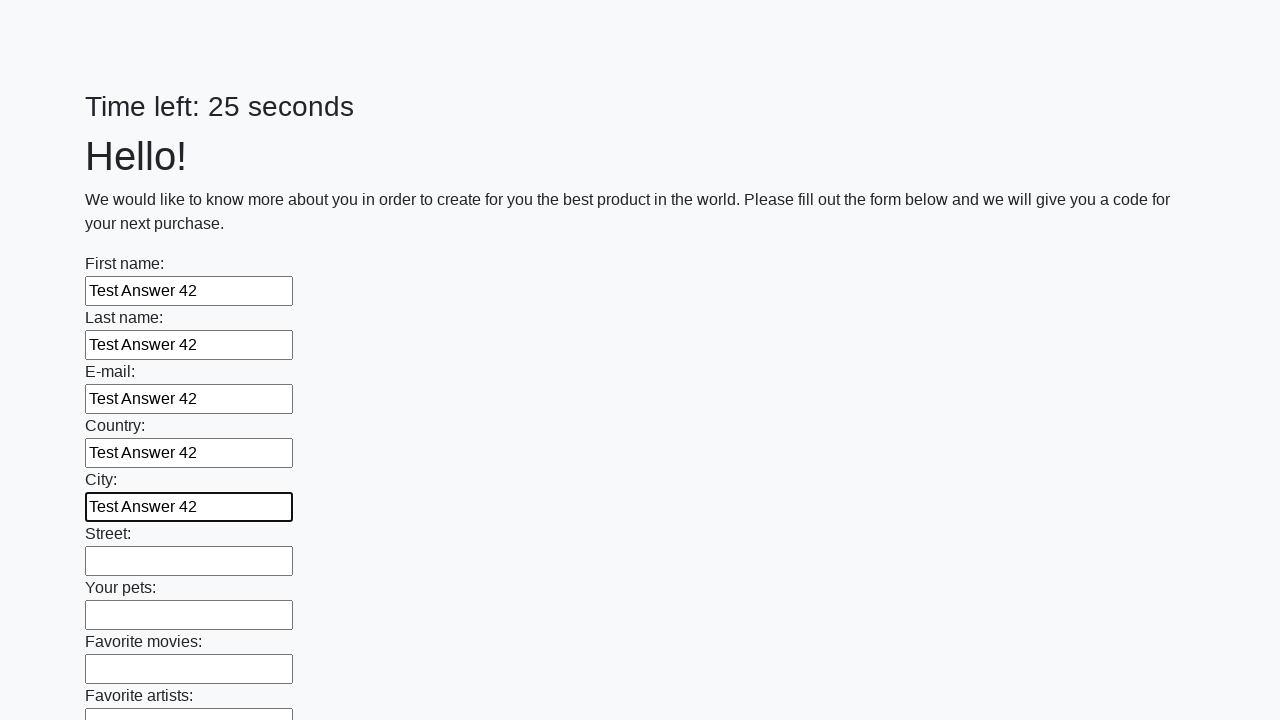

Filled text input field 6 of 100 with 'Test Answer 42' on [type='text'] >> nth=5
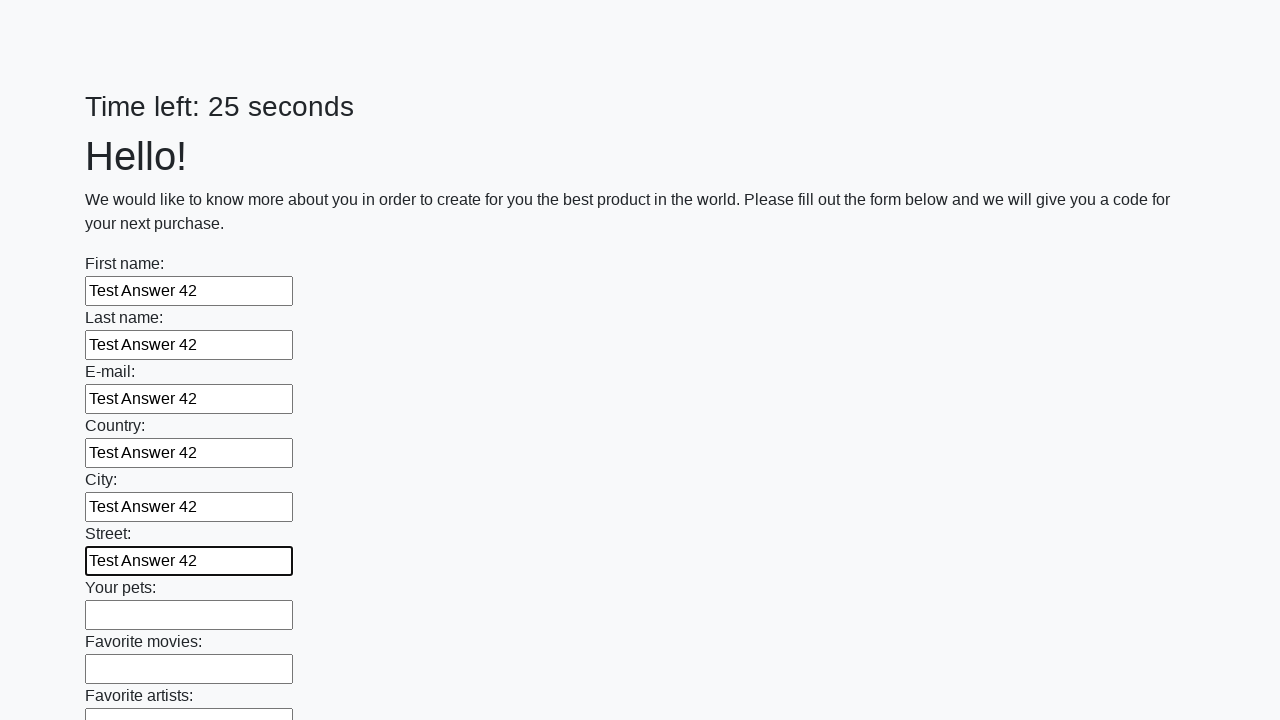

Filled text input field 7 of 100 with 'Test Answer 42' on [type='text'] >> nth=6
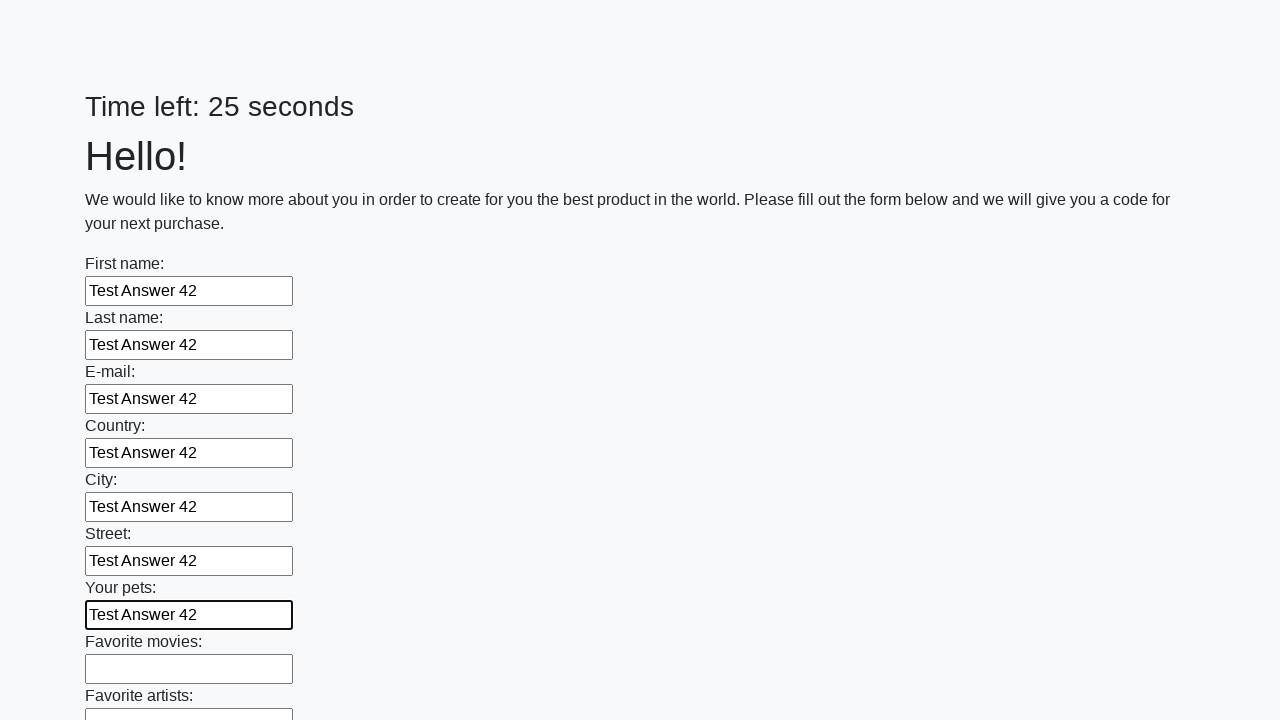

Filled text input field 8 of 100 with 'Test Answer 42' on [type='text'] >> nth=7
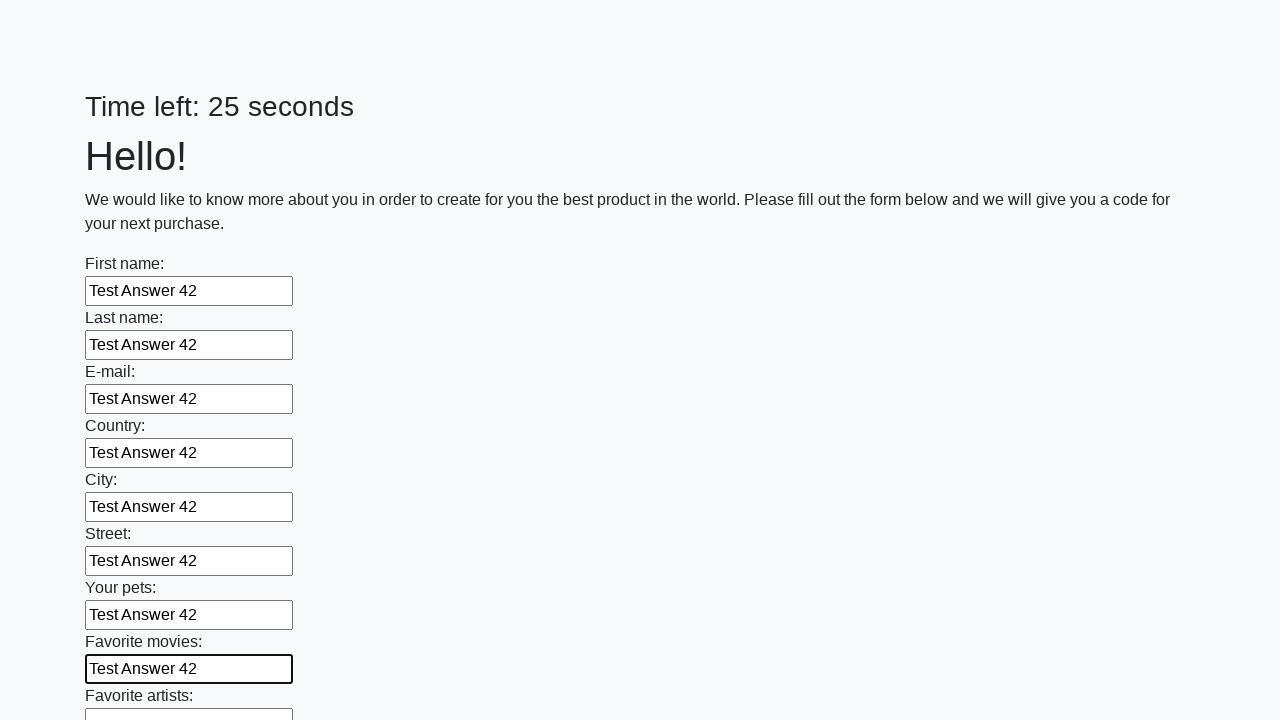

Filled text input field 9 of 100 with 'Test Answer 42' on [type='text'] >> nth=8
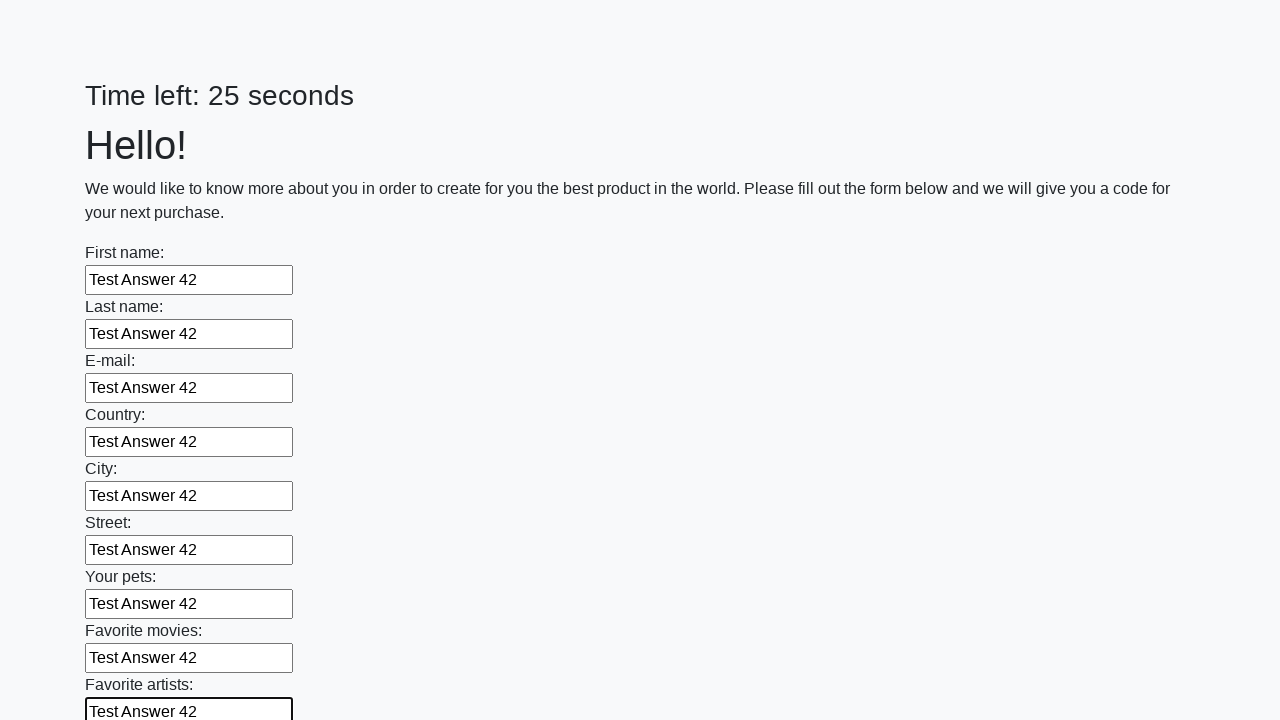

Filled text input field 10 of 100 with 'Test Answer 42' on [type='text'] >> nth=9
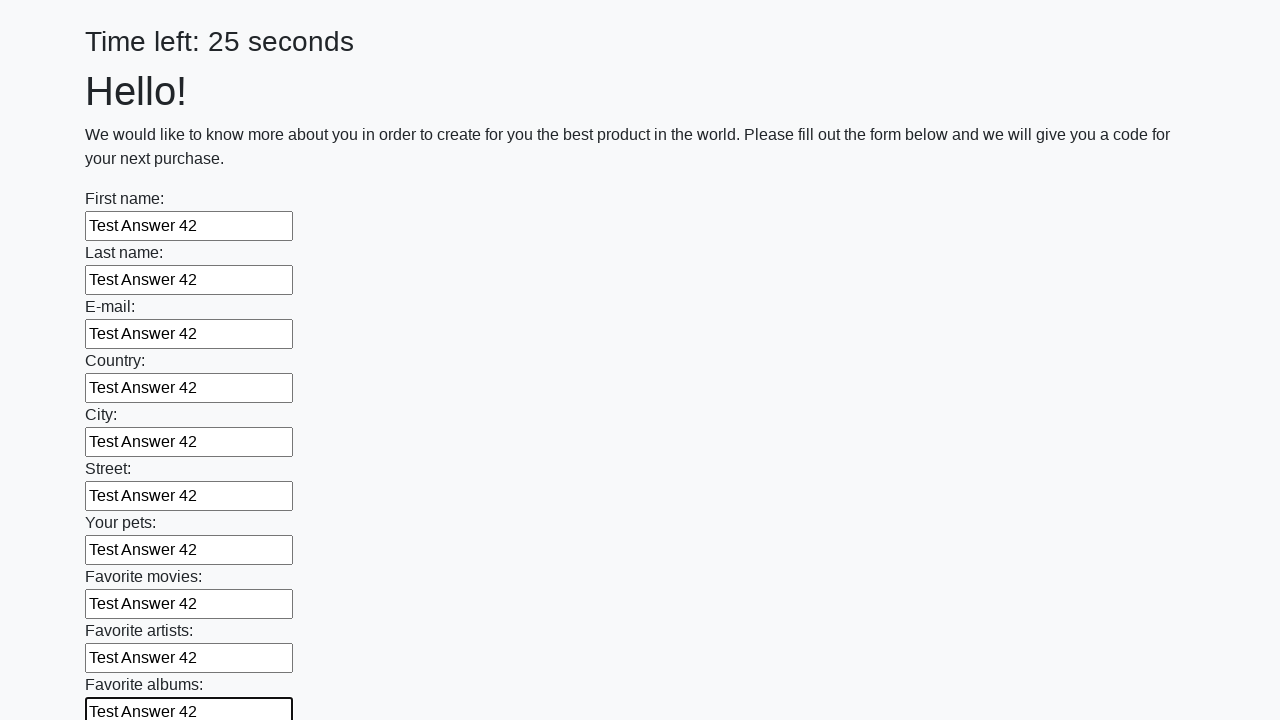

Filled text input field 11 of 100 with 'Test Answer 42' on [type='text'] >> nth=10
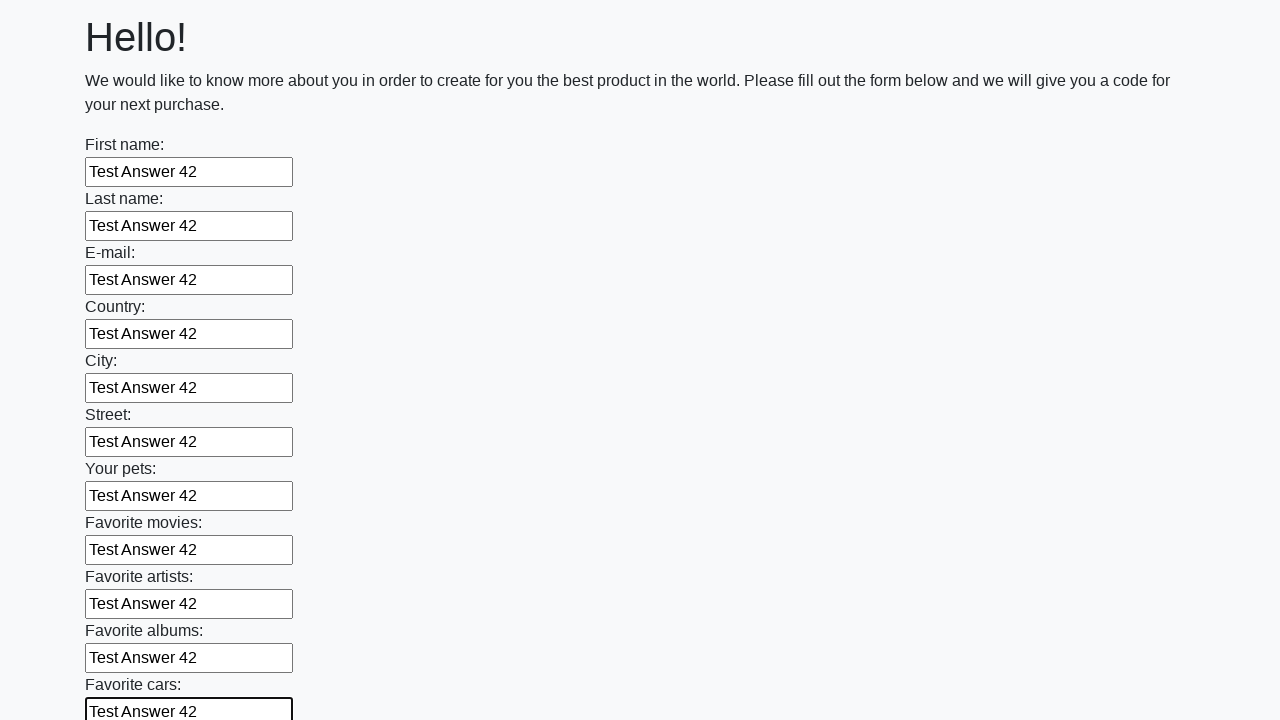

Filled text input field 12 of 100 with 'Test Answer 42' on [type='text'] >> nth=11
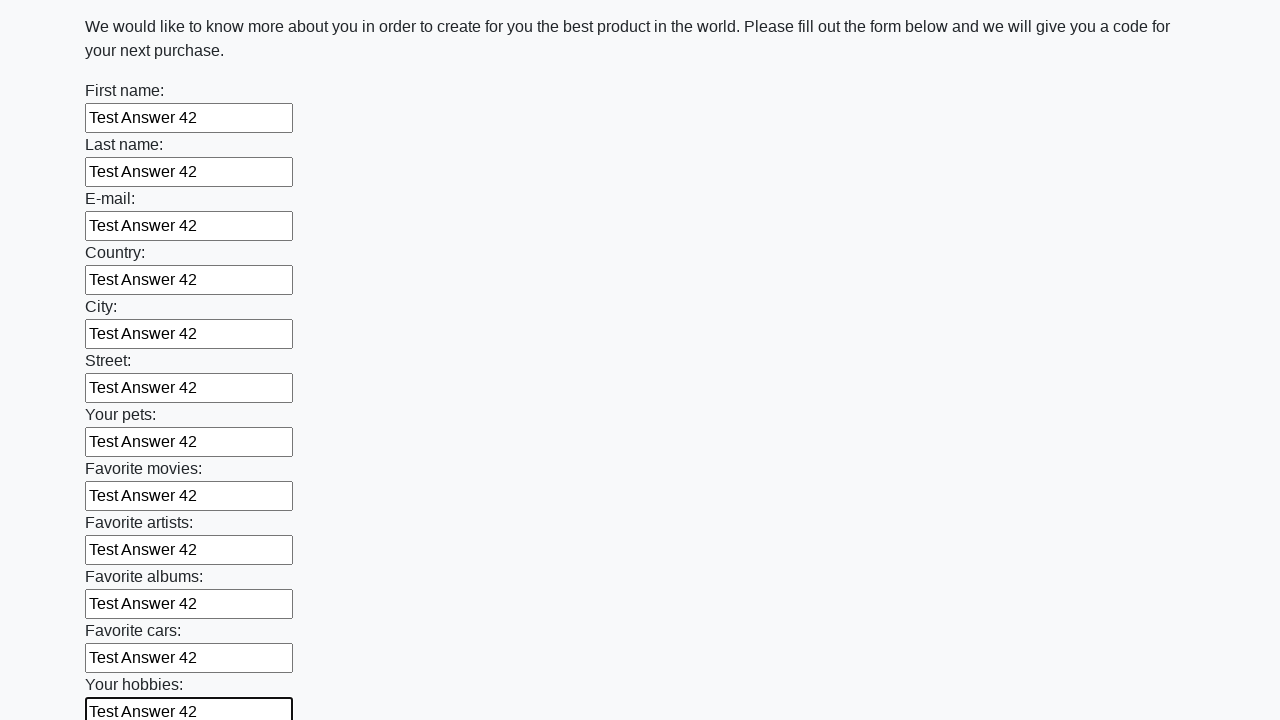

Filled text input field 13 of 100 with 'Test Answer 42' on [type='text'] >> nth=12
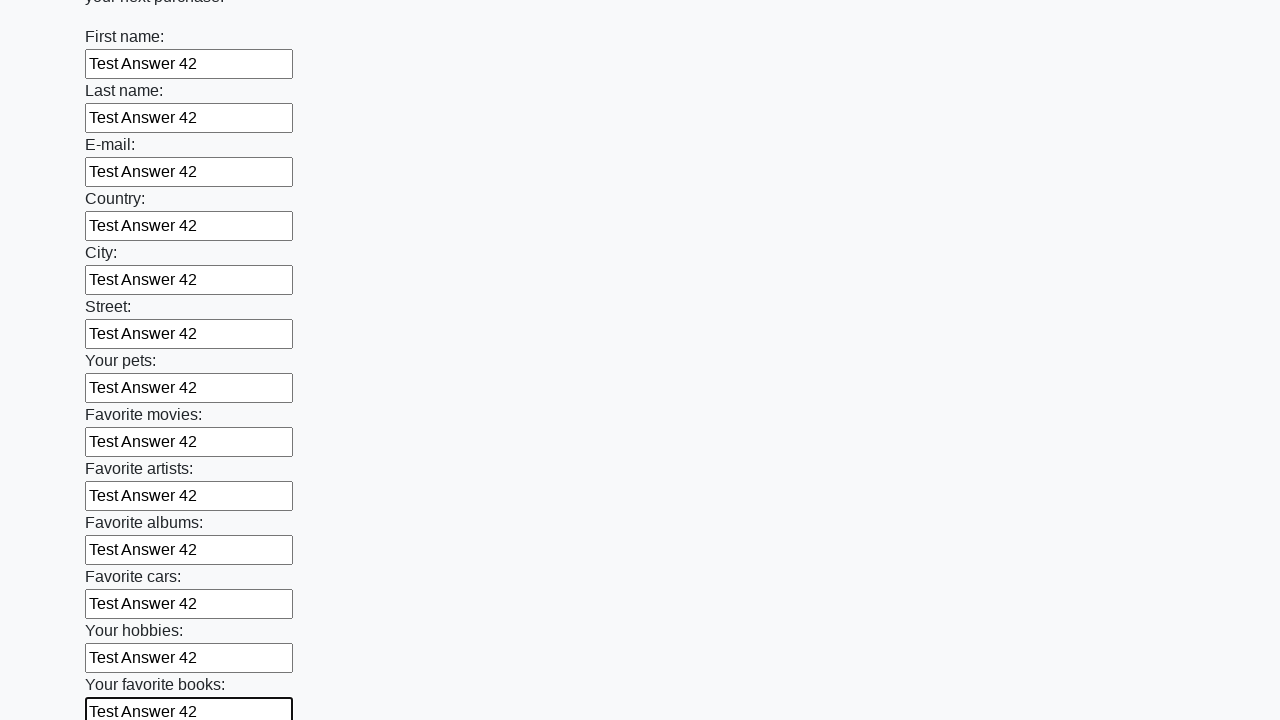

Filled text input field 14 of 100 with 'Test Answer 42' on [type='text'] >> nth=13
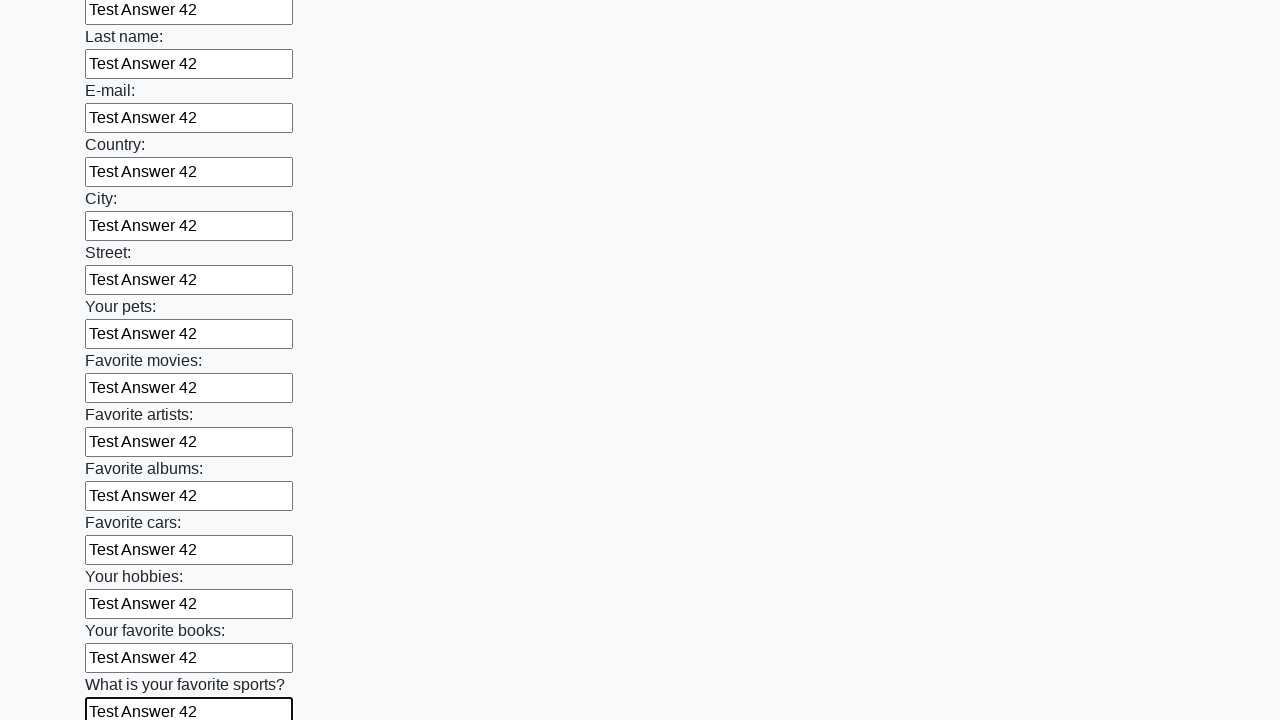

Filled text input field 15 of 100 with 'Test Answer 42' on [type='text'] >> nth=14
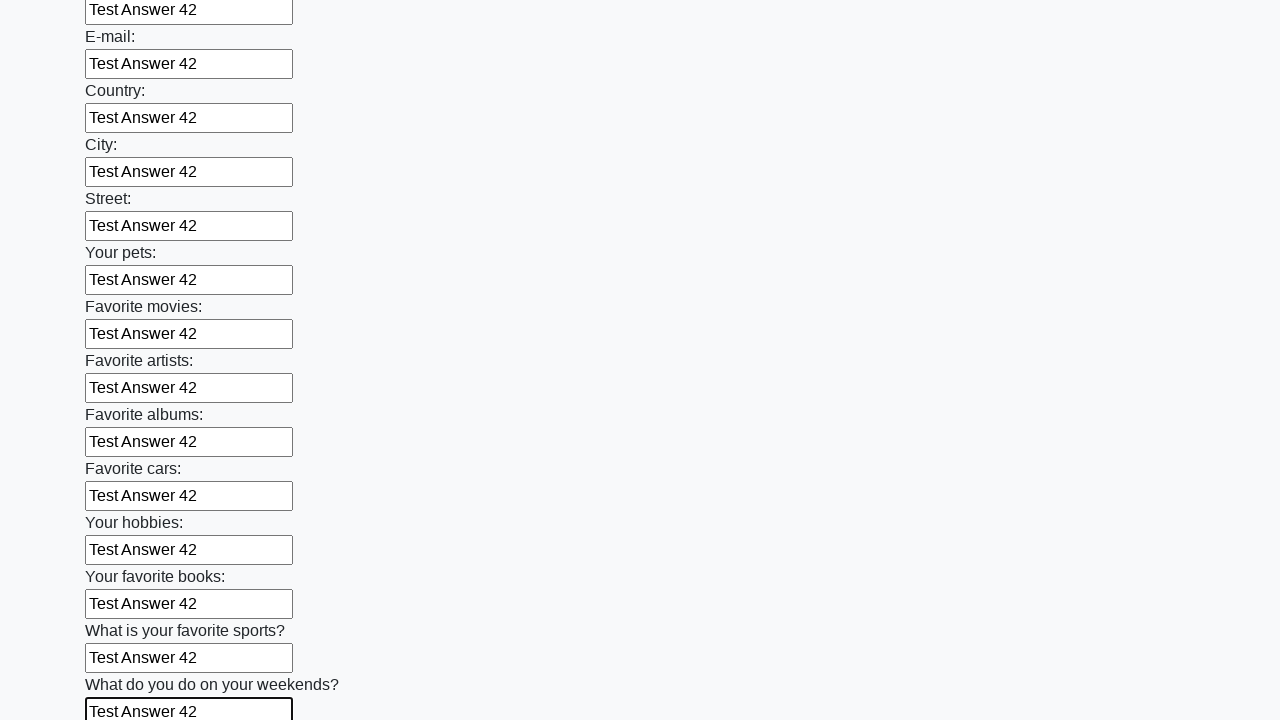

Filled text input field 16 of 100 with 'Test Answer 42' on [type='text'] >> nth=15
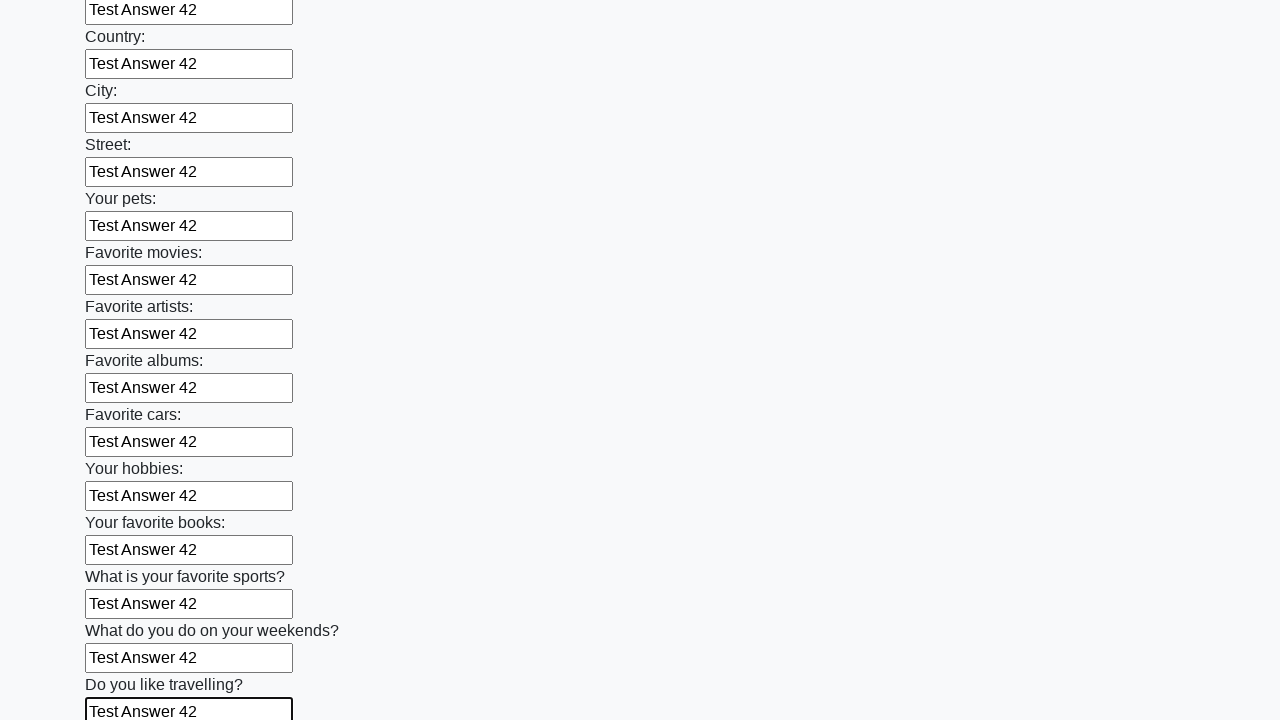

Filled text input field 17 of 100 with 'Test Answer 42' on [type='text'] >> nth=16
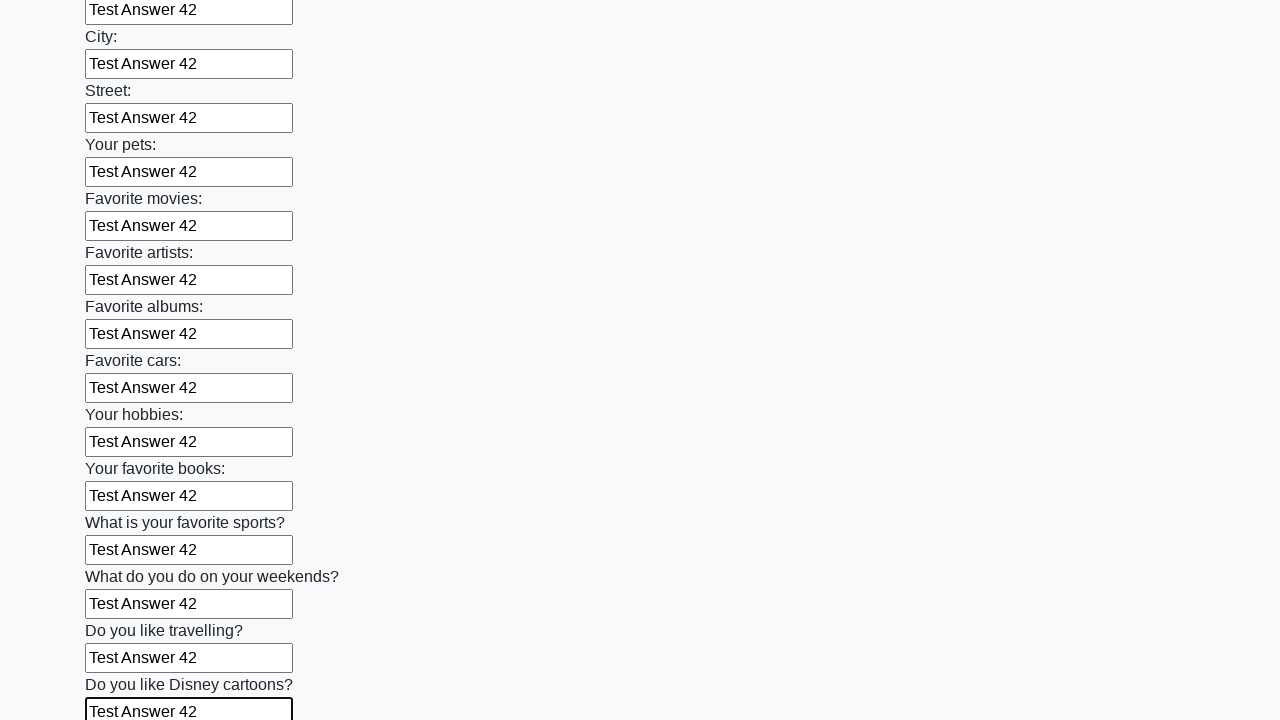

Filled text input field 18 of 100 with 'Test Answer 42' on [type='text'] >> nth=17
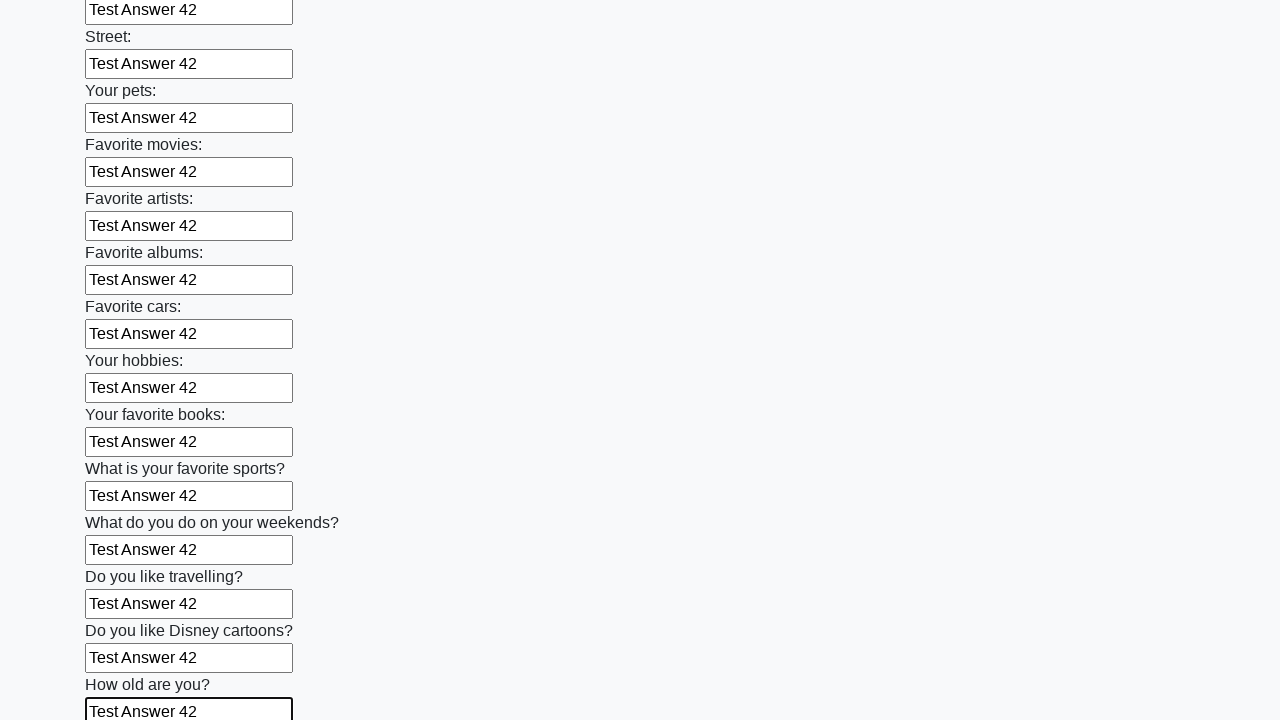

Filled text input field 19 of 100 with 'Test Answer 42' on [type='text'] >> nth=18
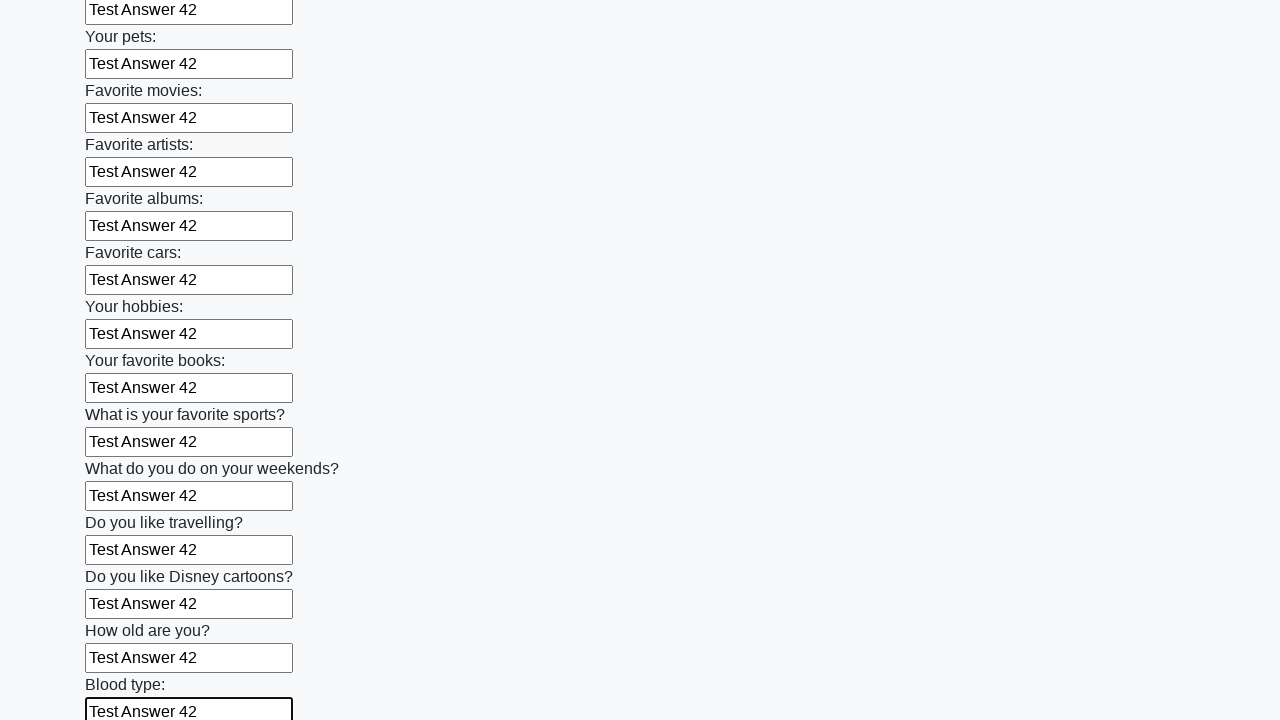

Filled text input field 20 of 100 with 'Test Answer 42' on [type='text'] >> nth=19
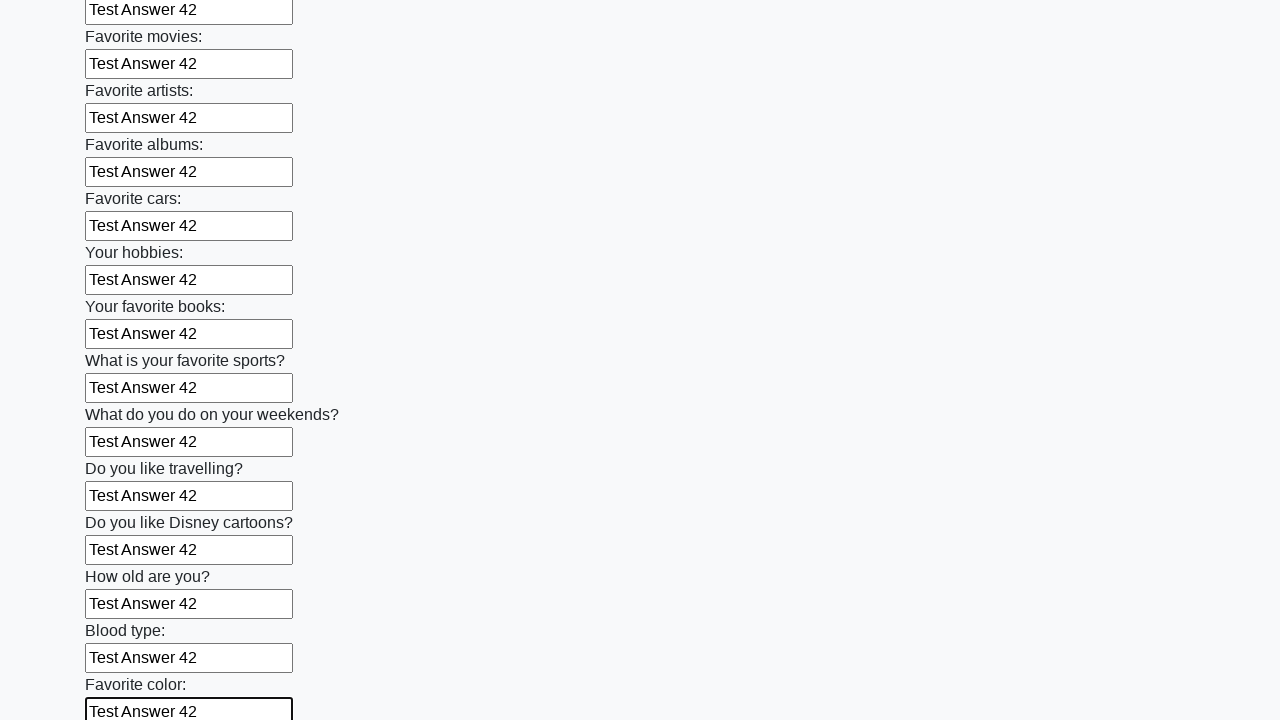

Filled text input field 21 of 100 with 'Test Answer 42' on [type='text'] >> nth=20
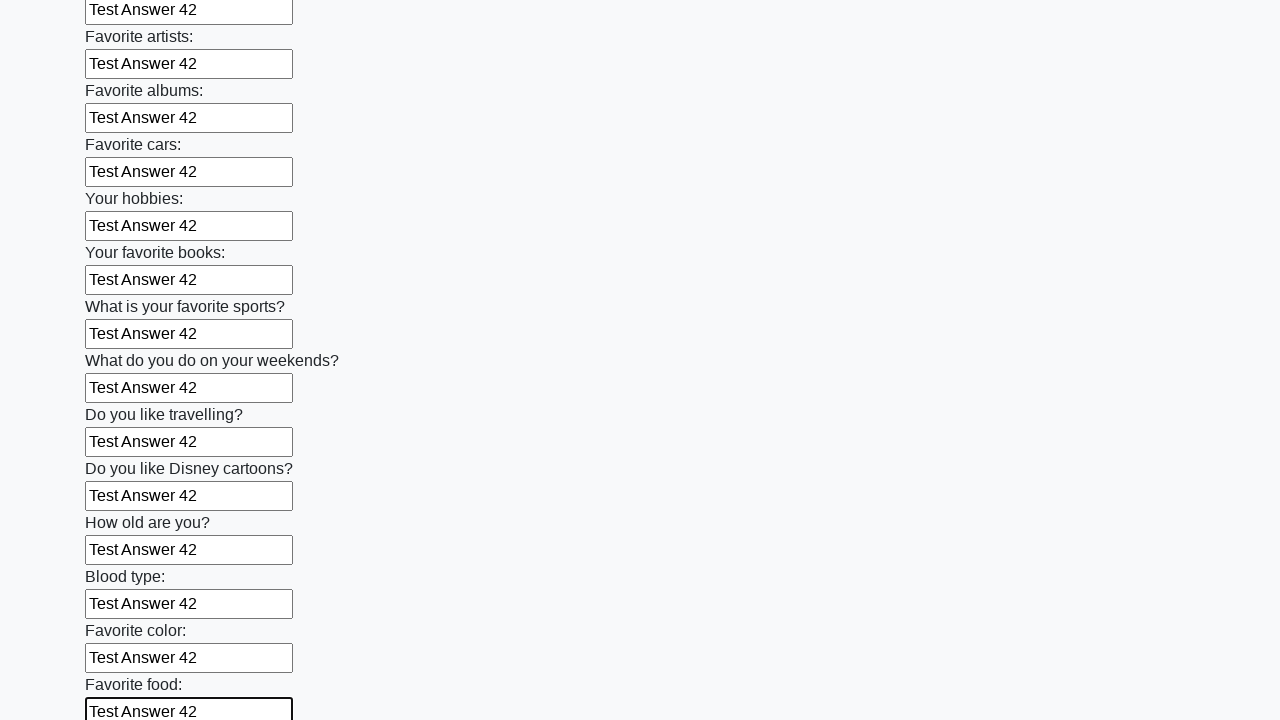

Filled text input field 22 of 100 with 'Test Answer 42' on [type='text'] >> nth=21
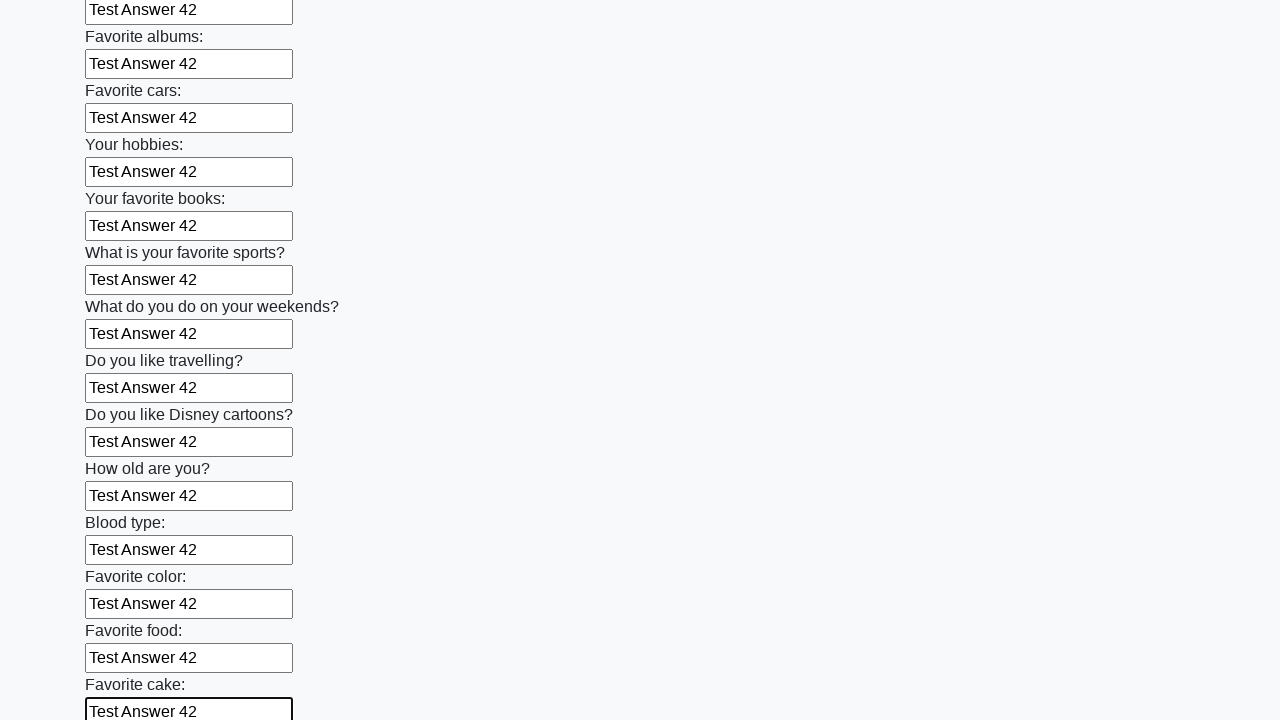

Filled text input field 23 of 100 with 'Test Answer 42' on [type='text'] >> nth=22
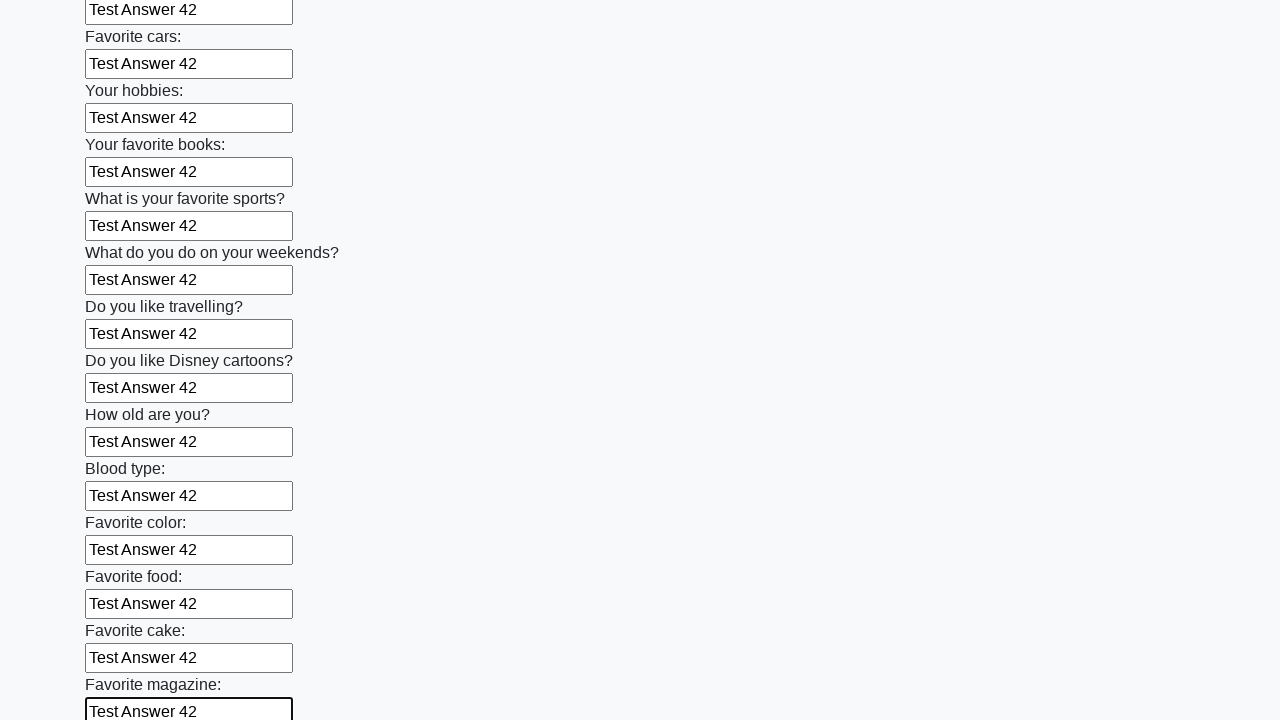

Filled text input field 24 of 100 with 'Test Answer 42' on [type='text'] >> nth=23
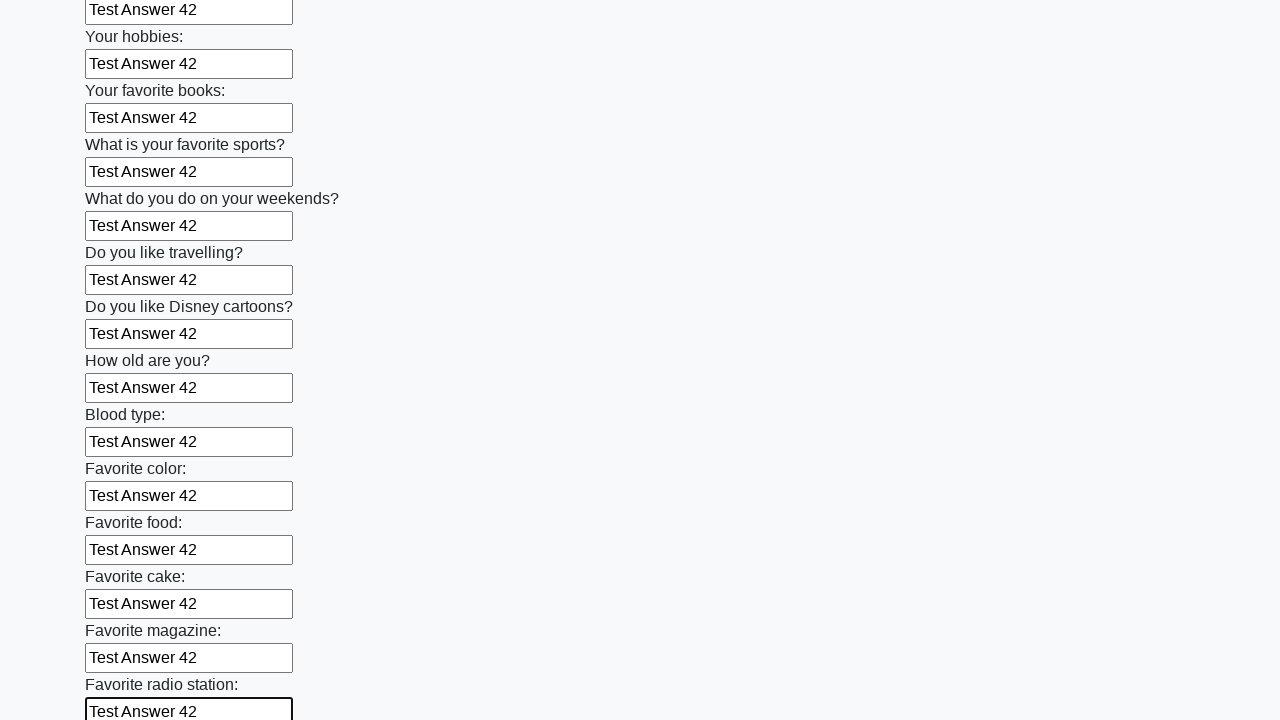

Filled text input field 25 of 100 with 'Test Answer 42' on [type='text'] >> nth=24
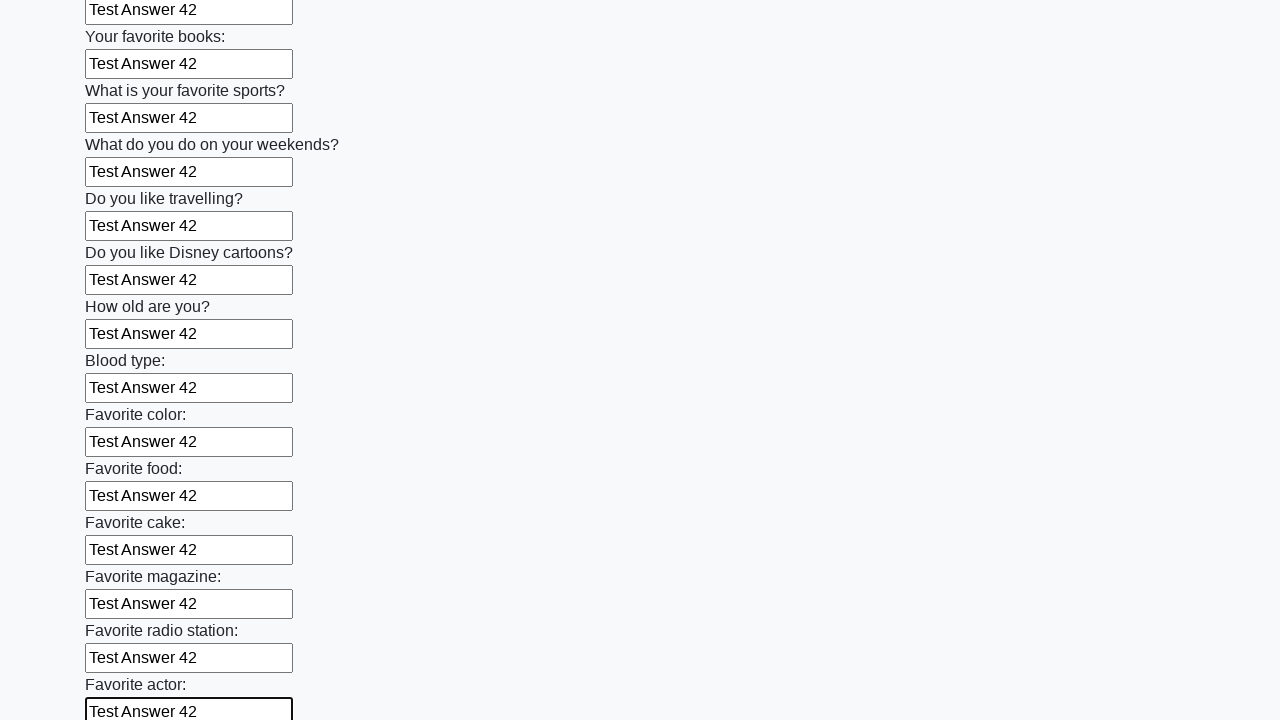

Filled text input field 26 of 100 with 'Test Answer 42' on [type='text'] >> nth=25
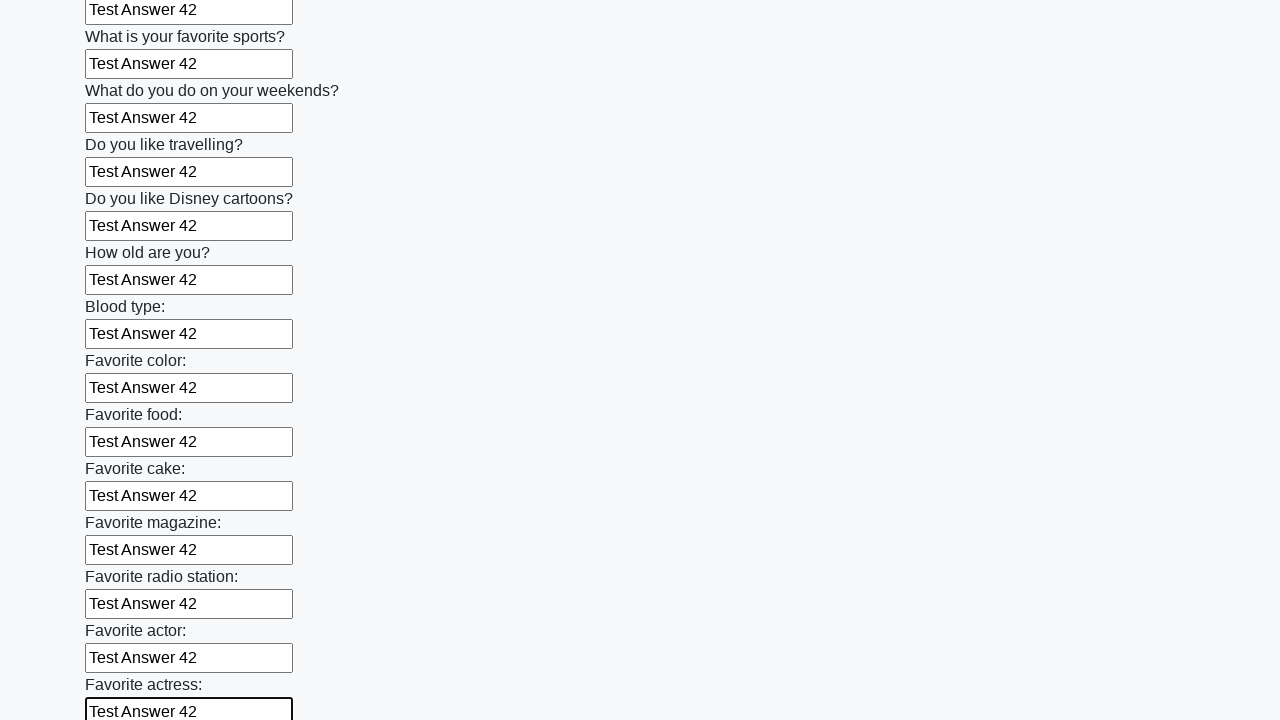

Filled text input field 27 of 100 with 'Test Answer 42' on [type='text'] >> nth=26
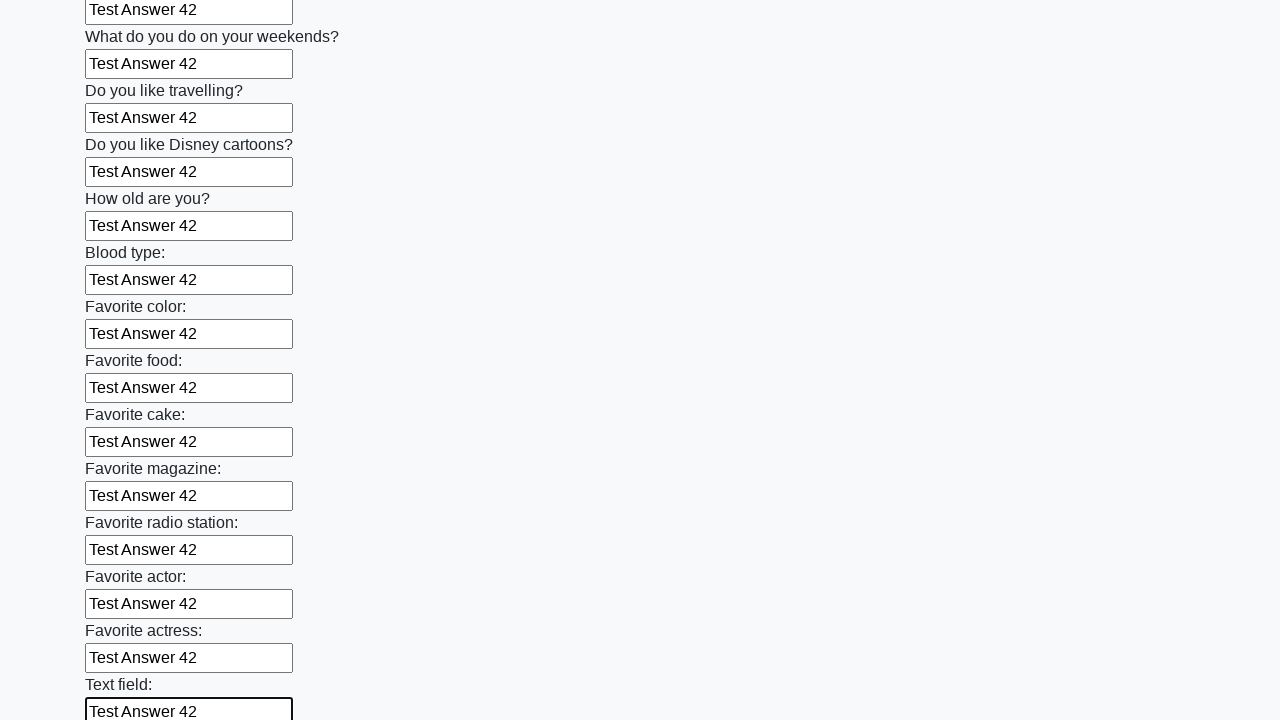

Filled text input field 28 of 100 with 'Test Answer 42' on [type='text'] >> nth=27
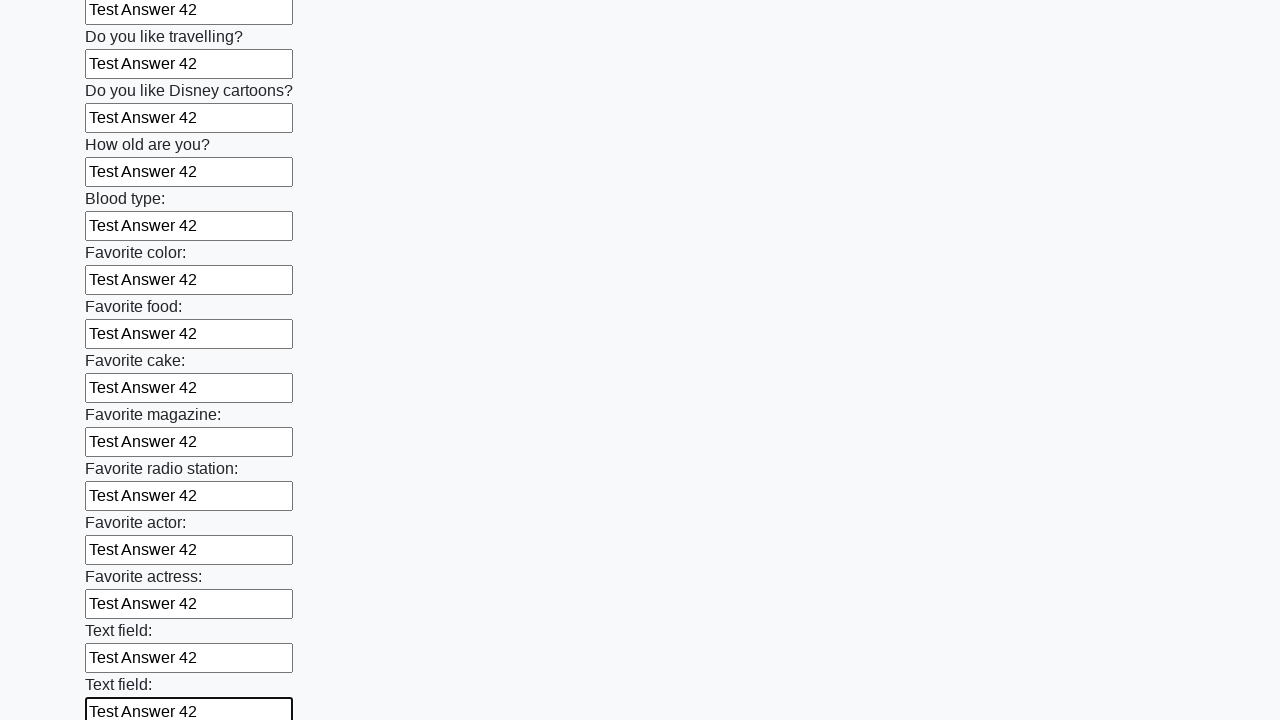

Filled text input field 29 of 100 with 'Test Answer 42' on [type='text'] >> nth=28
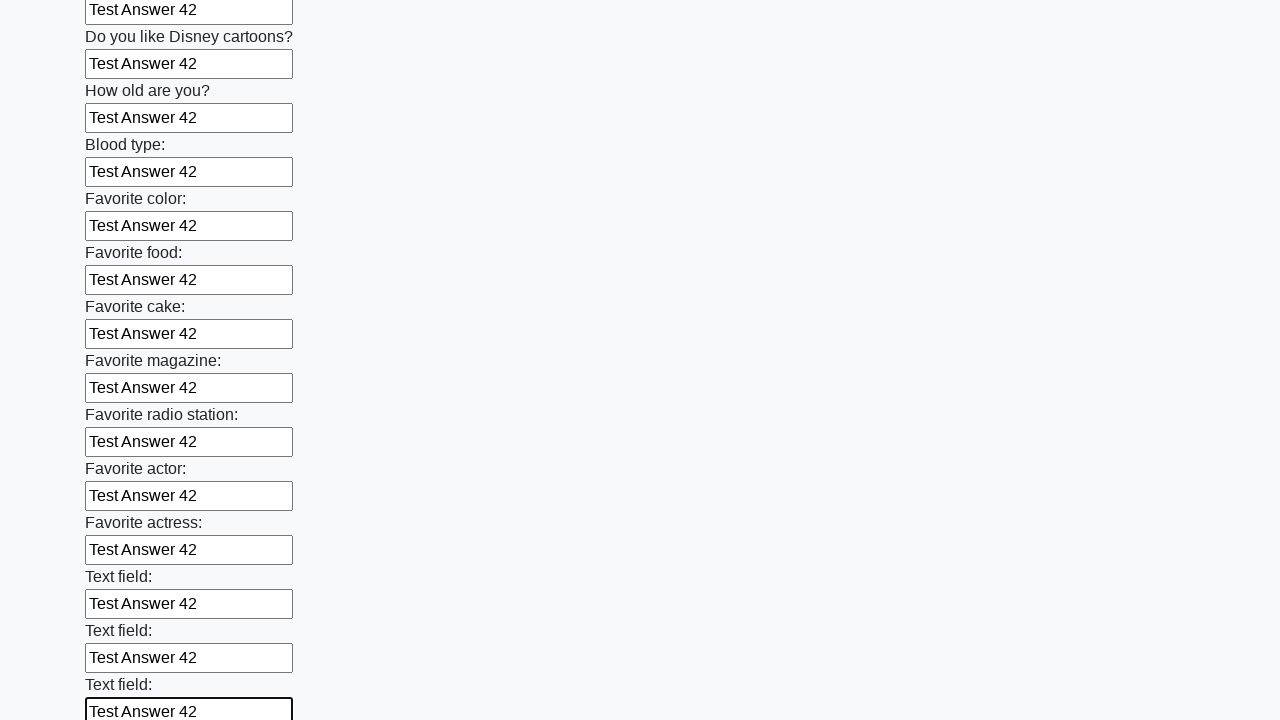

Filled text input field 30 of 100 with 'Test Answer 42' on [type='text'] >> nth=29
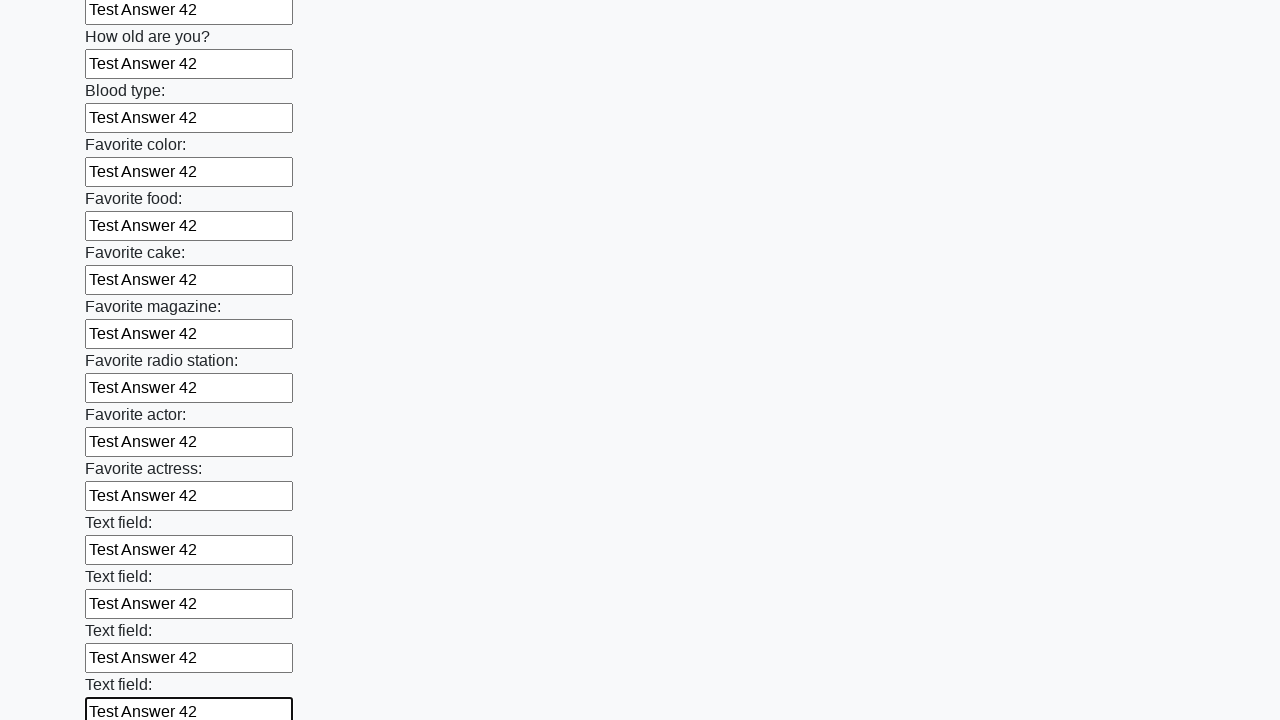

Filled text input field 31 of 100 with 'Test Answer 42' on [type='text'] >> nth=30
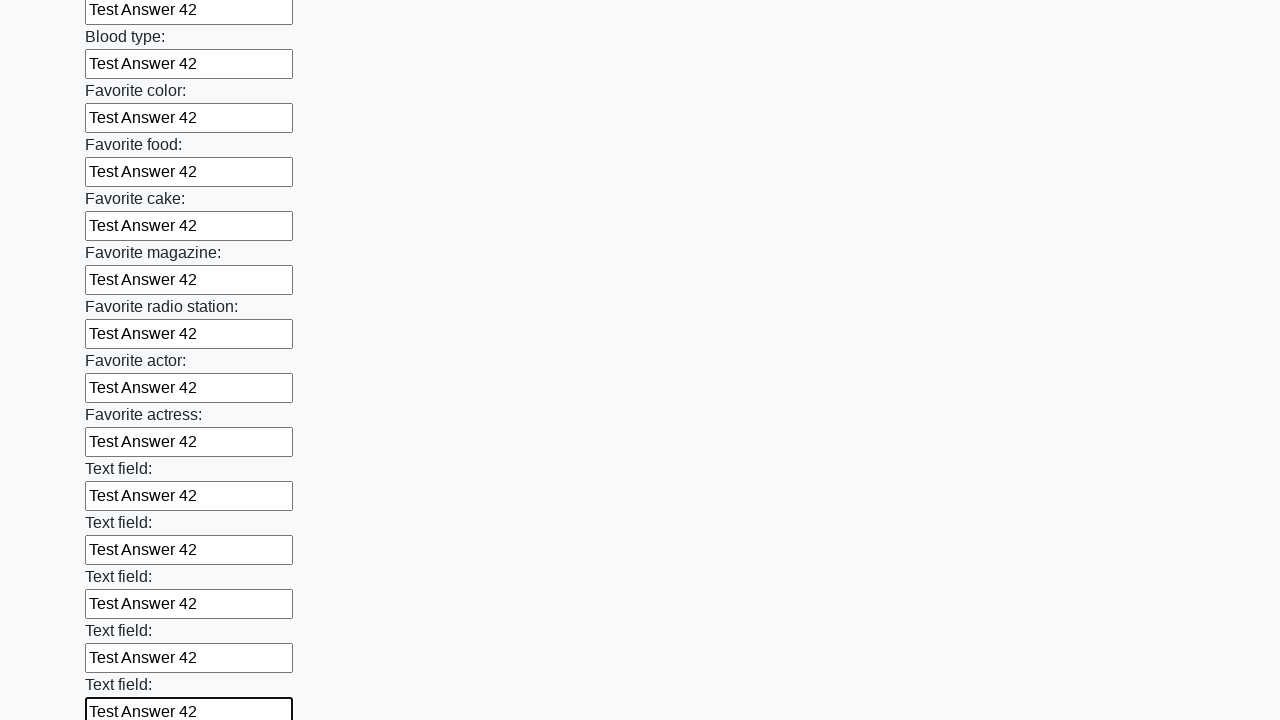

Filled text input field 32 of 100 with 'Test Answer 42' on [type='text'] >> nth=31
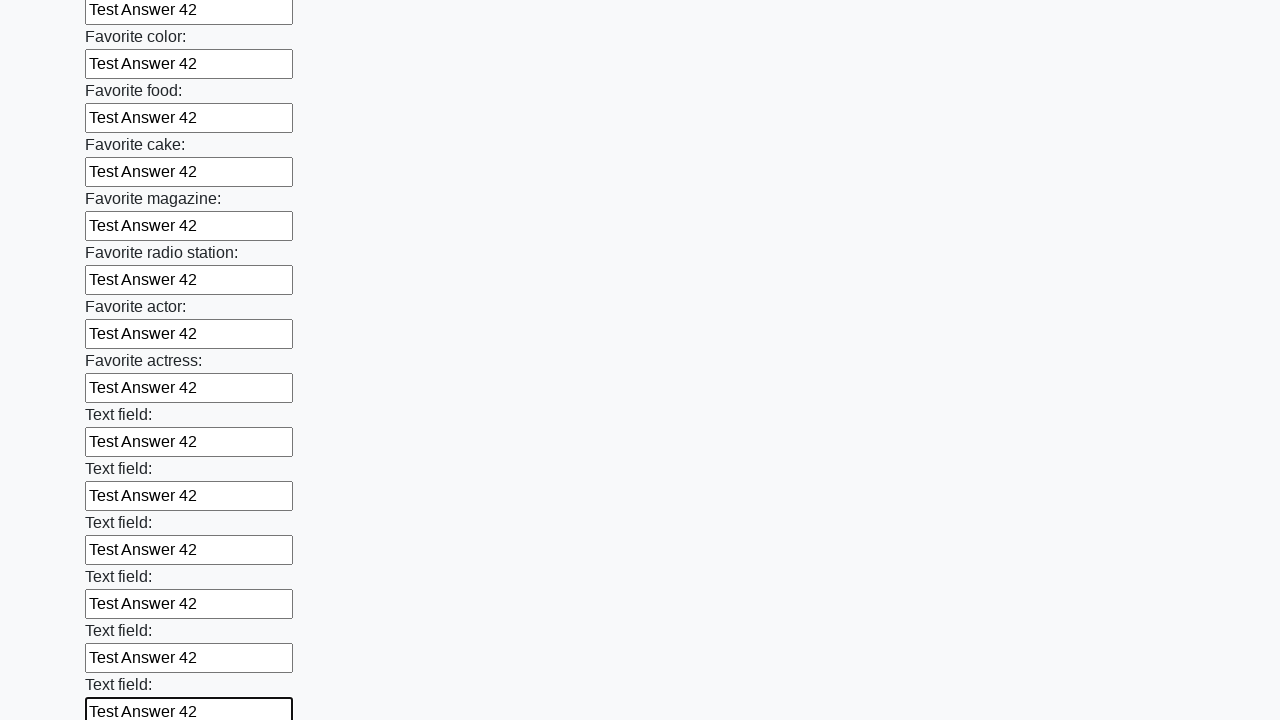

Filled text input field 33 of 100 with 'Test Answer 42' on [type='text'] >> nth=32
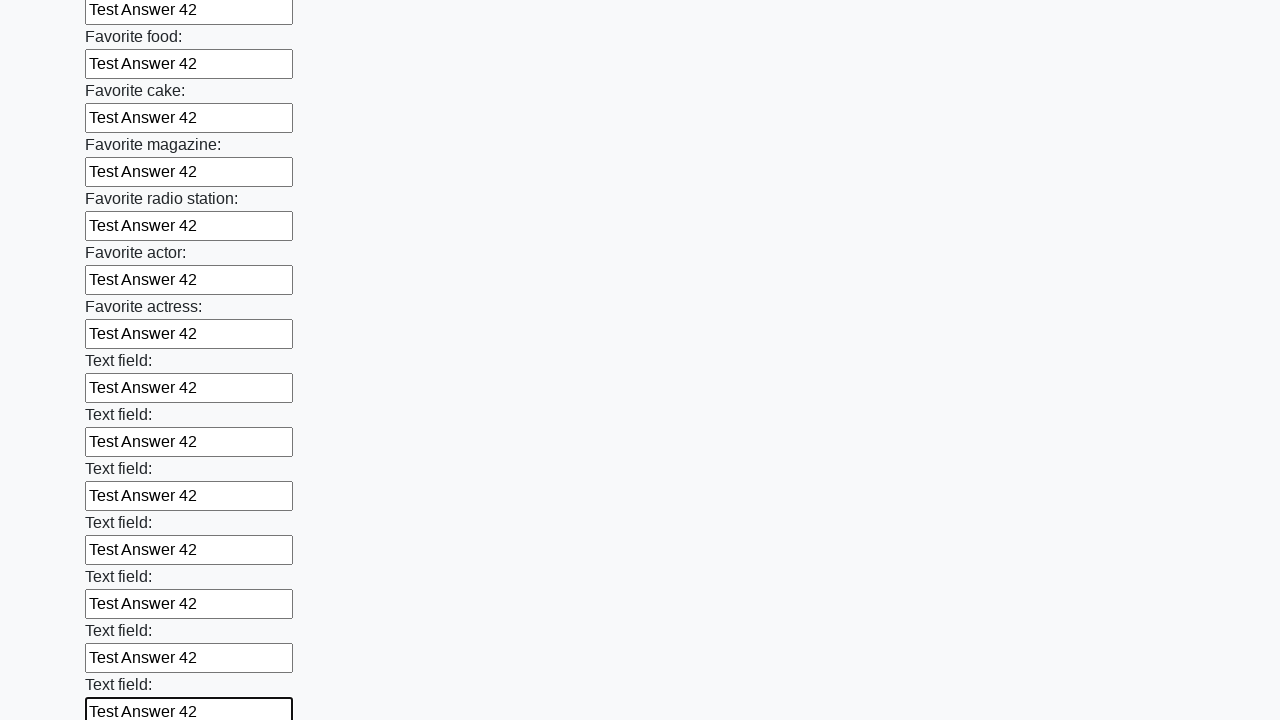

Filled text input field 34 of 100 with 'Test Answer 42' on [type='text'] >> nth=33
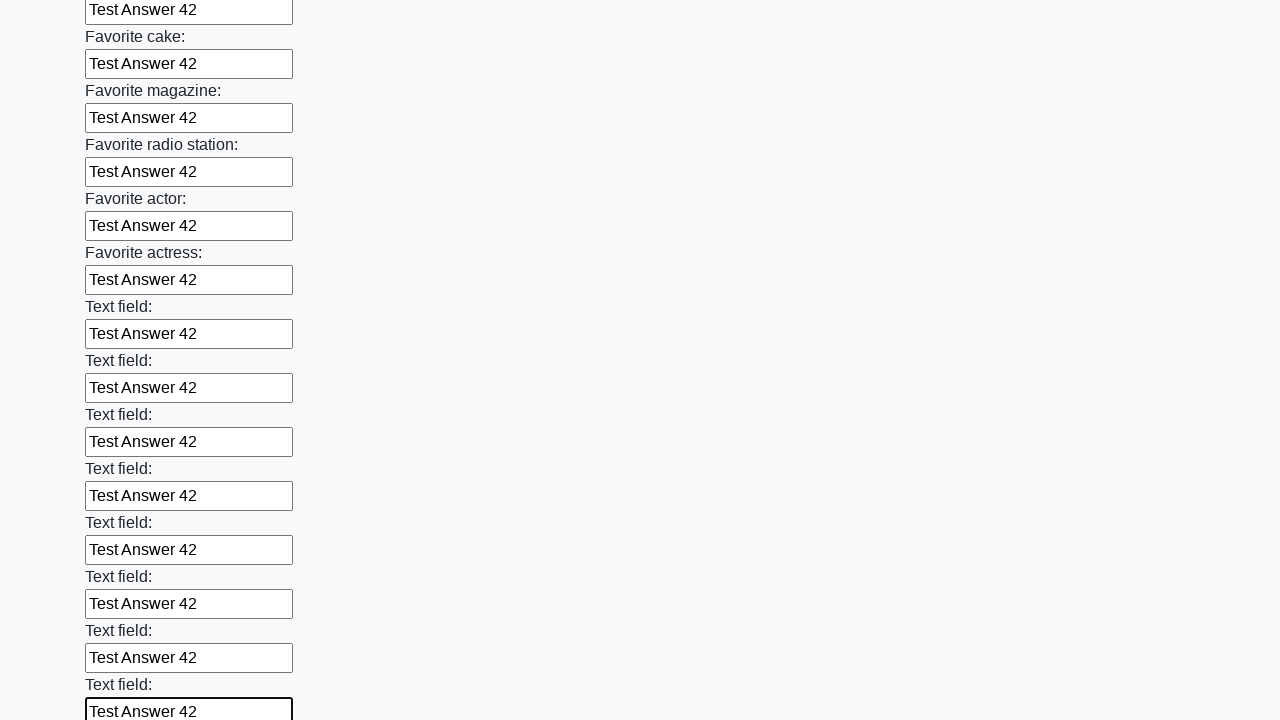

Filled text input field 35 of 100 with 'Test Answer 42' on [type='text'] >> nth=34
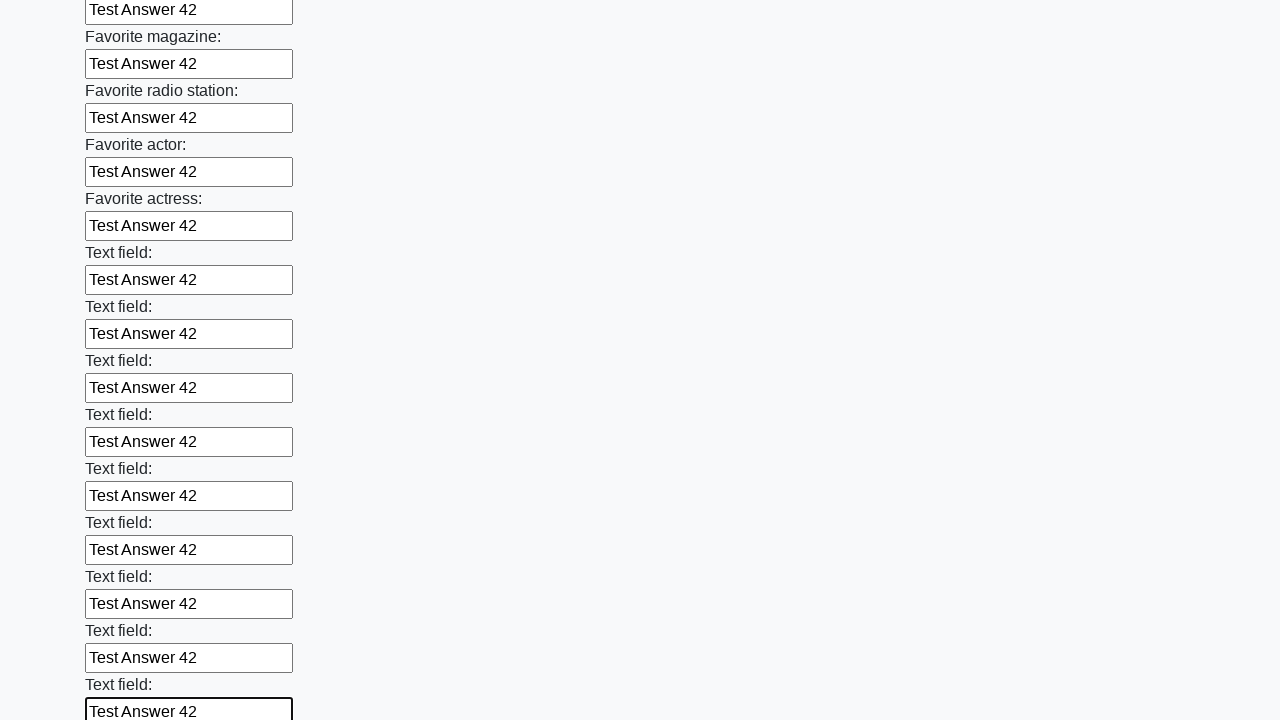

Filled text input field 36 of 100 with 'Test Answer 42' on [type='text'] >> nth=35
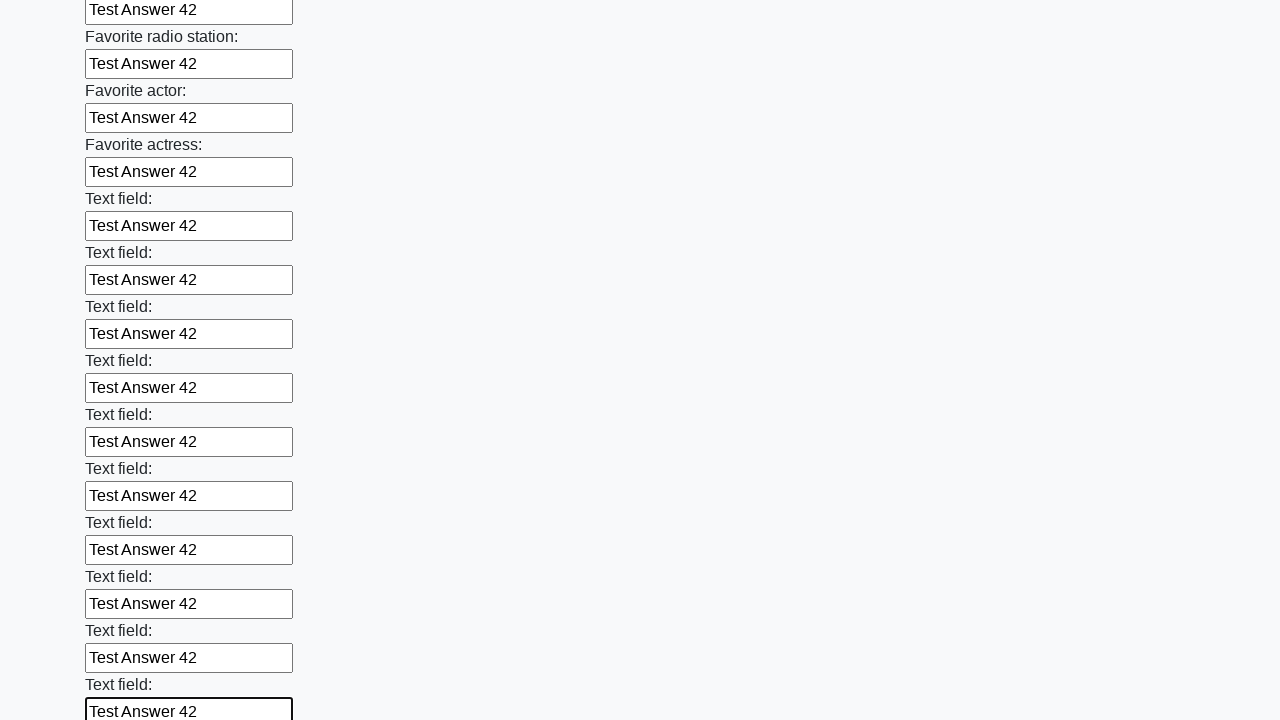

Filled text input field 37 of 100 with 'Test Answer 42' on [type='text'] >> nth=36
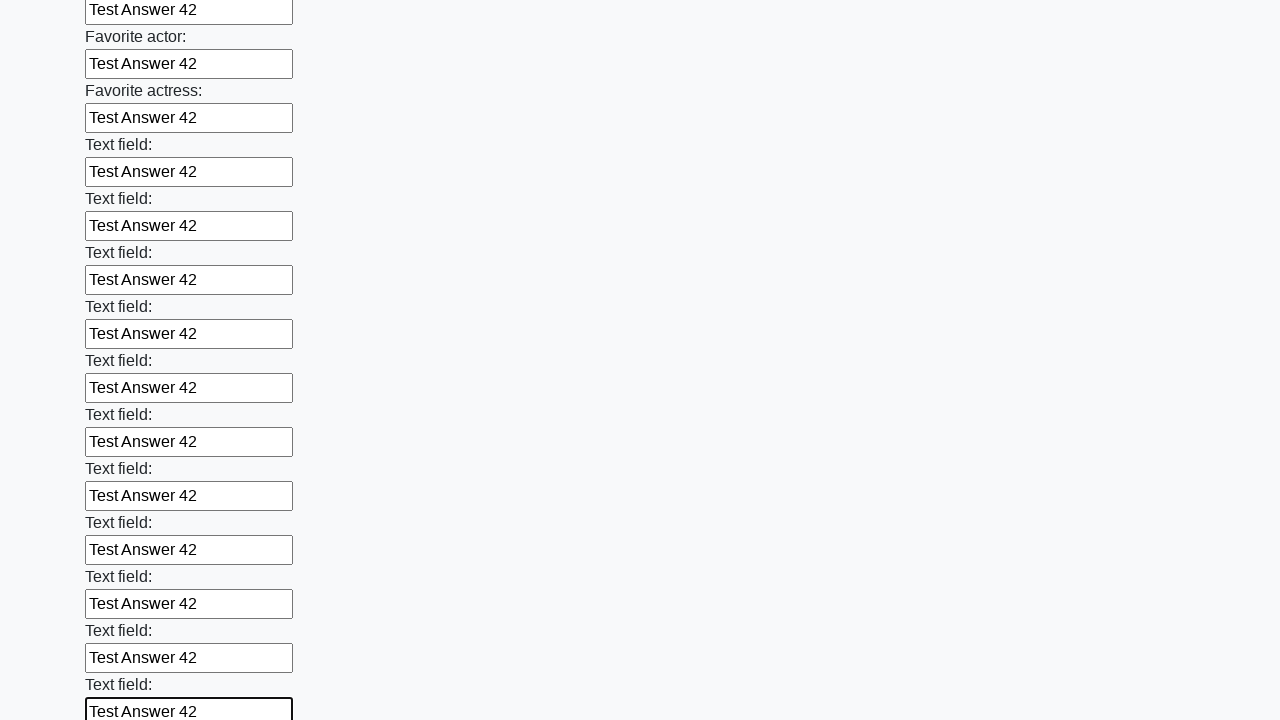

Filled text input field 38 of 100 with 'Test Answer 42' on [type='text'] >> nth=37
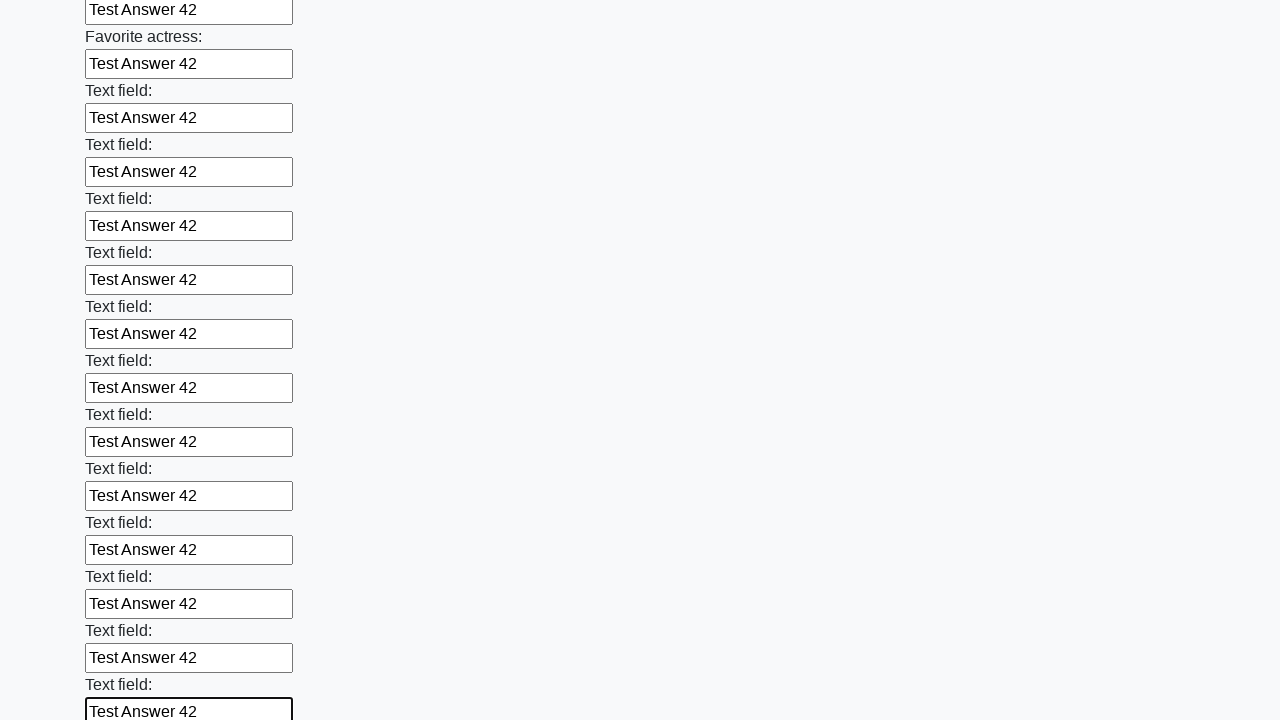

Filled text input field 39 of 100 with 'Test Answer 42' on [type='text'] >> nth=38
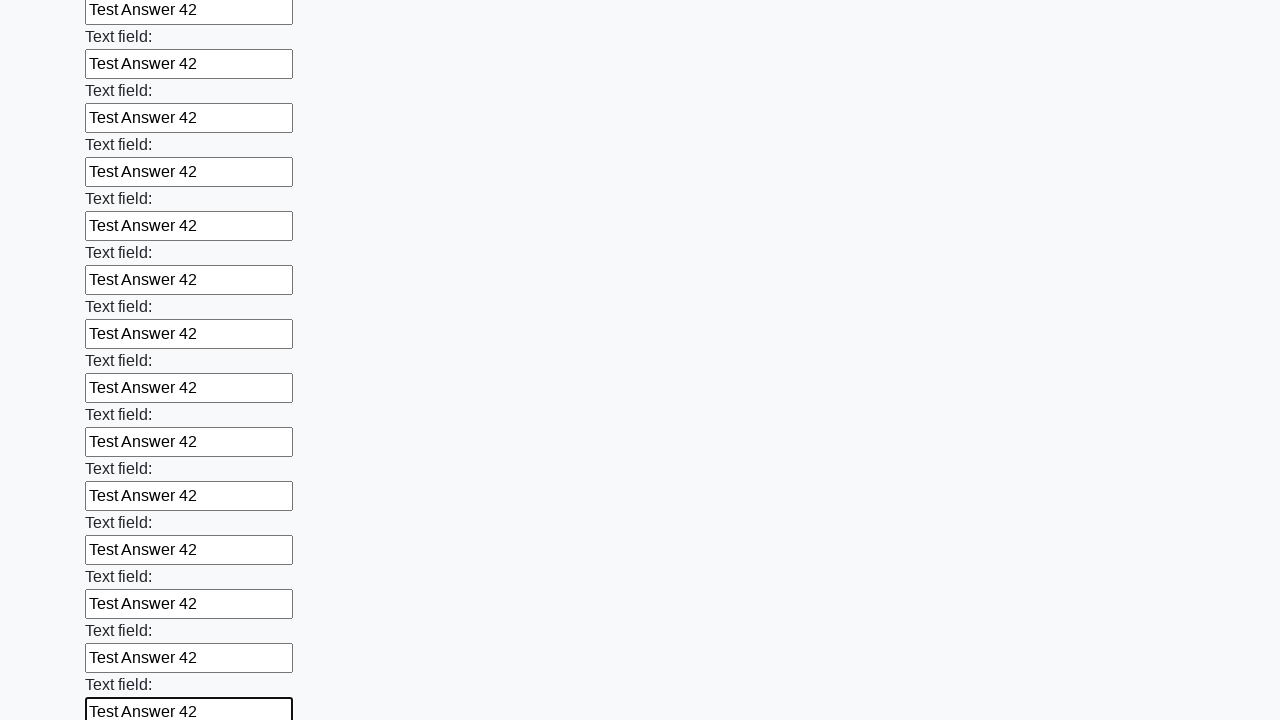

Filled text input field 40 of 100 with 'Test Answer 42' on [type='text'] >> nth=39
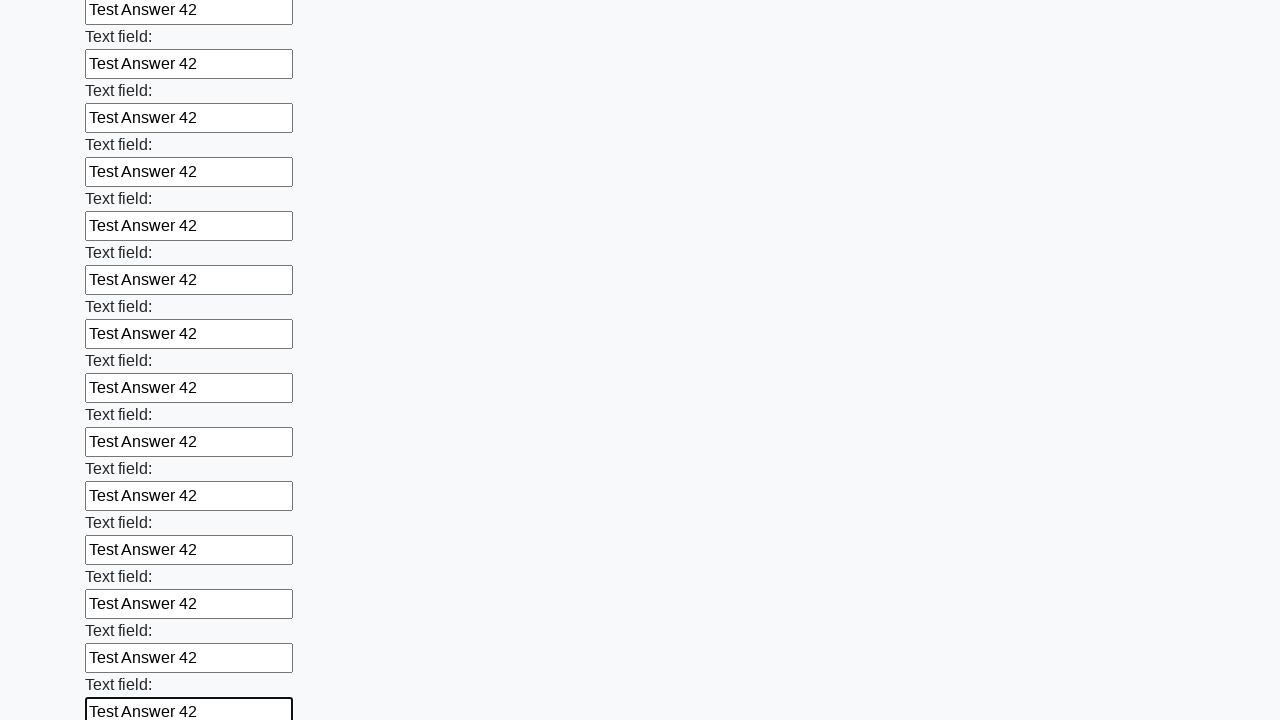

Filled text input field 41 of 100 with 'Test Answer 42' on [type='text'] >> nth=40
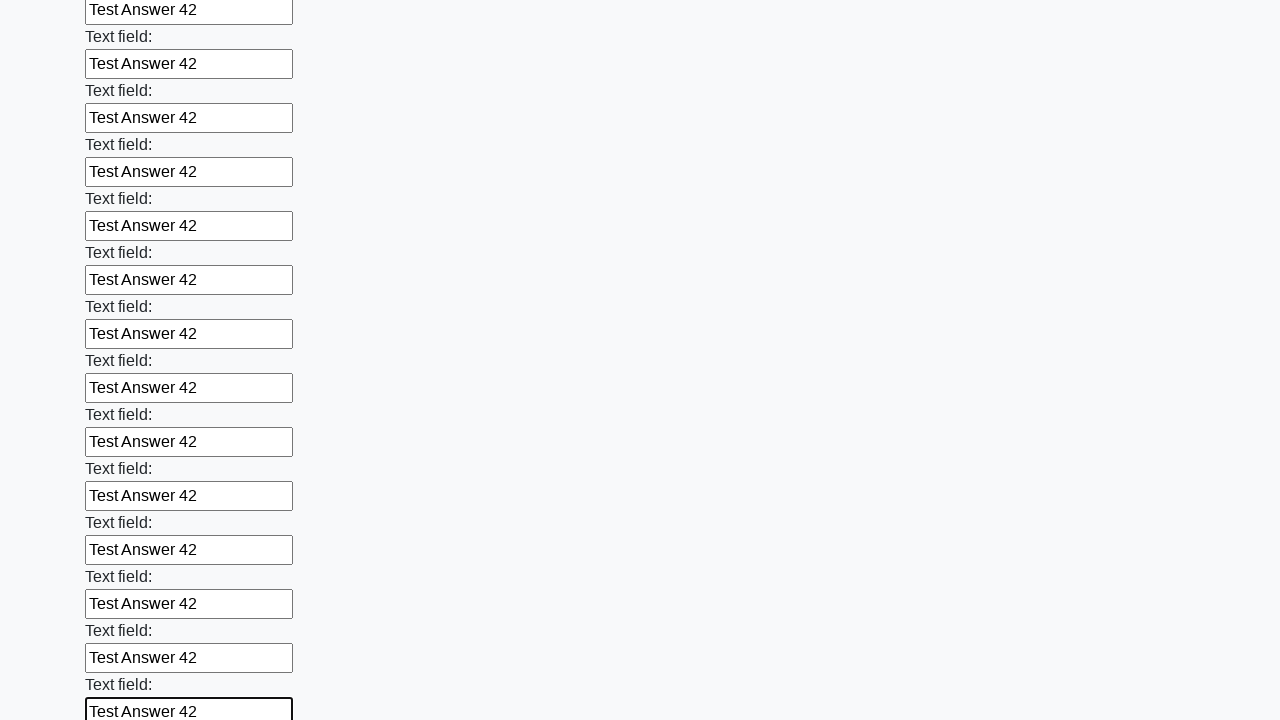

Filled text input field 42 of 100 with 'Test Answer 42' on [type='text'] >> nth=41
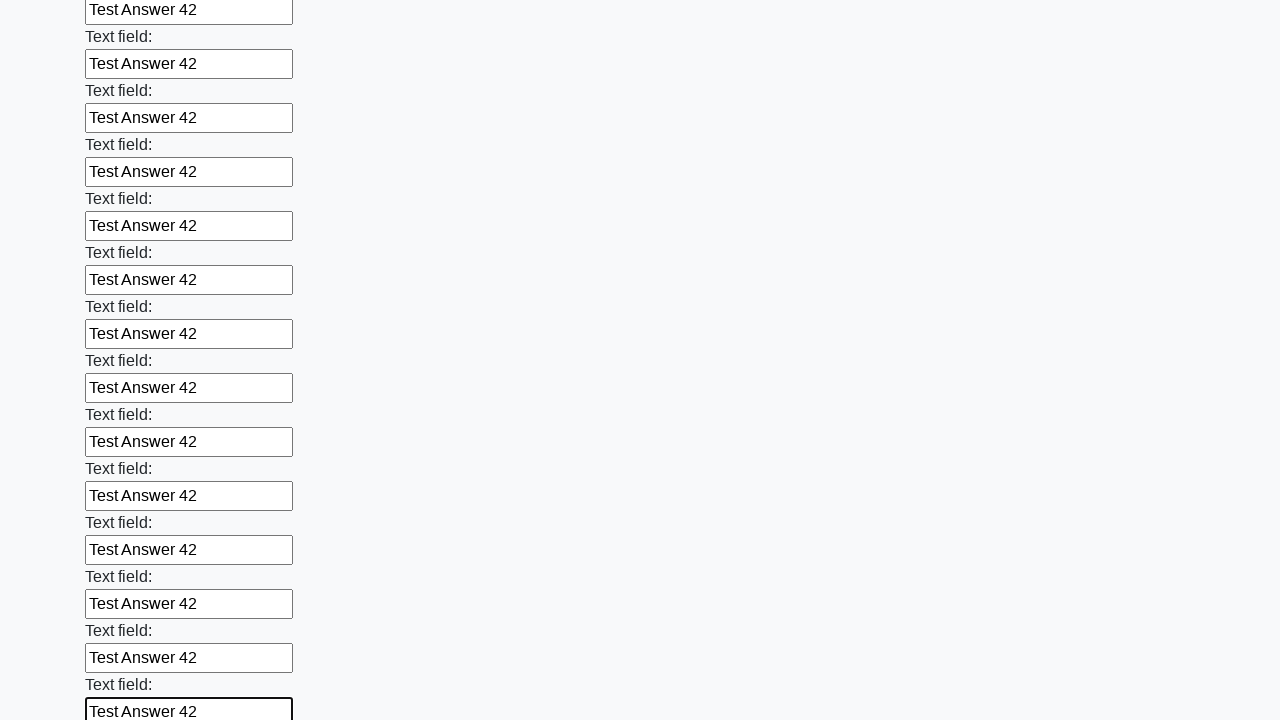

Filled text input field 43 of 100 with 'Test Answer 42' on [type='text'] >> nth=42
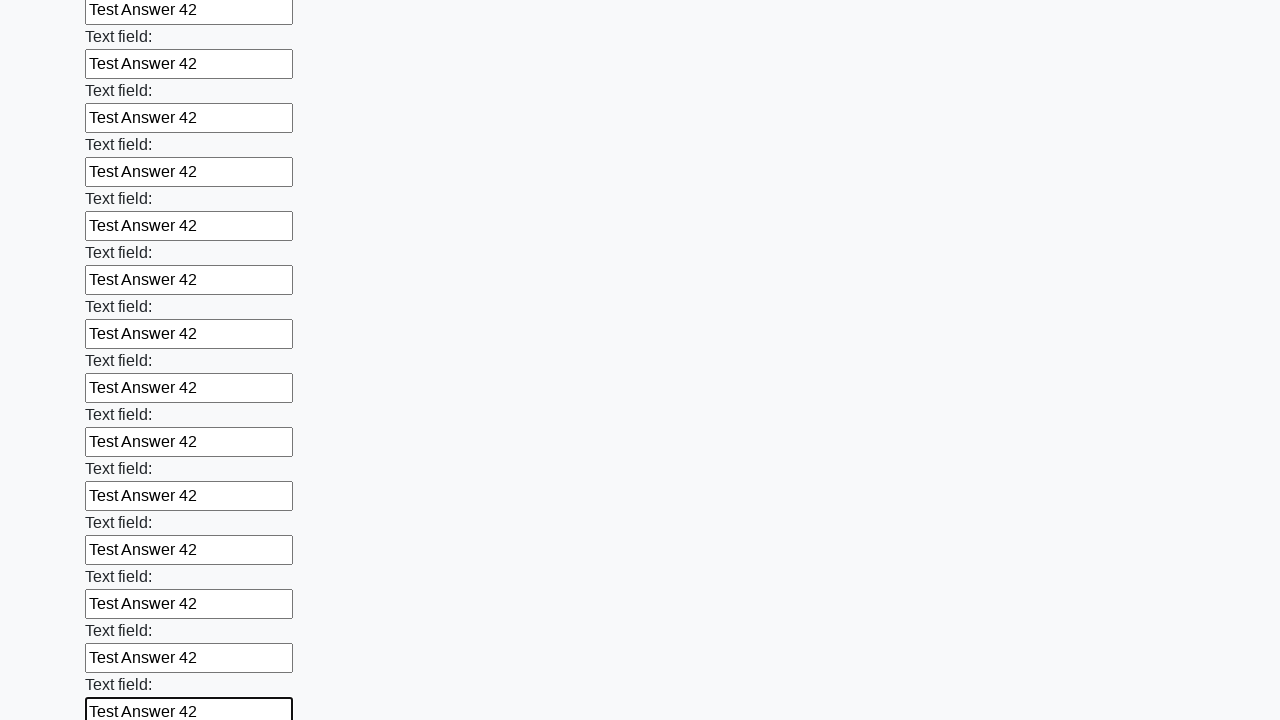

Filled text input field 44 of 100 with 'Test Answer 42' on [type='text'] >> nth=43
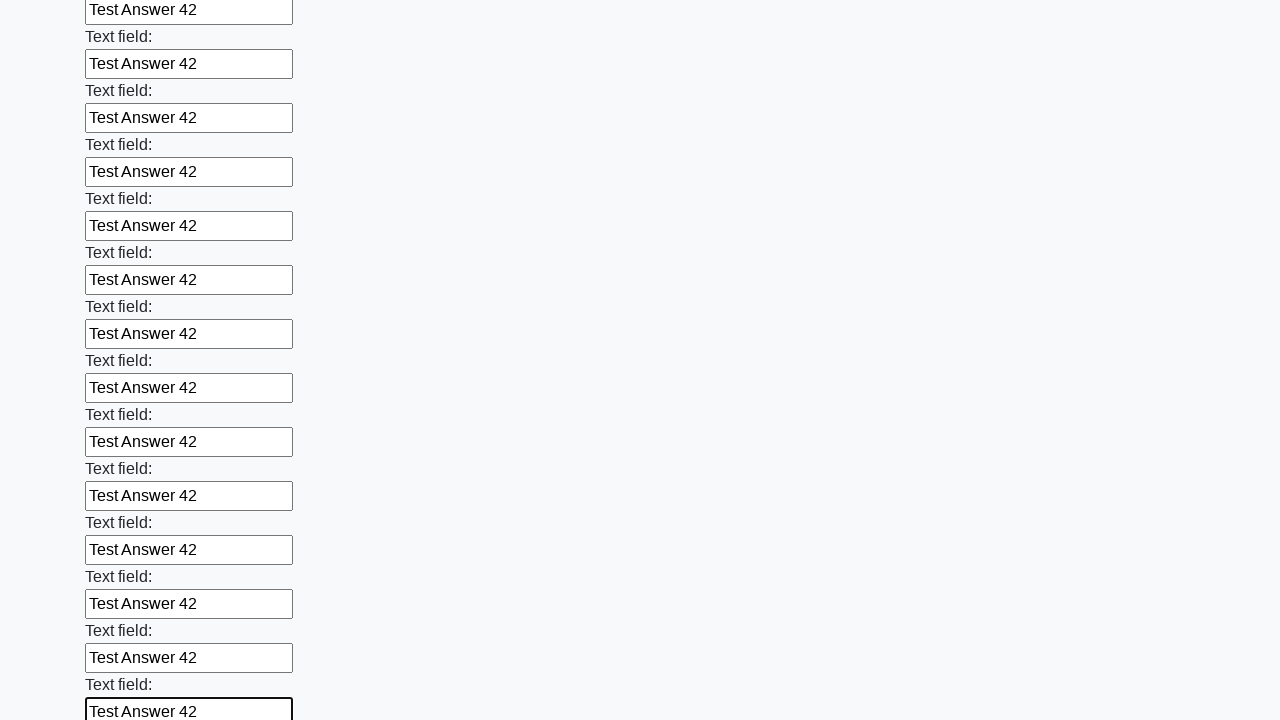

Filled text input field 45 of 100 with 'Test Answer 42' on [type='text'] >> nth=44
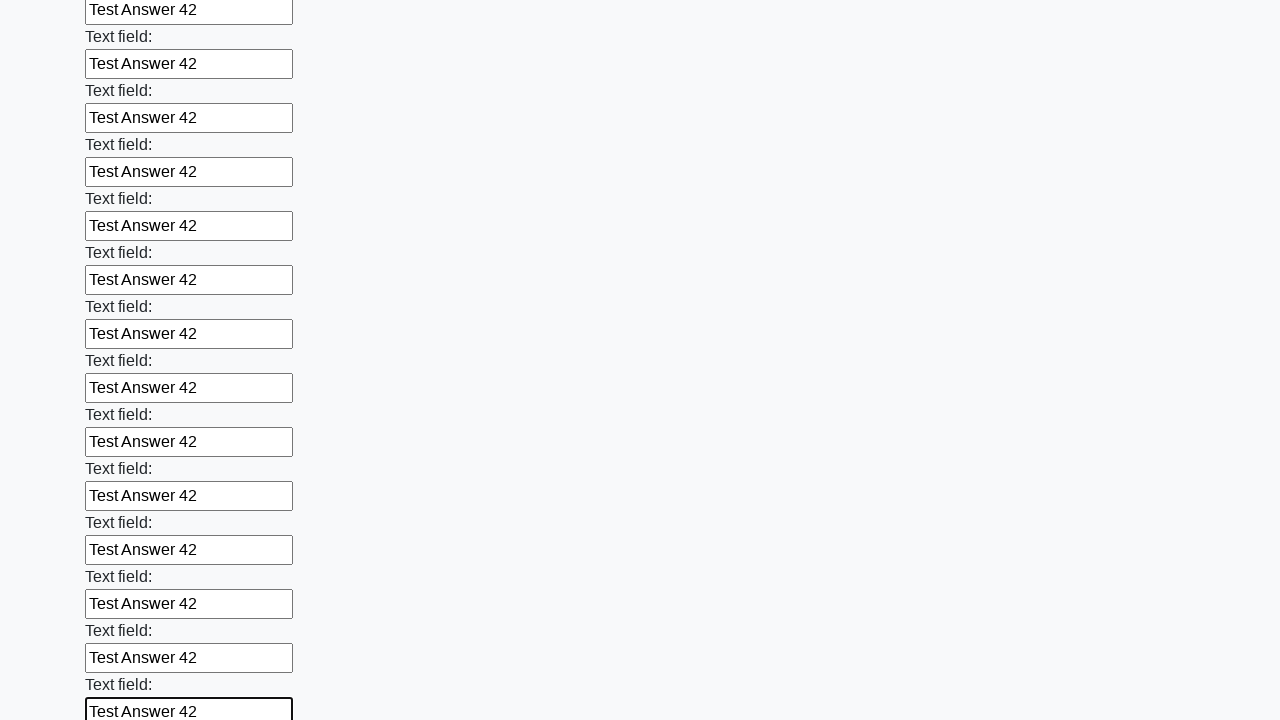

Filled text input field 46 of 100 with 'Test Answer 42' on [type='text'] >> nth=45
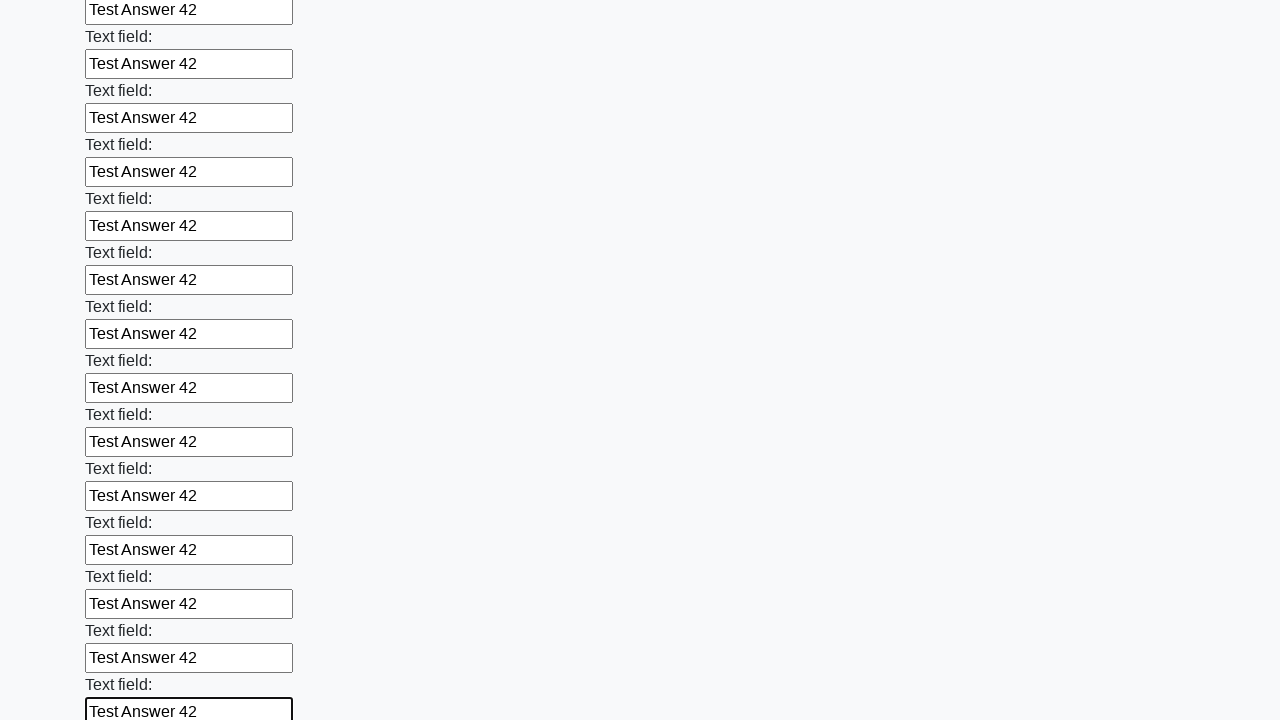

Filled text input field 47 of 100 with 'Test Answer 42' on [type='text'] >> nth=46
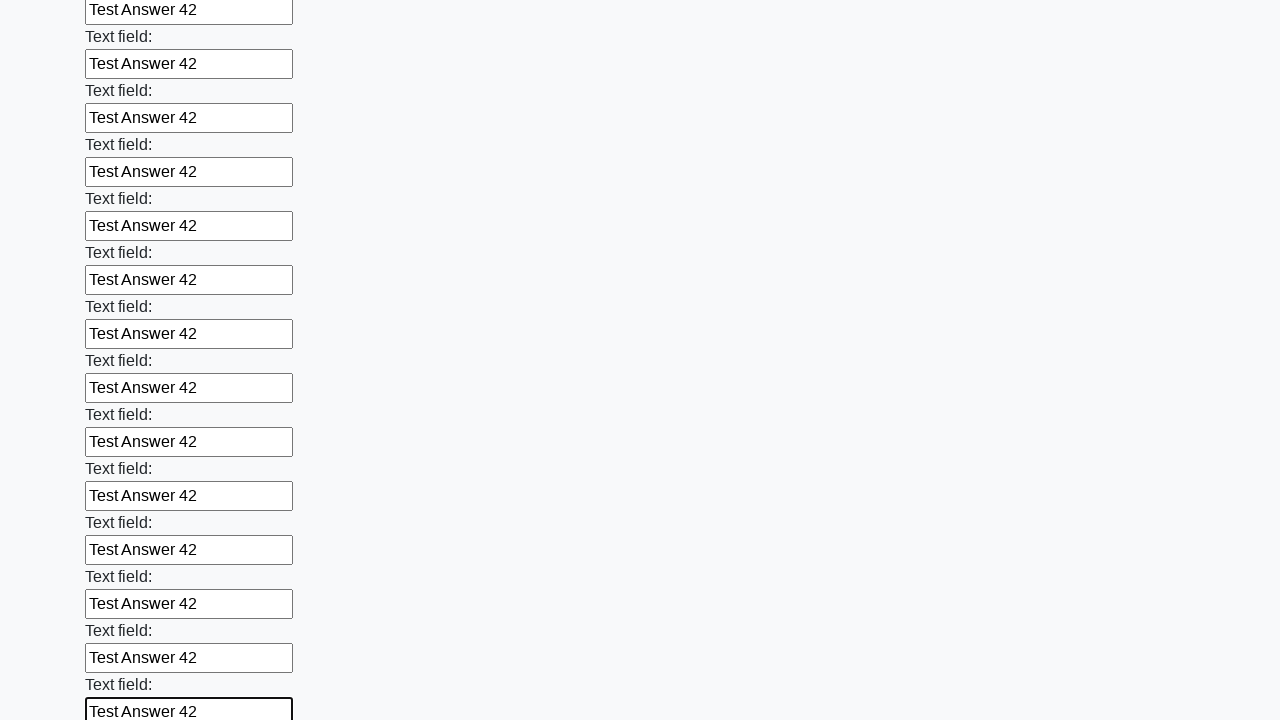

Filled text input field 48 of 100 with 'Test Answer 42' on [type='text'] >> nth=47
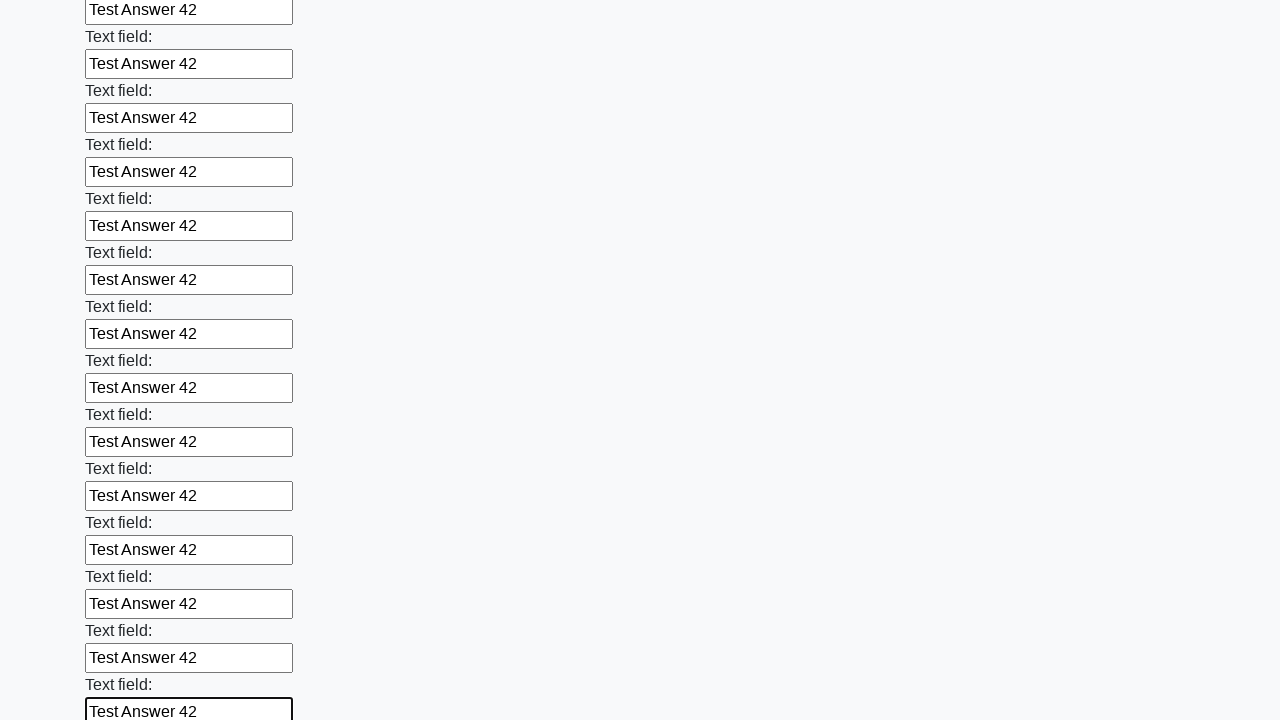

Filled text input field 49 of 100 with 'Test Answer 42' on [type='text'] >> nth=48
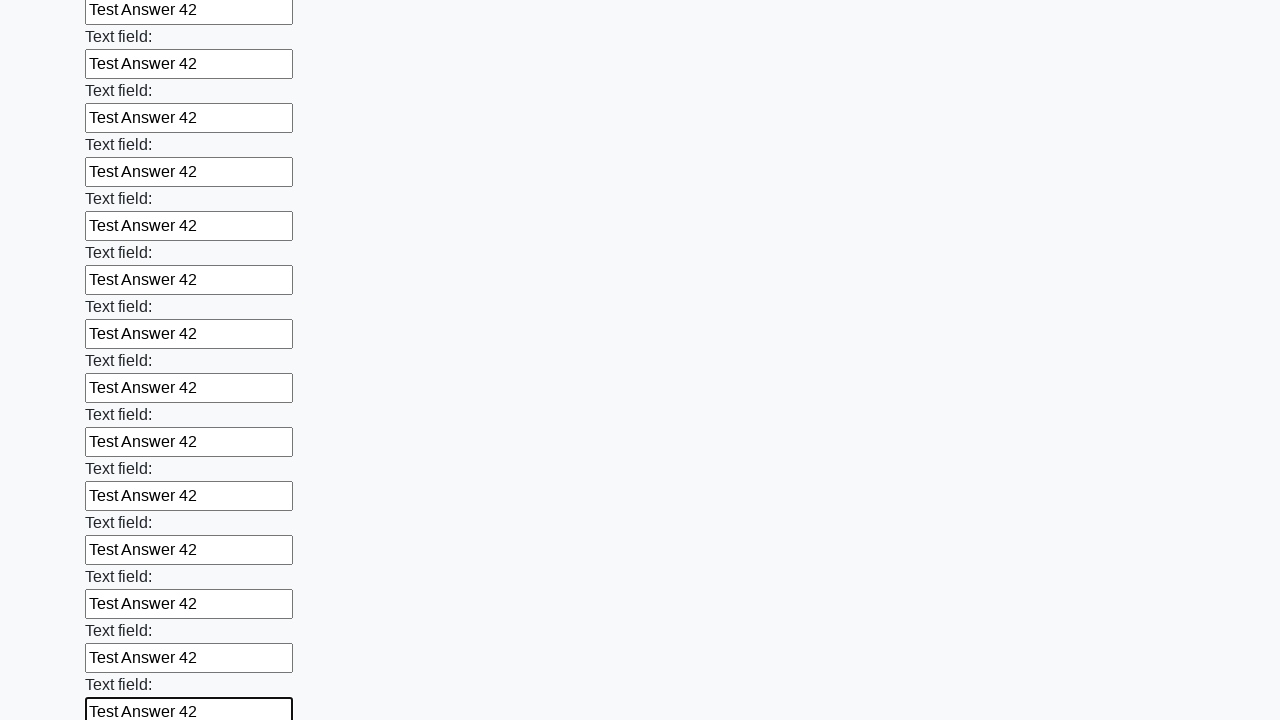

Filled text input field 50 of 100 with 'Test Answer 42' on [type='text'] >> nth=49
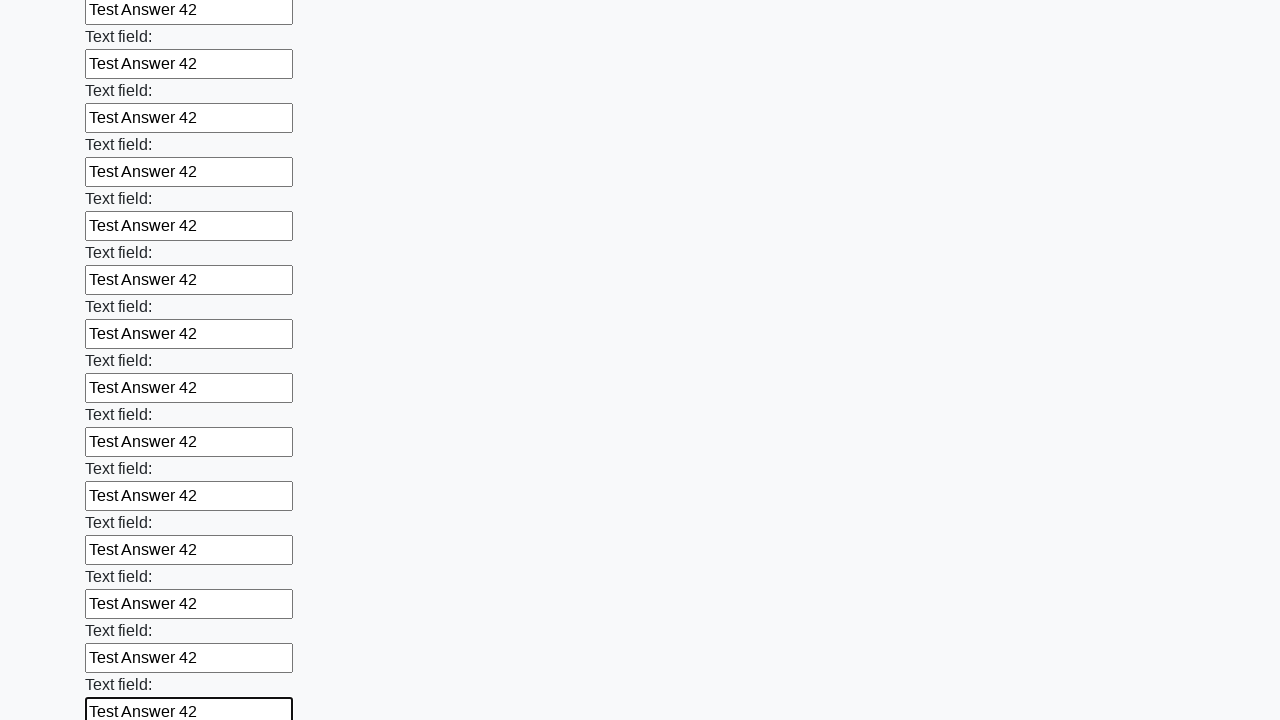

Filled text input field 51 of 100 with 'Test Answer 42' on [type='text'] >> nth=50
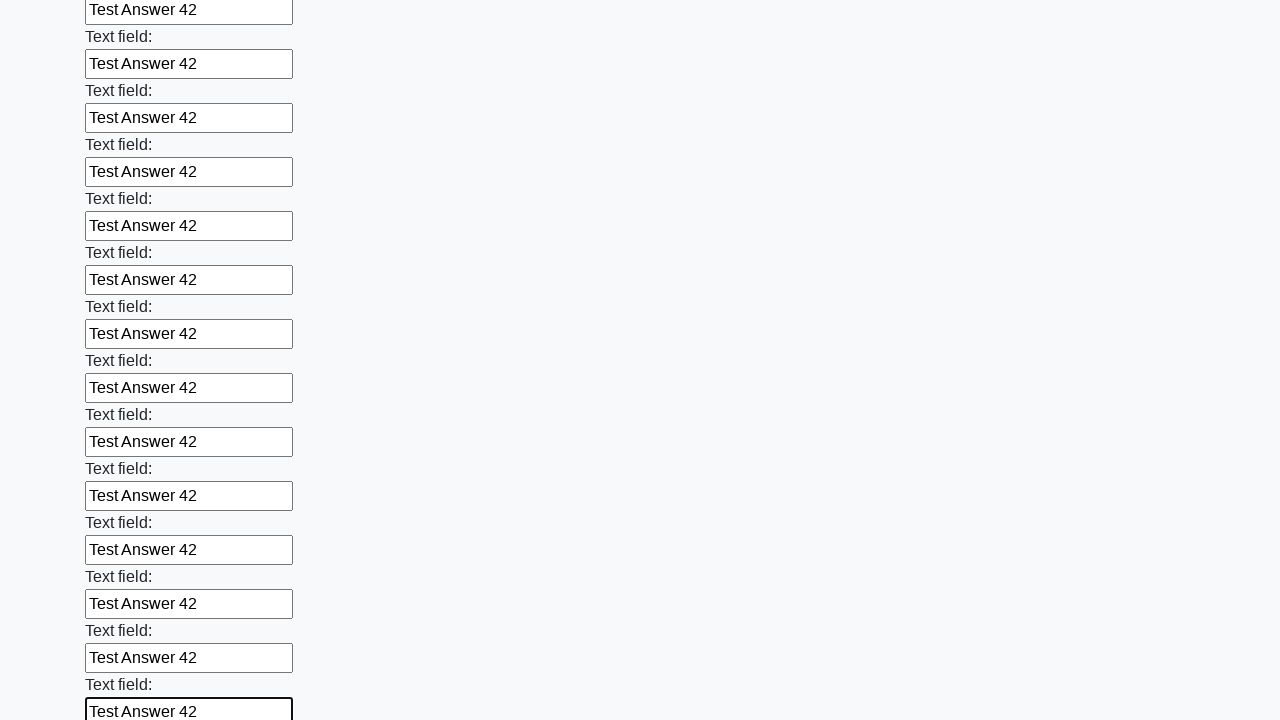

Filled text input field 52 of 100 with 'Test Answer 42' on [type='text'] >> nth=51
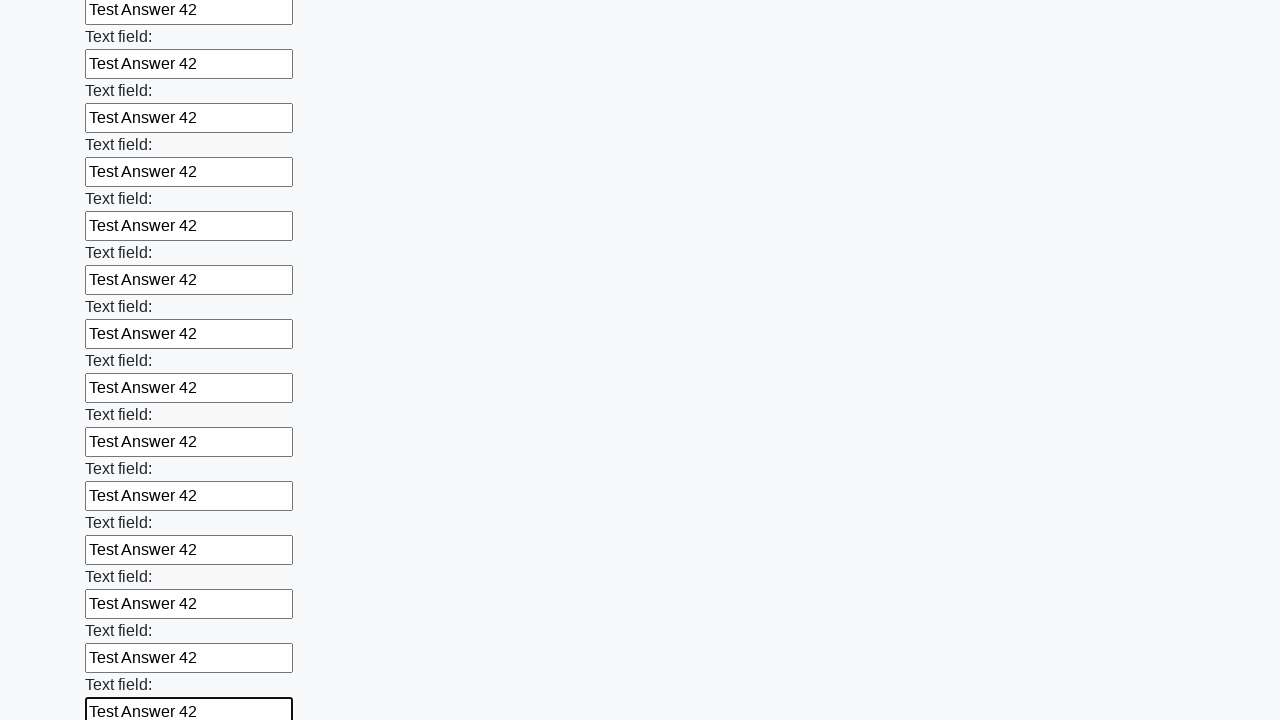

Filled text input field 53 of 100 with 'Test Answer 42' on [type='text'] >> nth=52
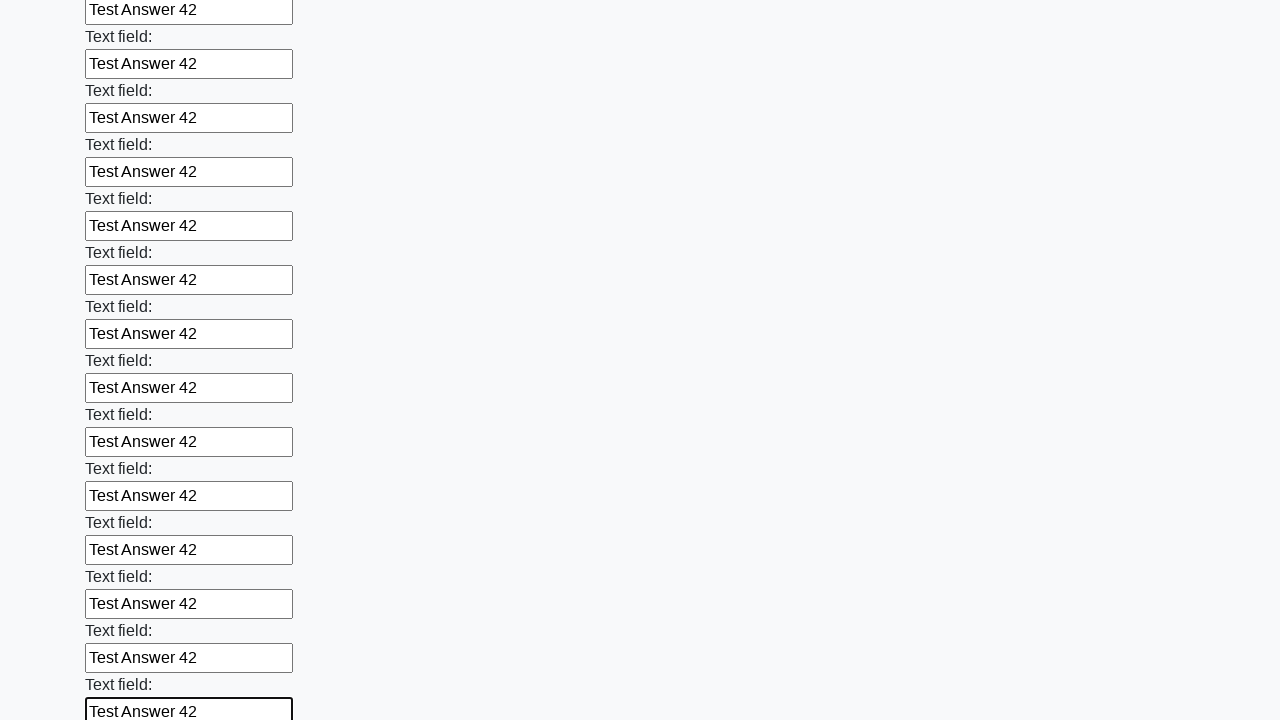

Filled text input field 54 of 100 with 'Test Answer 42' on [type='text'] >> nth=53
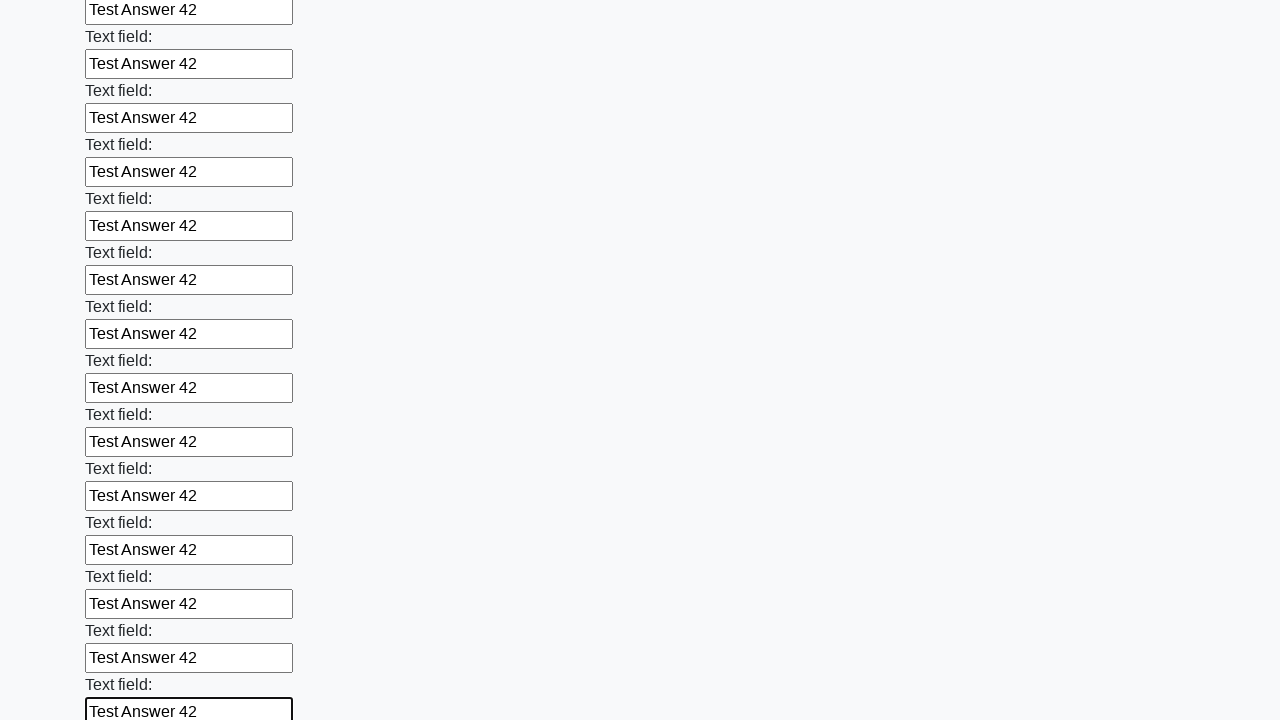

Filled text input field 55 of 100 with 'Test Answer 42' on [type='text'] >> nth=54
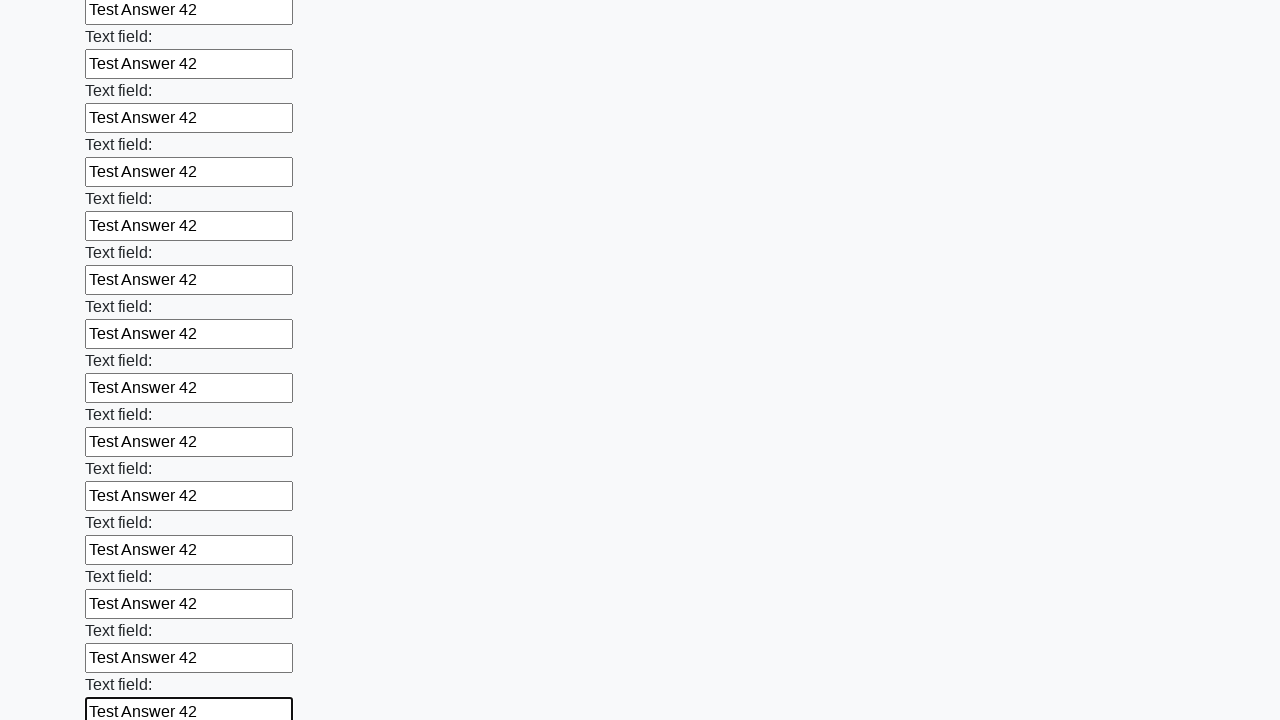

Filled text input field 56 of 100 with 'Test Answer 42' on [type='text'] >> nth=55
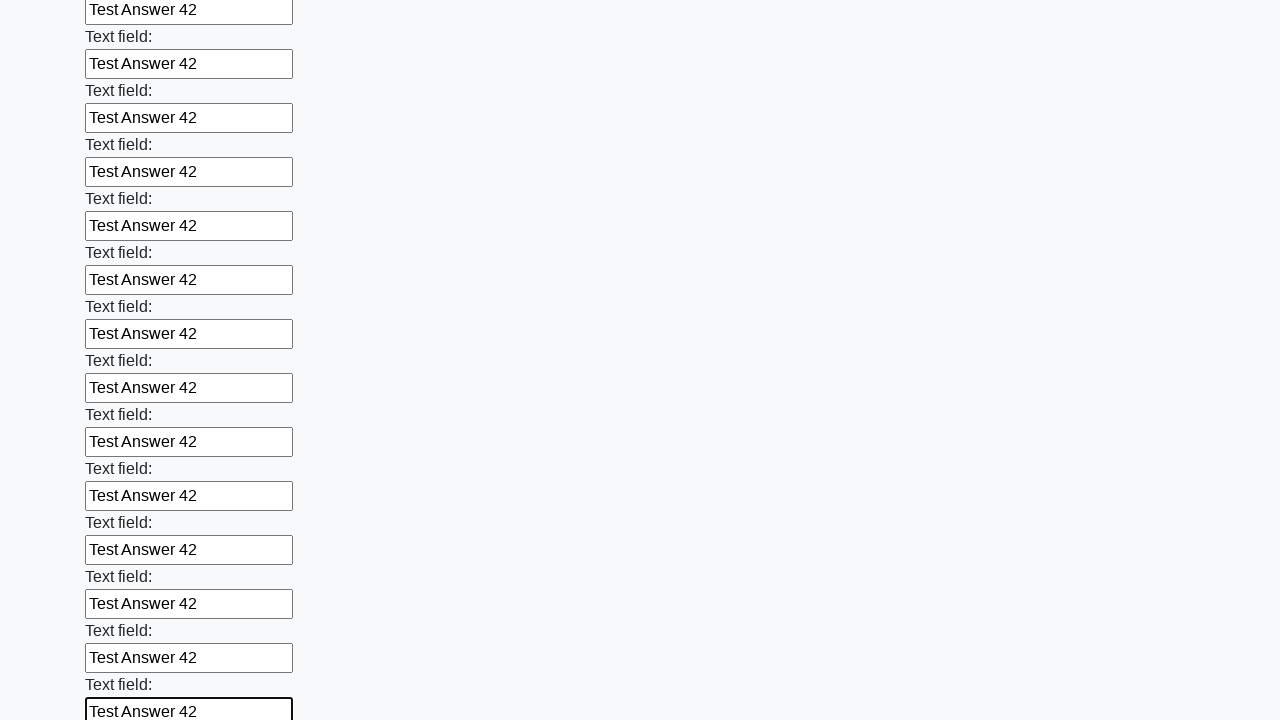

Filled text input field 57 of 100 with 'Test Answer 42' on [type='text'] >> nth=56
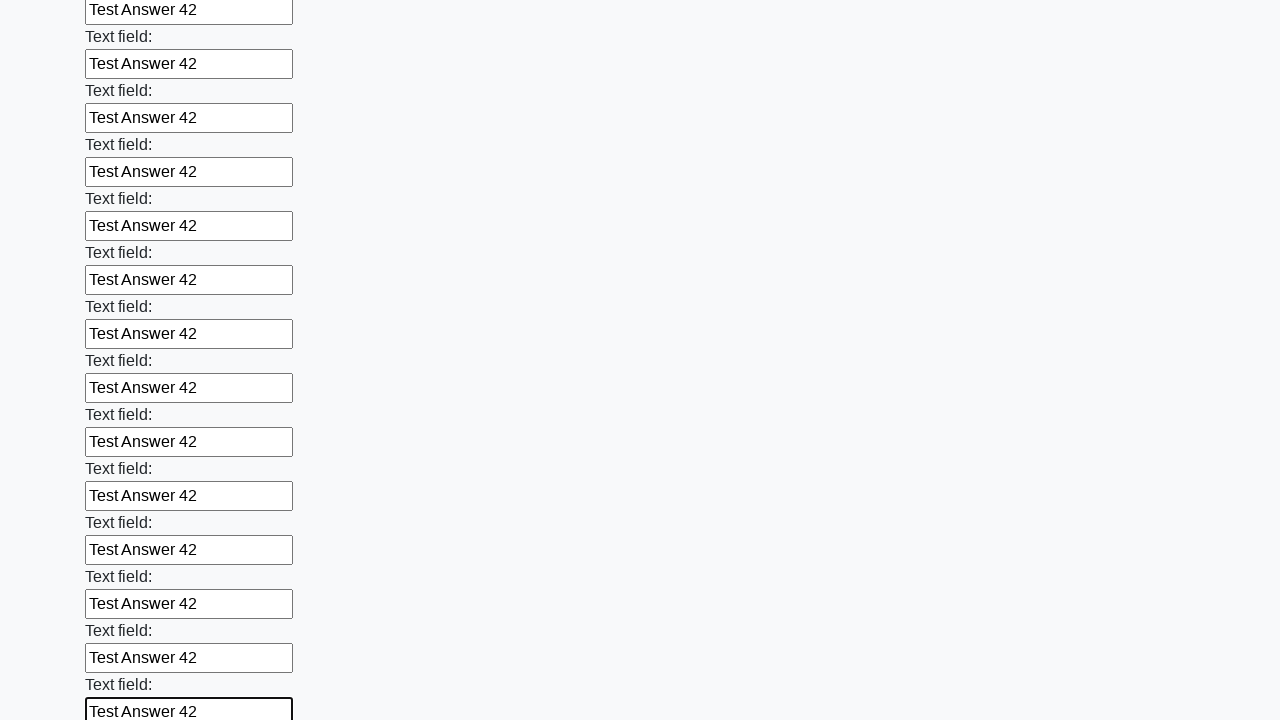

Filled text input field 58 of 100 with 'Test Answer 42' on [type='text'] >> nth=57
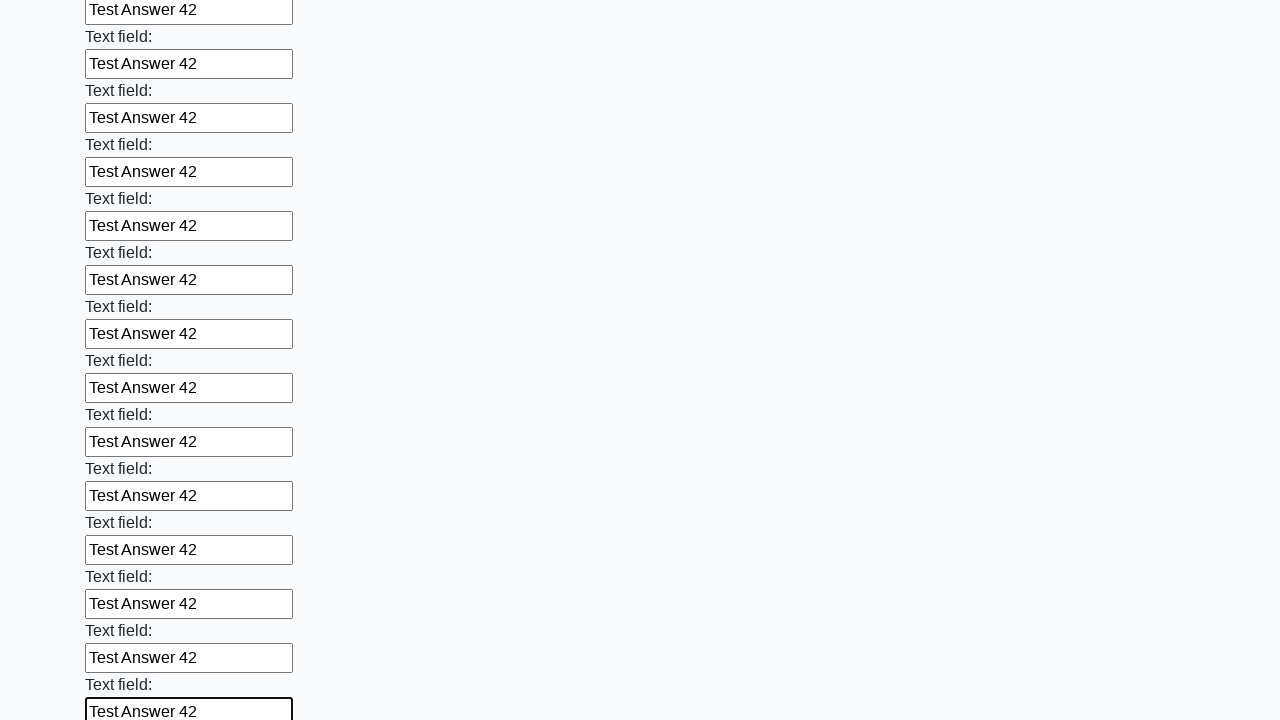

Filled text input field 59 of 100 with 'Test Answer 42' on [type='text'] >> nth=58
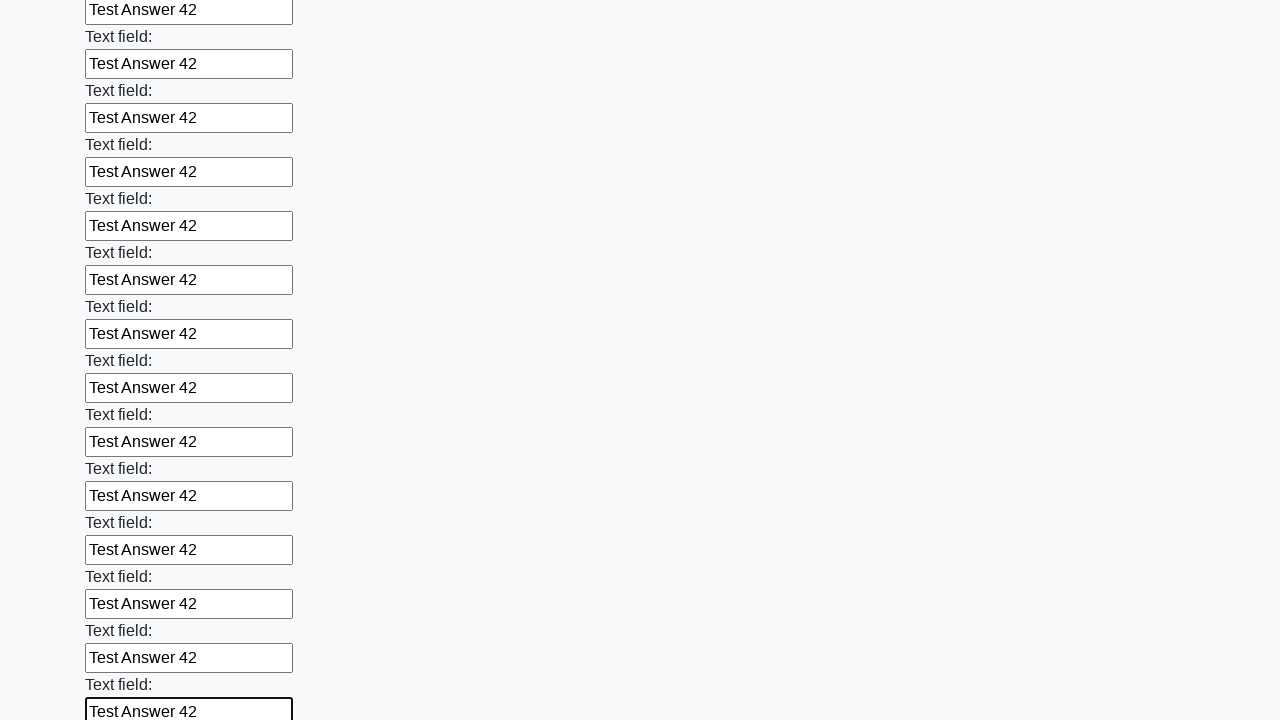

Filled text input field 60 of 100 with 'Test Answer 42' on [type='text'] >> nth=59
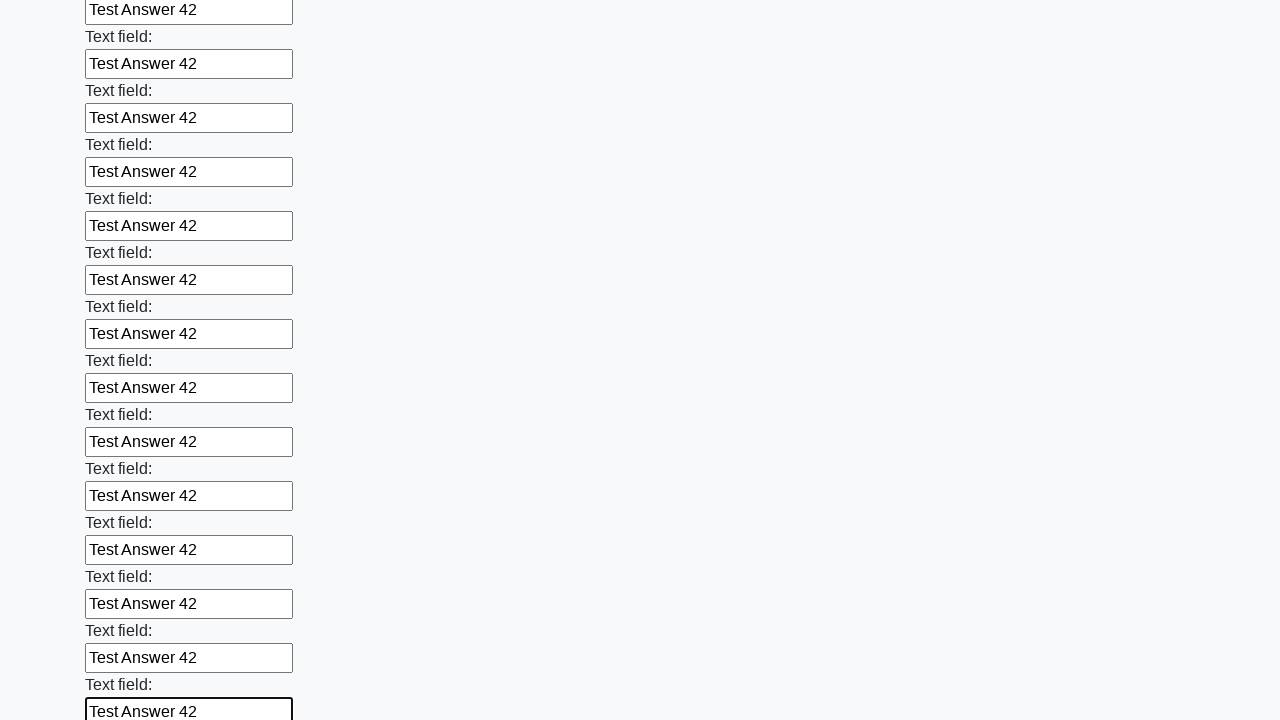

Filled text input field 61 of 100 with 'Test Answer 42' on [type='text'] >> nth=60
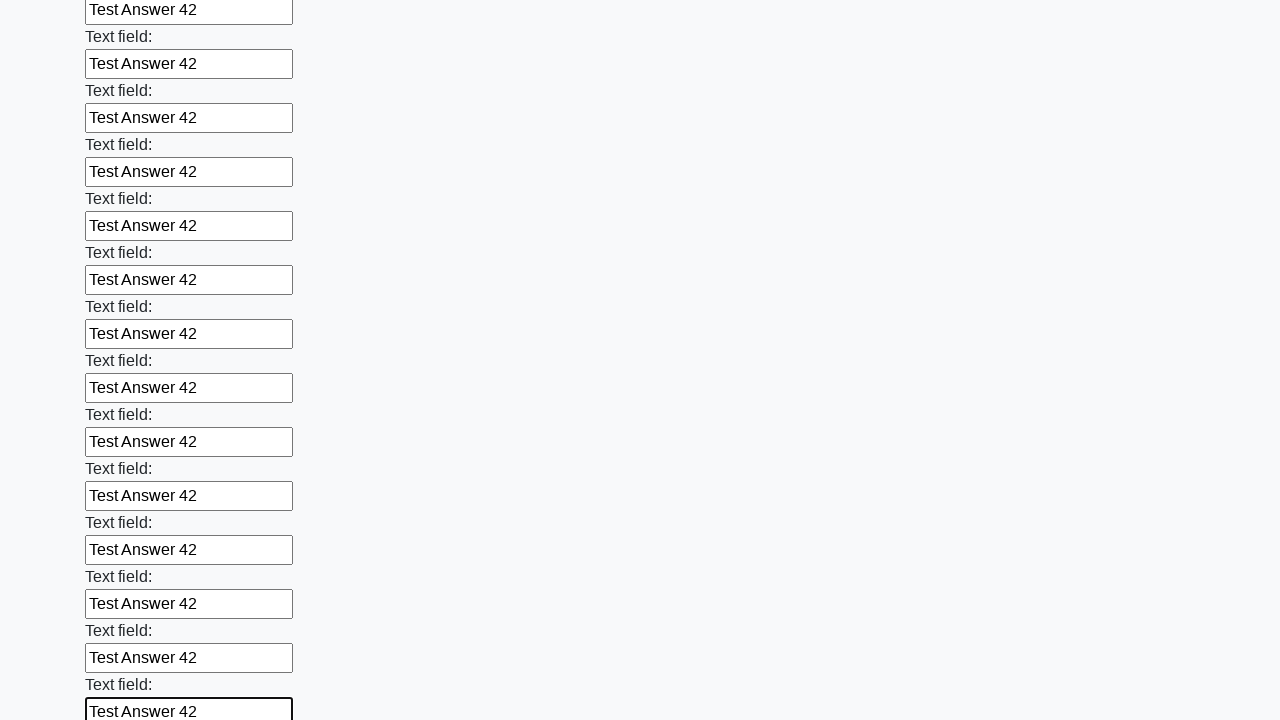

Filled text input field 62 of 100 with 'Test Answer 42' on [type='text'] >> nth=61
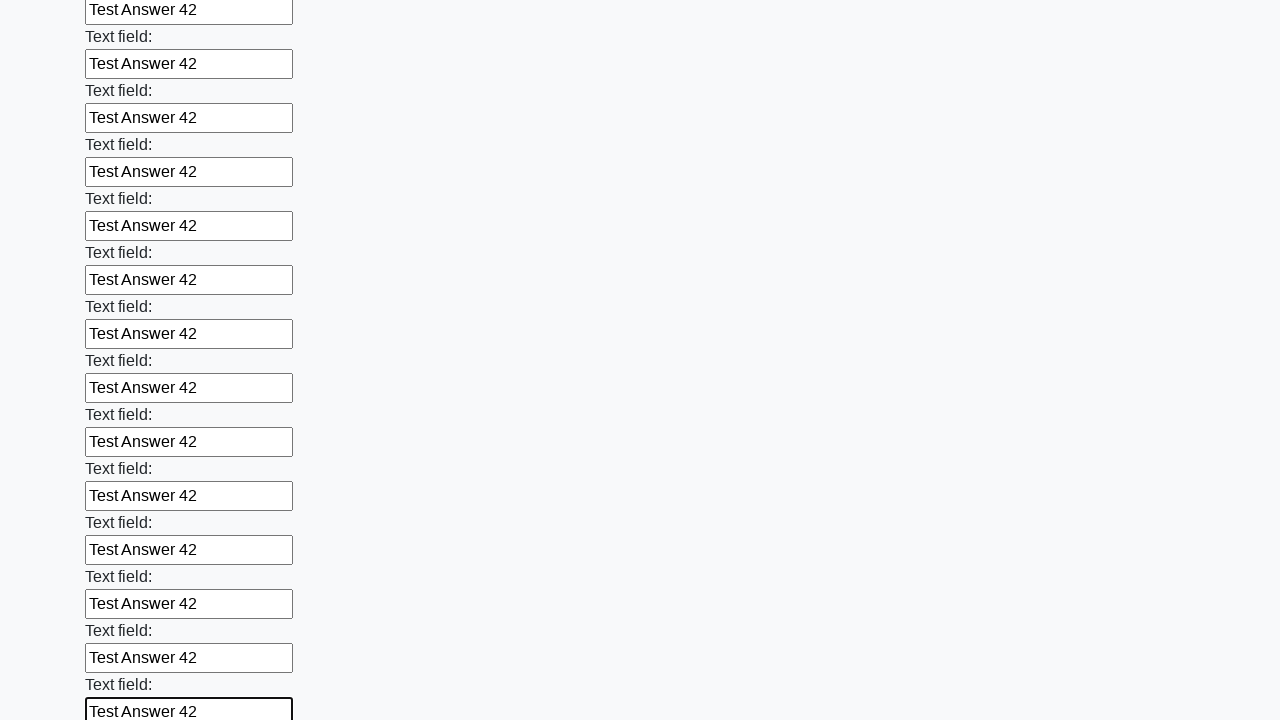

Filled text input field 63 of 100 with 'Test Answer 42' on [type='text'] >> nth=62
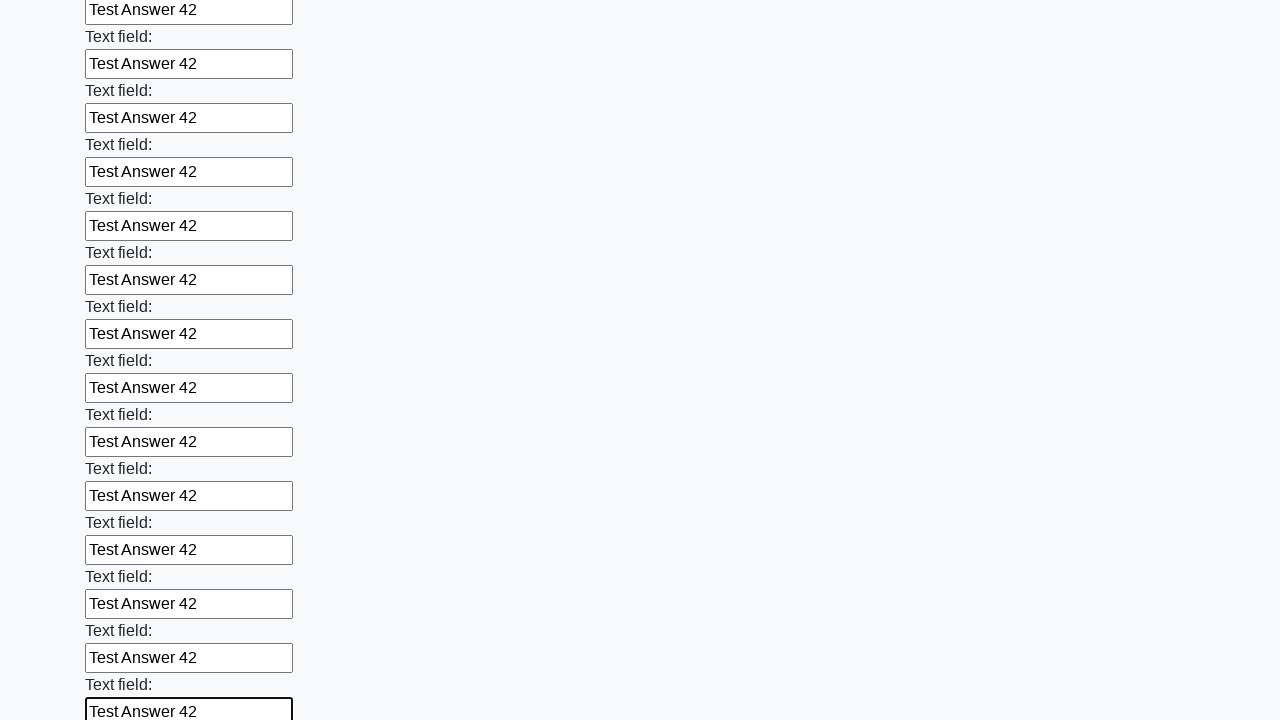

Filled text input field 64 of 100 with 'Test Answer 42' on [type='text'] >> nth=63
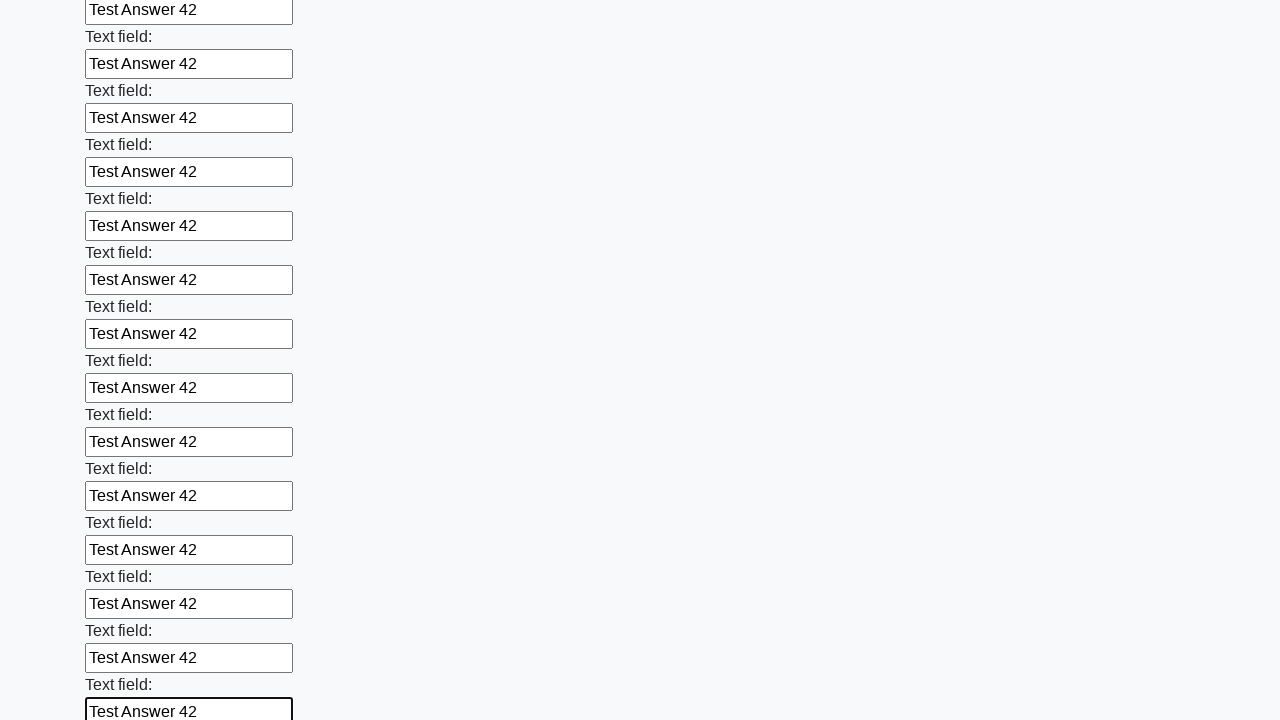

Filled text input field 65 of 100 with 'Test Answer 42' on [type='text'] >> nth=64
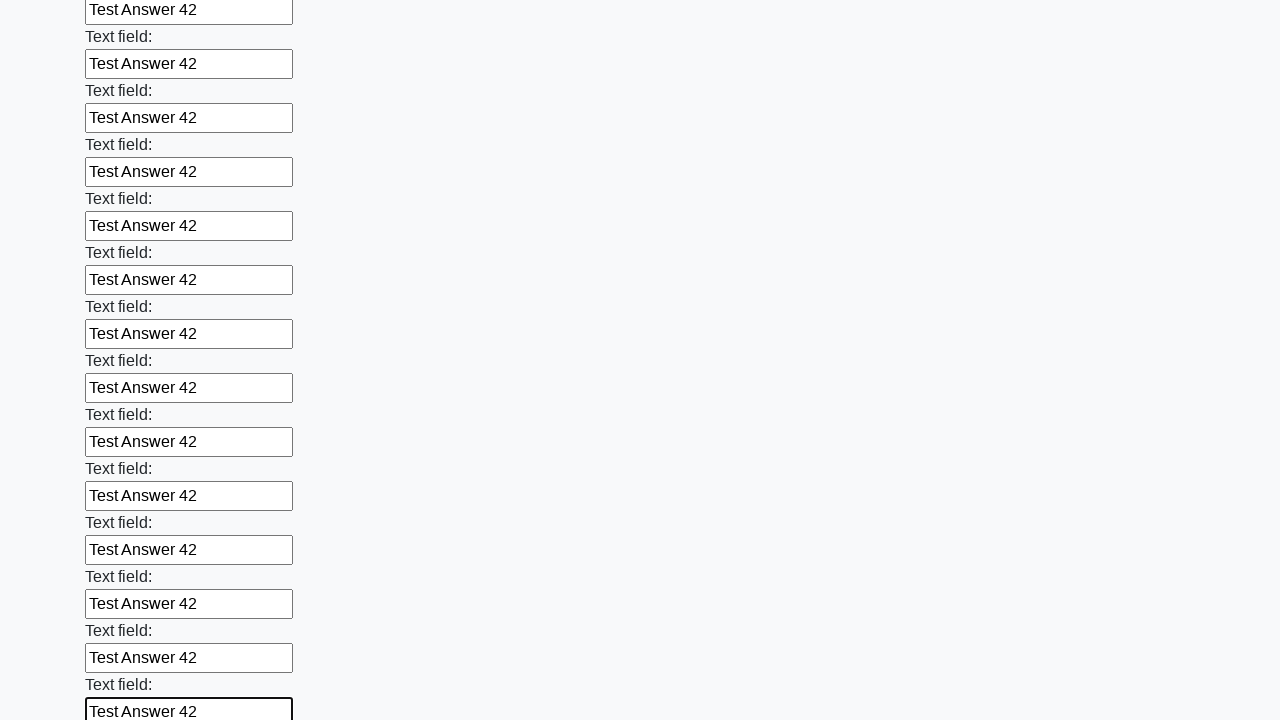

Filled text input field 66 of 100 with 'Test Answer 42' on [type='text'] >> nth=65
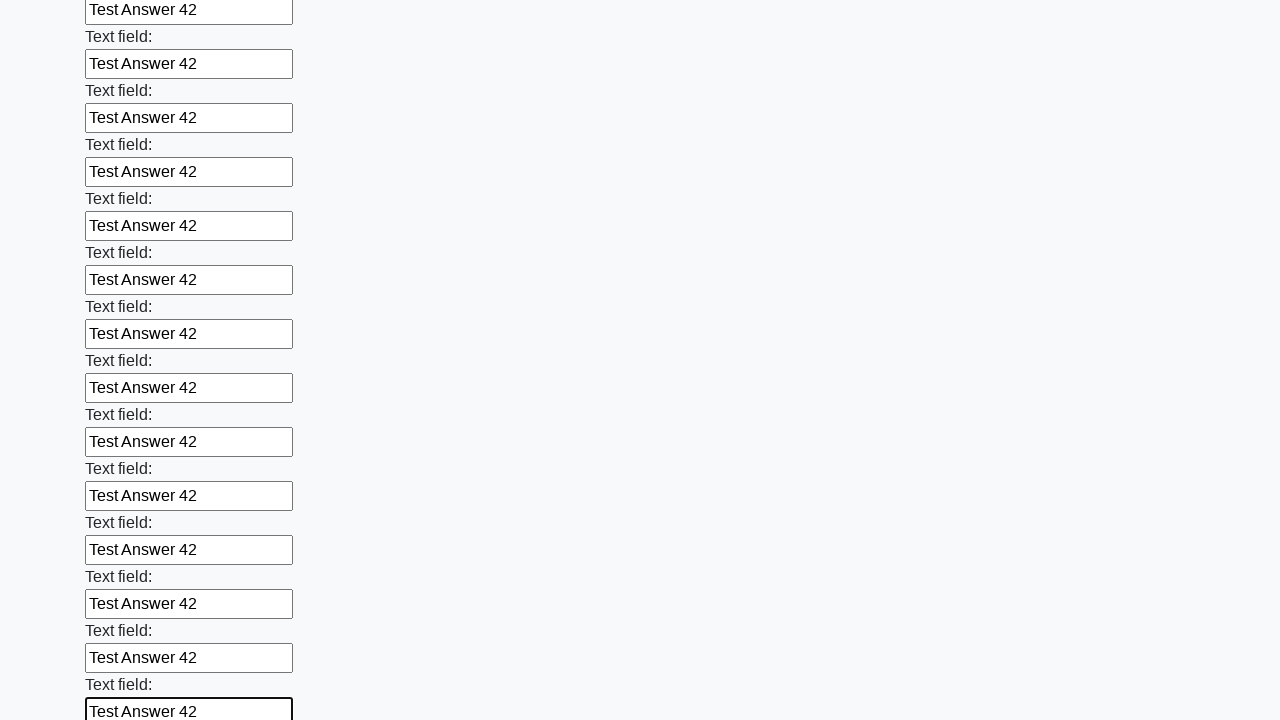

Filled text input field 67 of 100 with 'Test Answer 42' on [type='text'] >> nth=66
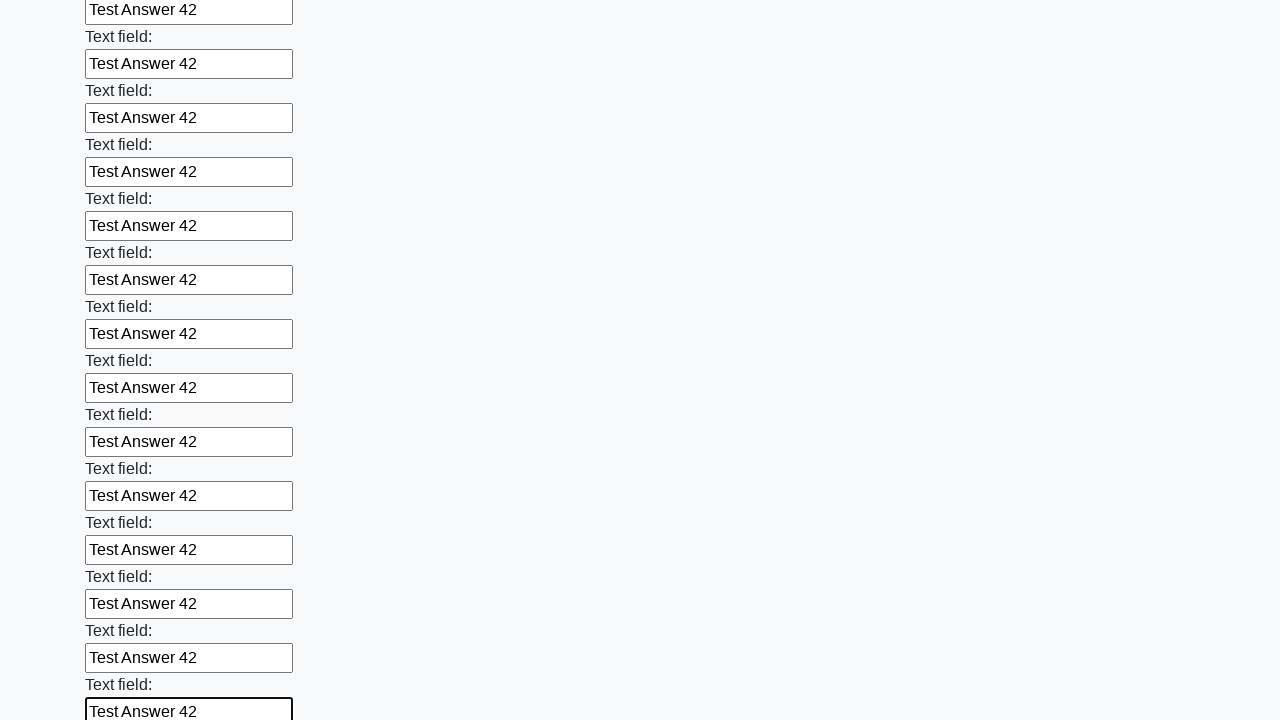

Filled text input field 68 of 100 with 'Test Answer 42' on [type='text'] >> nth=67
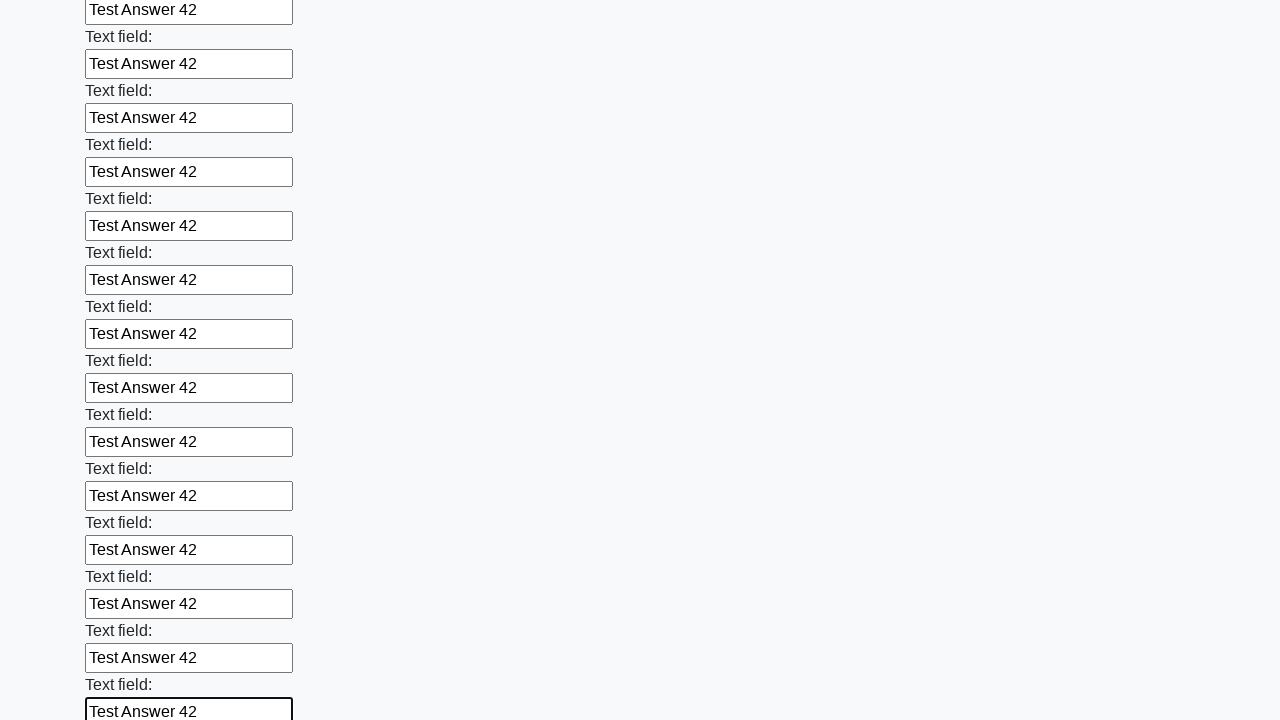

Filled text input field 69 of 100 with 'Test Answer 42' on [type='text'] >> nth=68
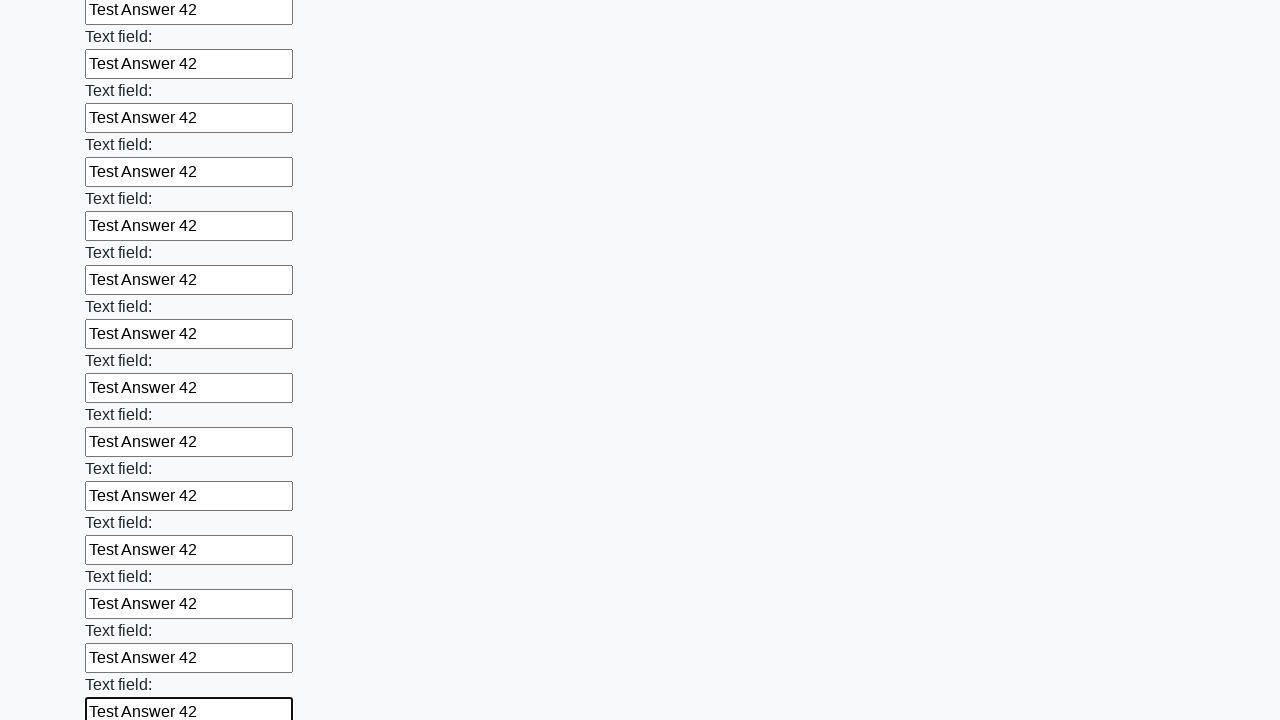

Filled text input field 70 of 100 with 'Test Answer 42' on [type='text'] >> nth=69
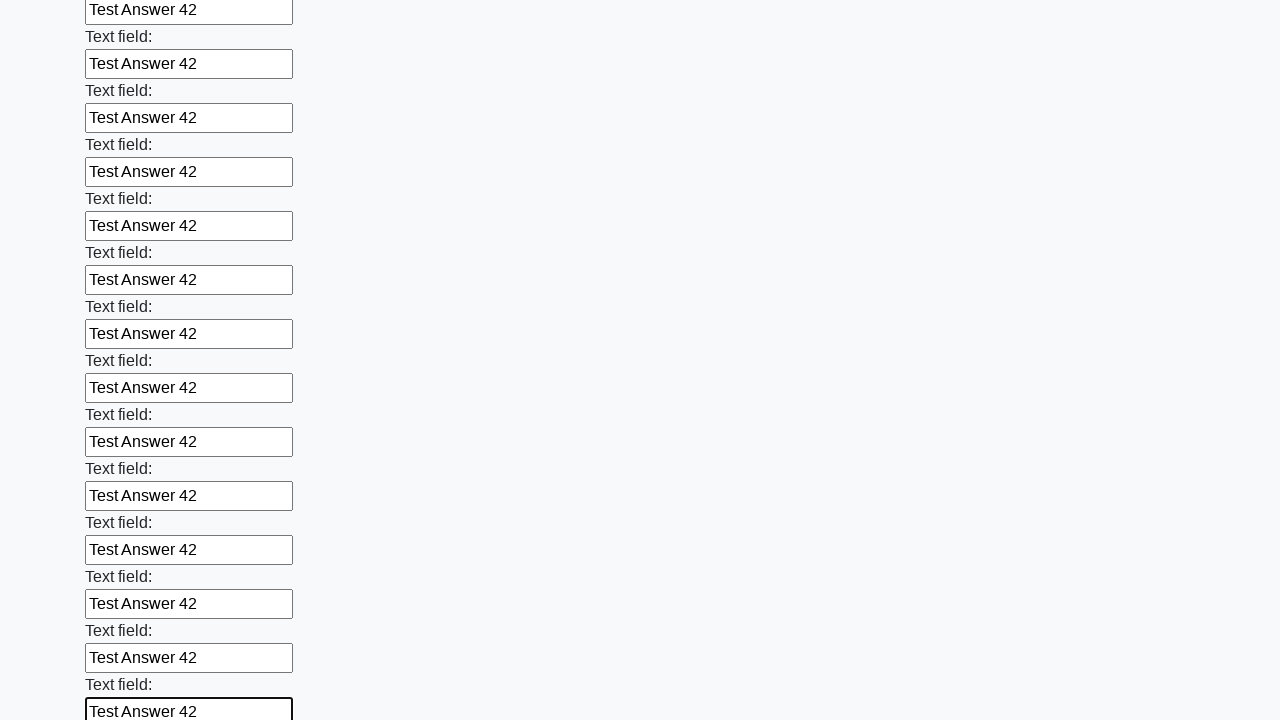

Filled text input field 71 of 100 with 'Test Answer 42' on [type='text'] >> nth=70
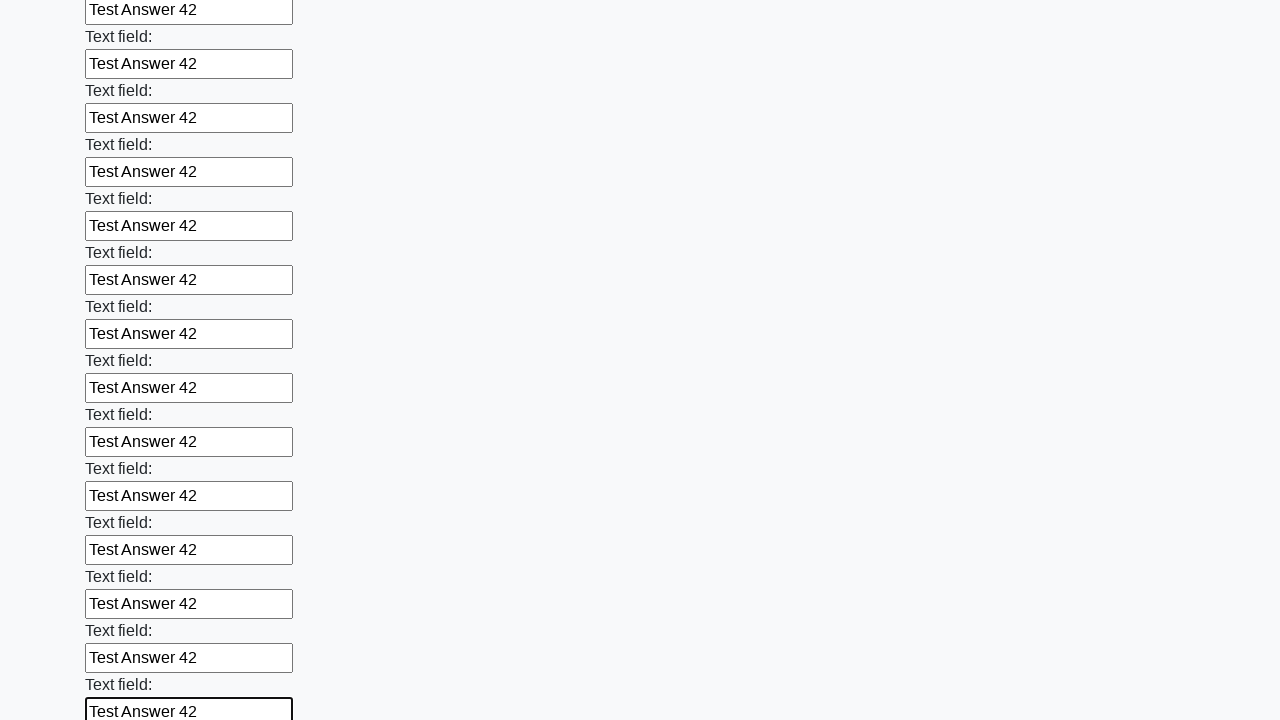

Filled text input field 72 of 100 with 'Test Answer 42' on [type='text'] >> nth=71
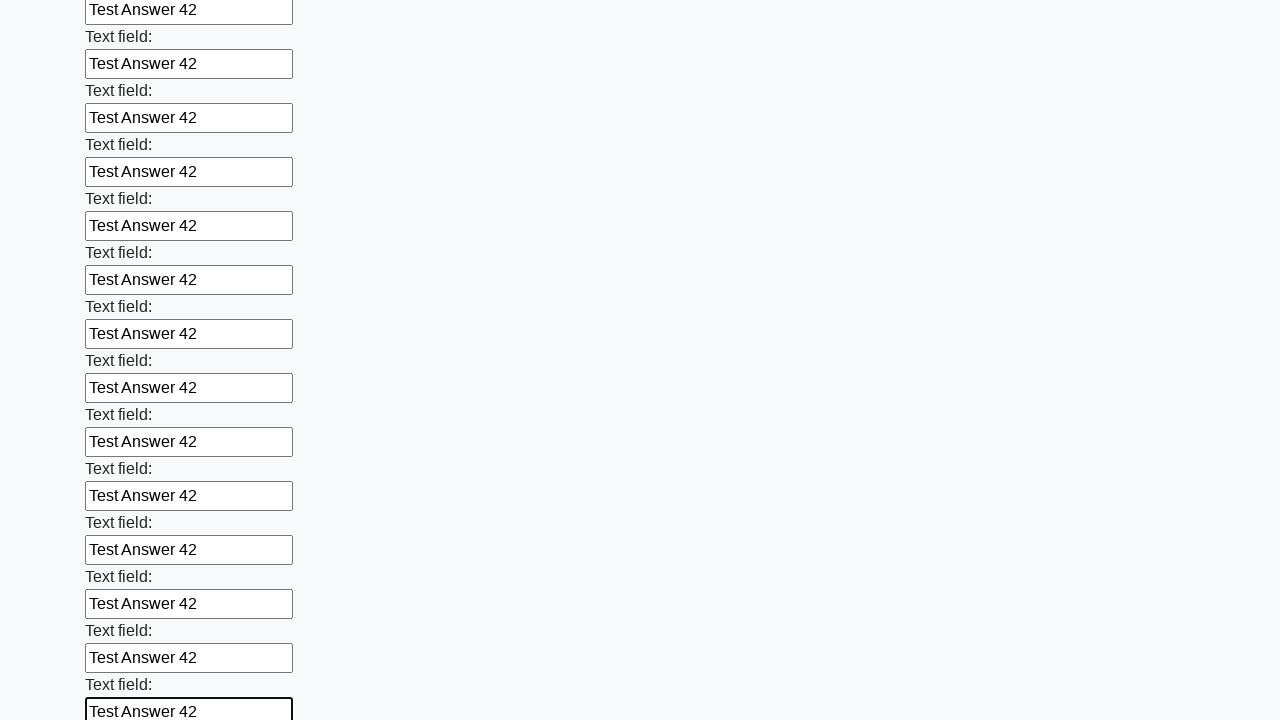

Filled text input field 73 of 100 with 'Test Answer 42' on [type='text'] >> nth=72
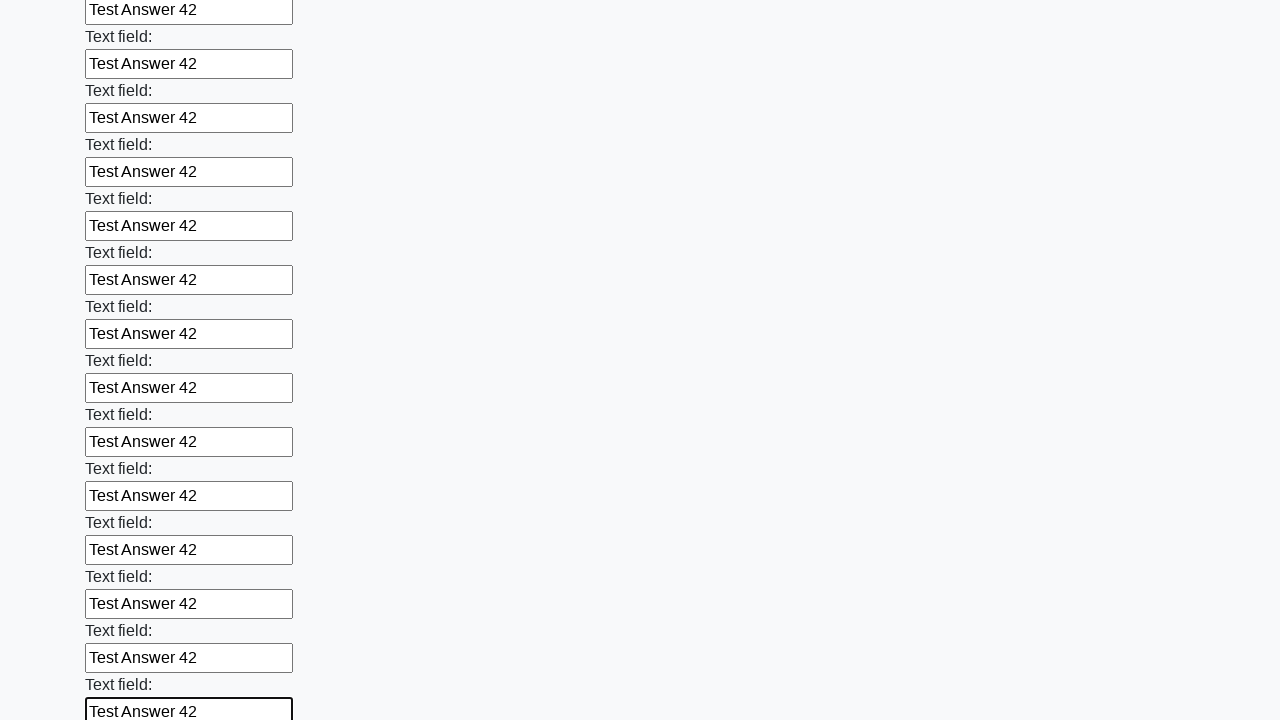

Filled text input field 74 of 100 with 'Test Answer 42' on [type='text'] >> nth=73
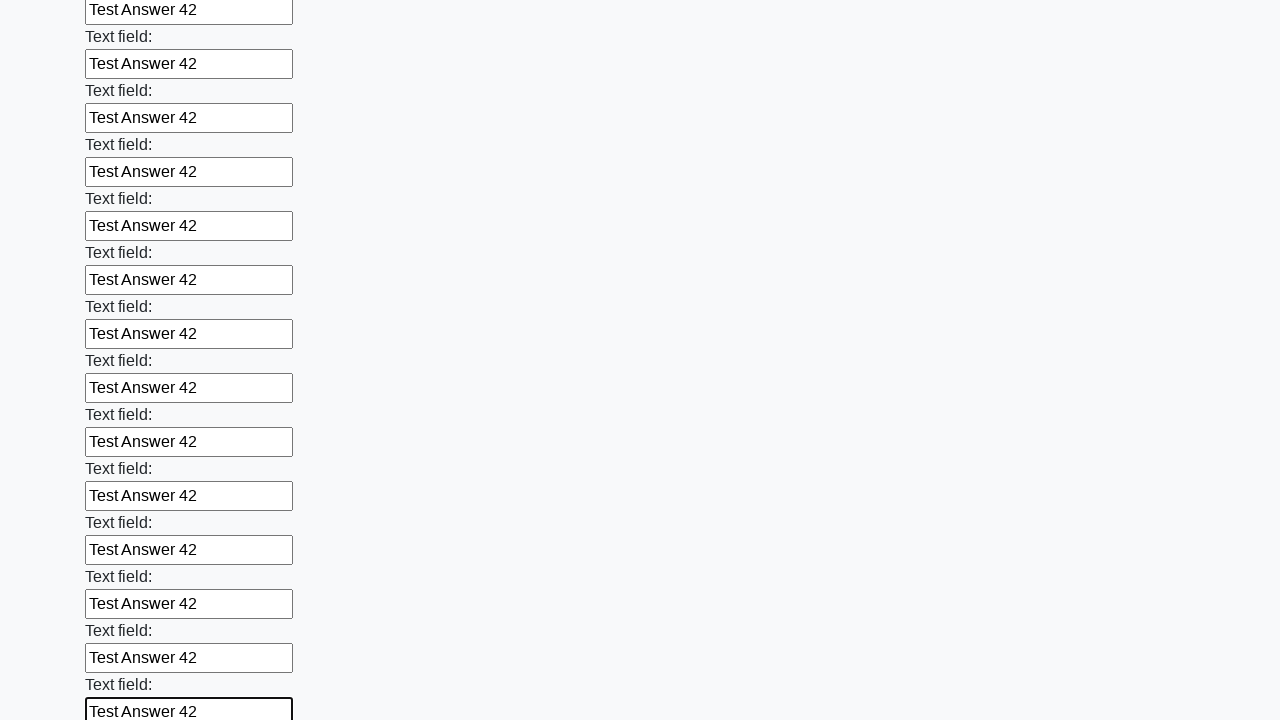

Filled text input field 75 of 100 with 'Test Answer 42' on [type='text'] >> nth=74
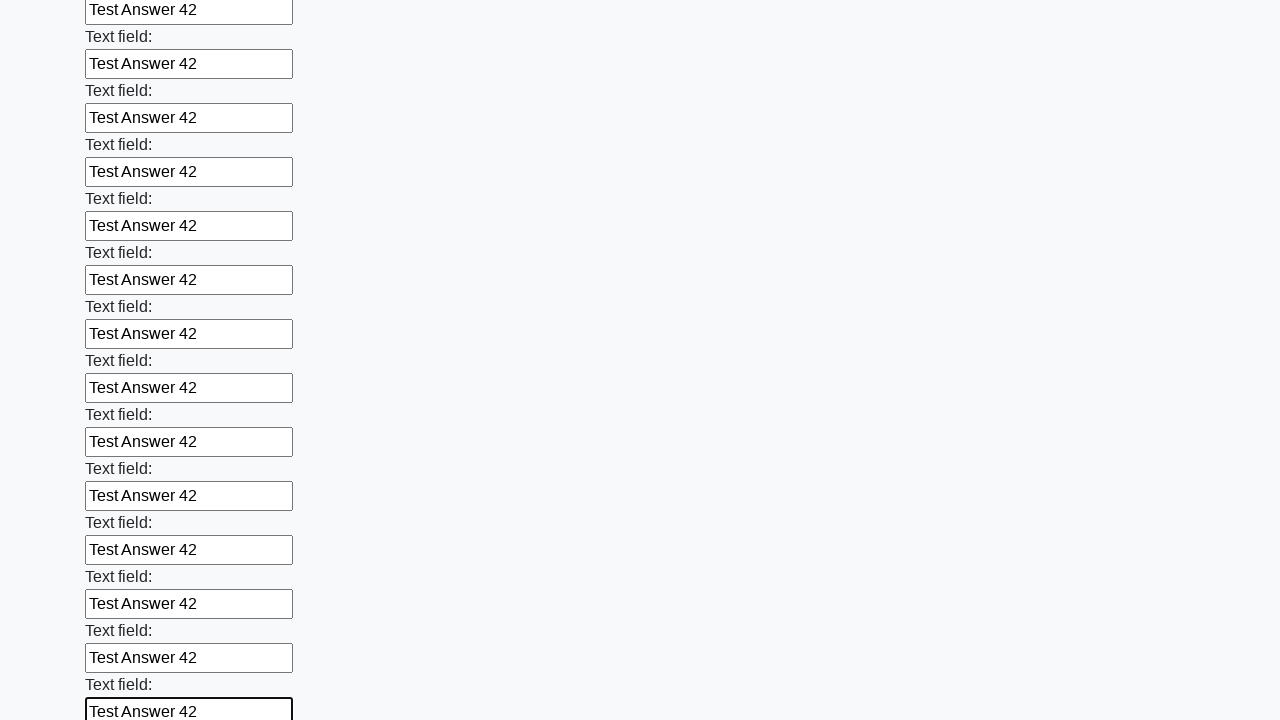

Filled text input field 76 of 100 with 'Test Answer 42' on [type='text'] >> nth=75
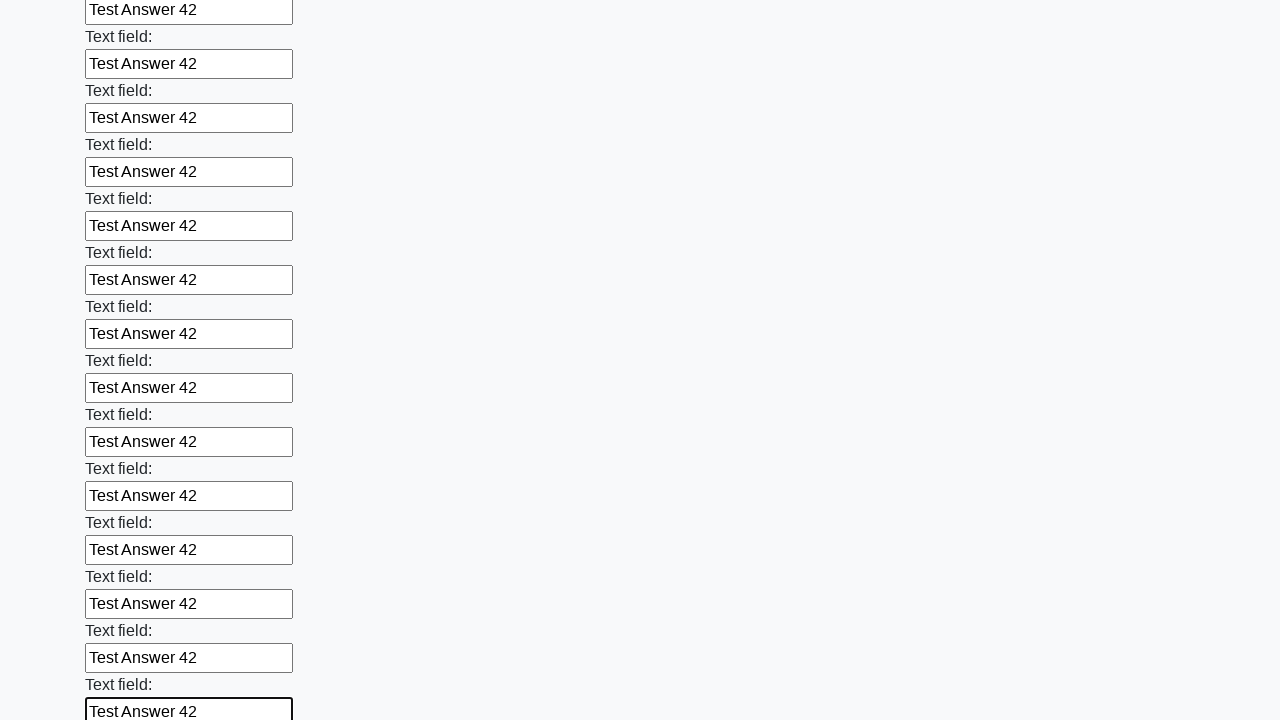

Filled text input field 77 of 100 with 'Test Answer 42' on [type='text'] >> nth=76
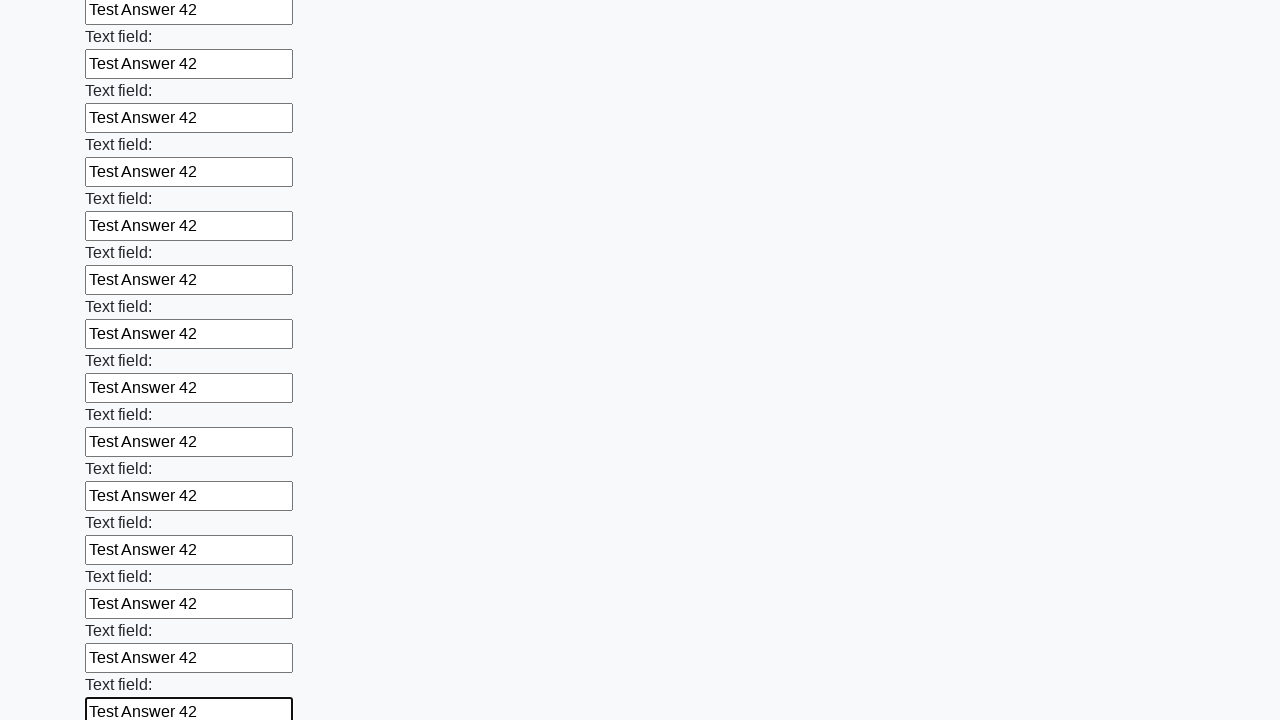

Filled text input field 78 of 100 with 'Test Answer 42' on [type='text'] >> nth=77
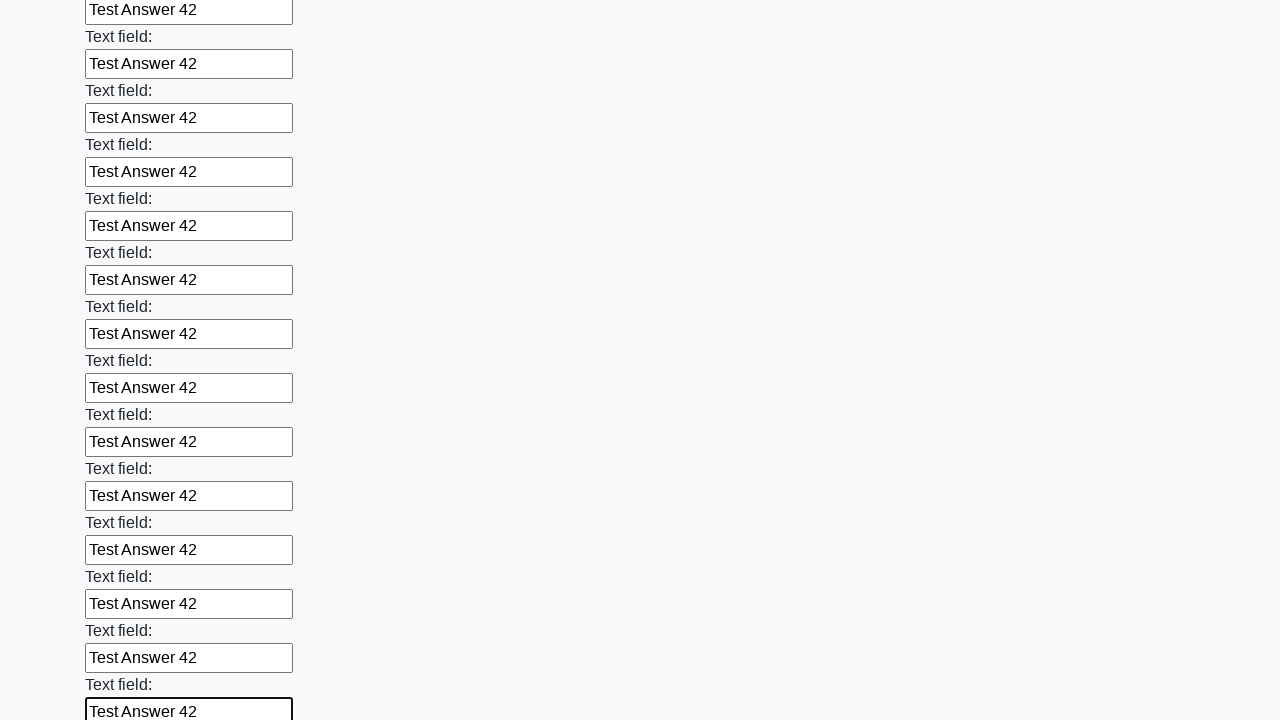

Filled text input field 79 of 100 with 'Test Answer 42' on [type='text'] >> nth=78
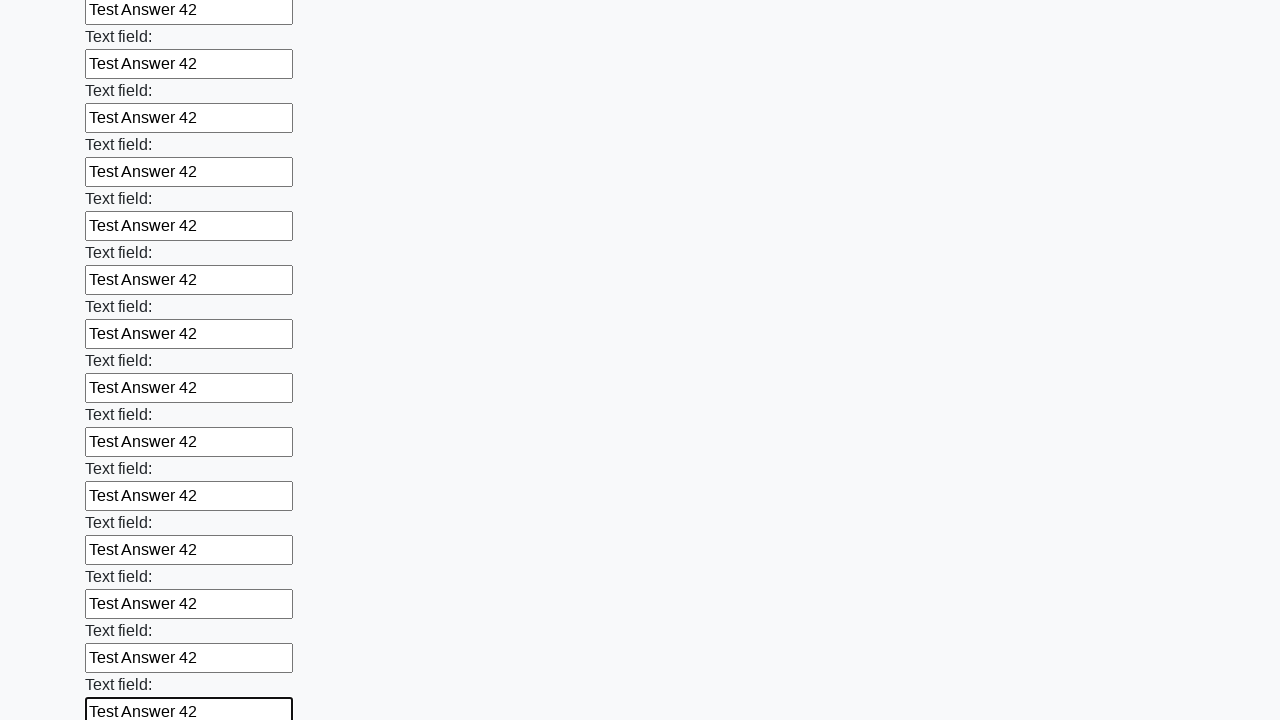

Filled text input field 80 of 100 with 'Test Answer 42' on [type='text'] >> nth=79
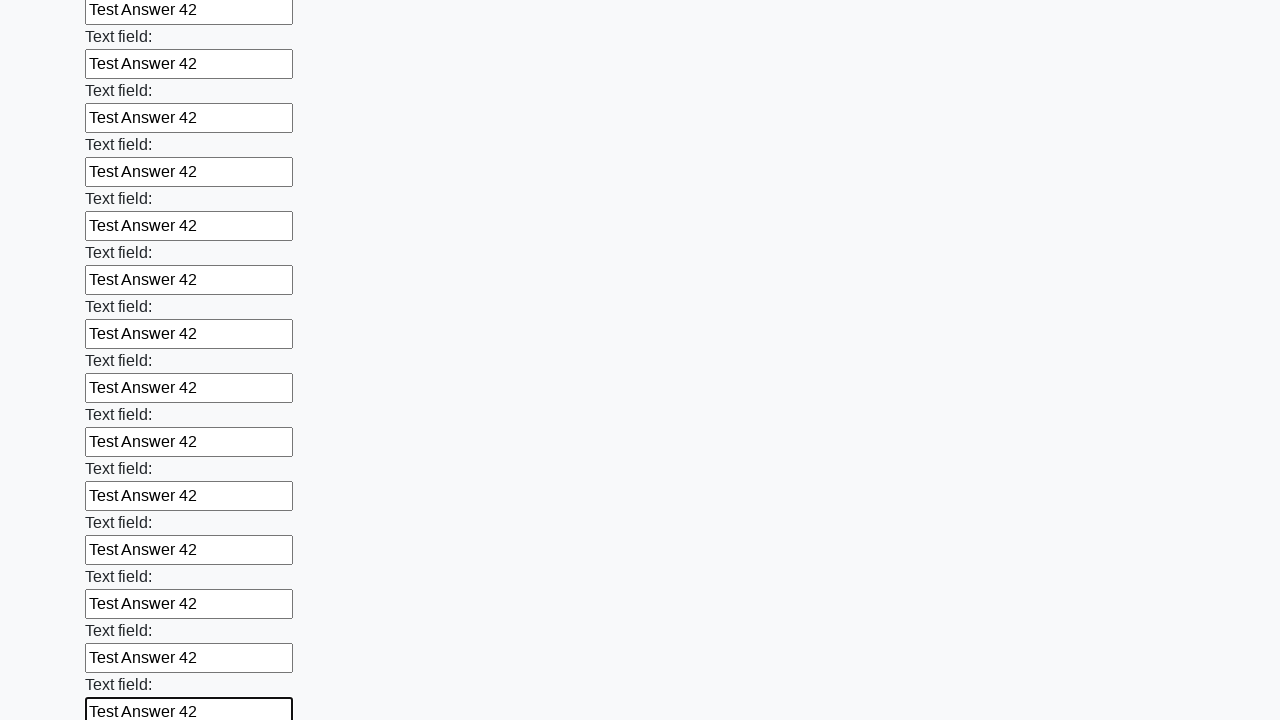

Filled text input field 81 of 100 with 'Test Answer 42' on [type='text'] >> nth=80
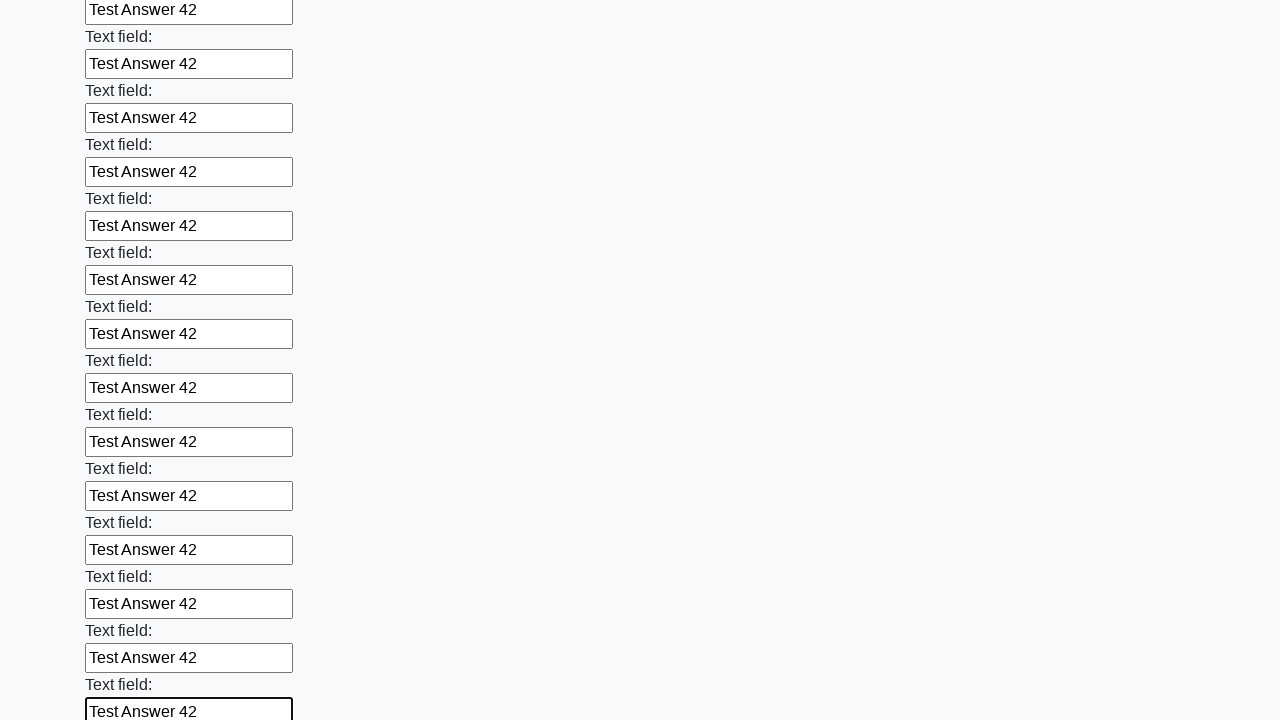

Filled text input field 82 of 100 with 'Test Answer 42' on [type='text'] >> nth=81
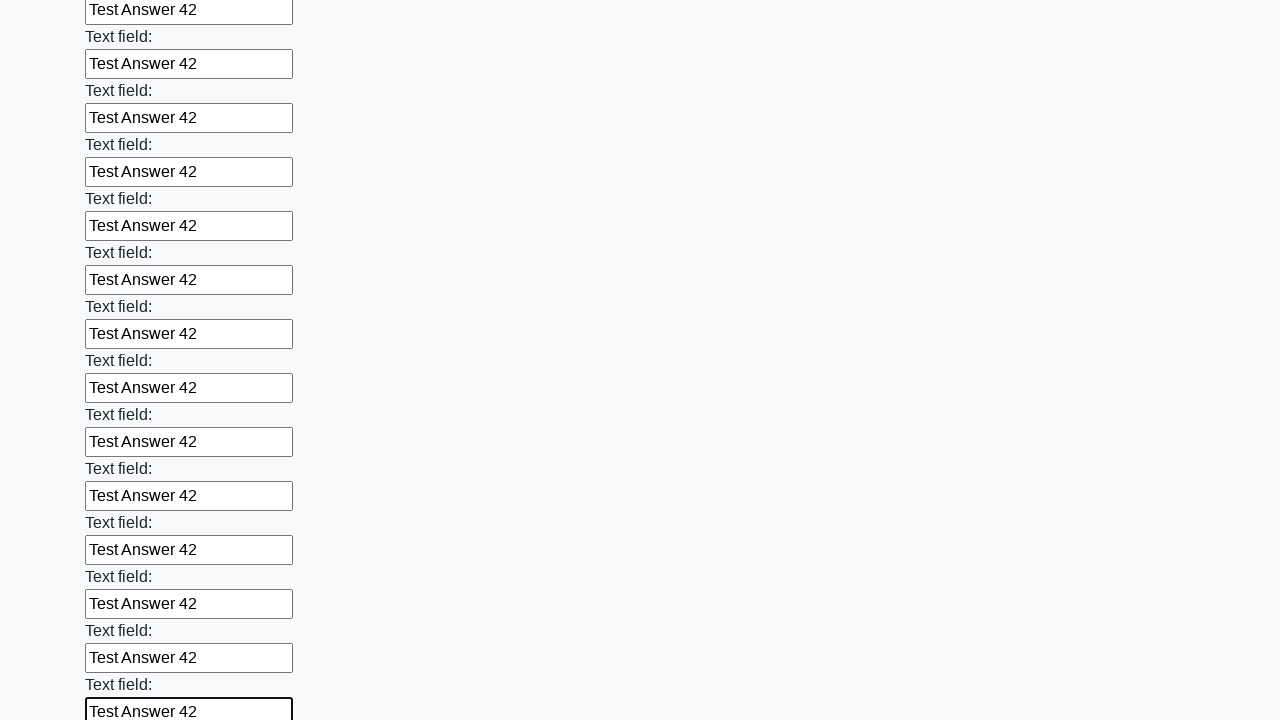

Filled text input field 83 of 100 with 'Test Answer 42' on [type='text'] >> nth=82
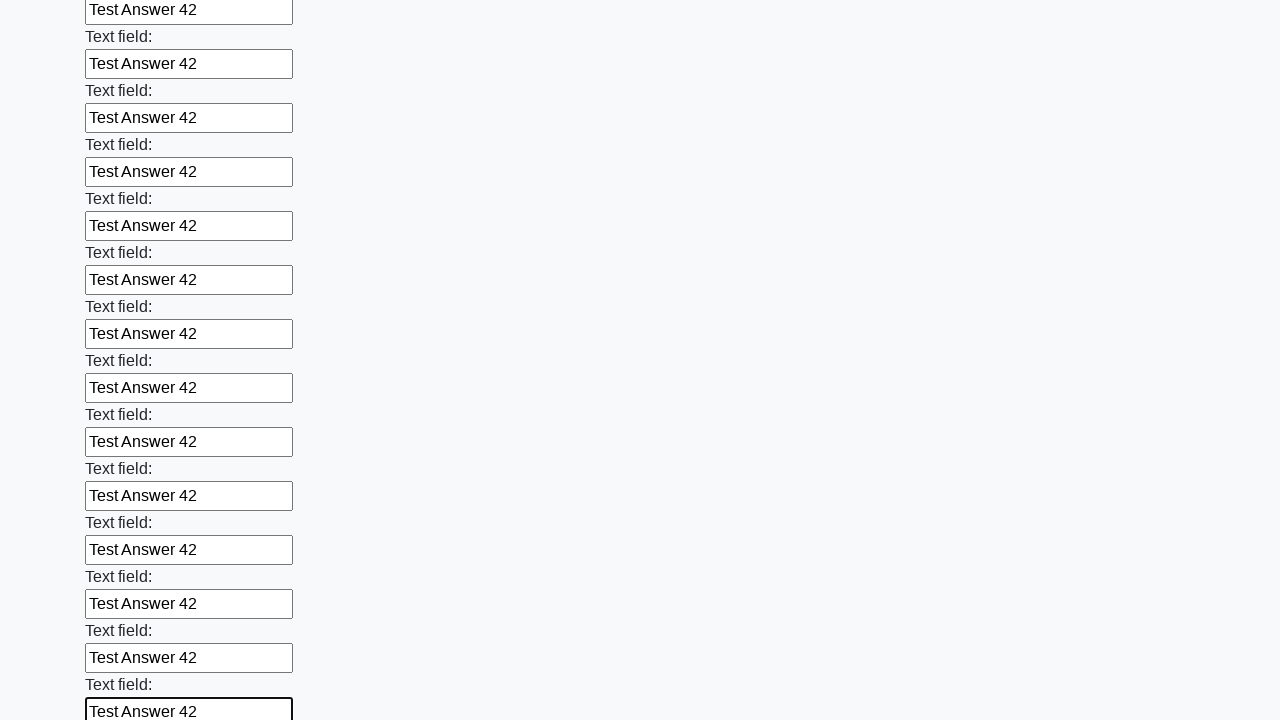

Filled text input field 84 of 100 with 'Test Answer 42' on [type='text'] >> nth=83
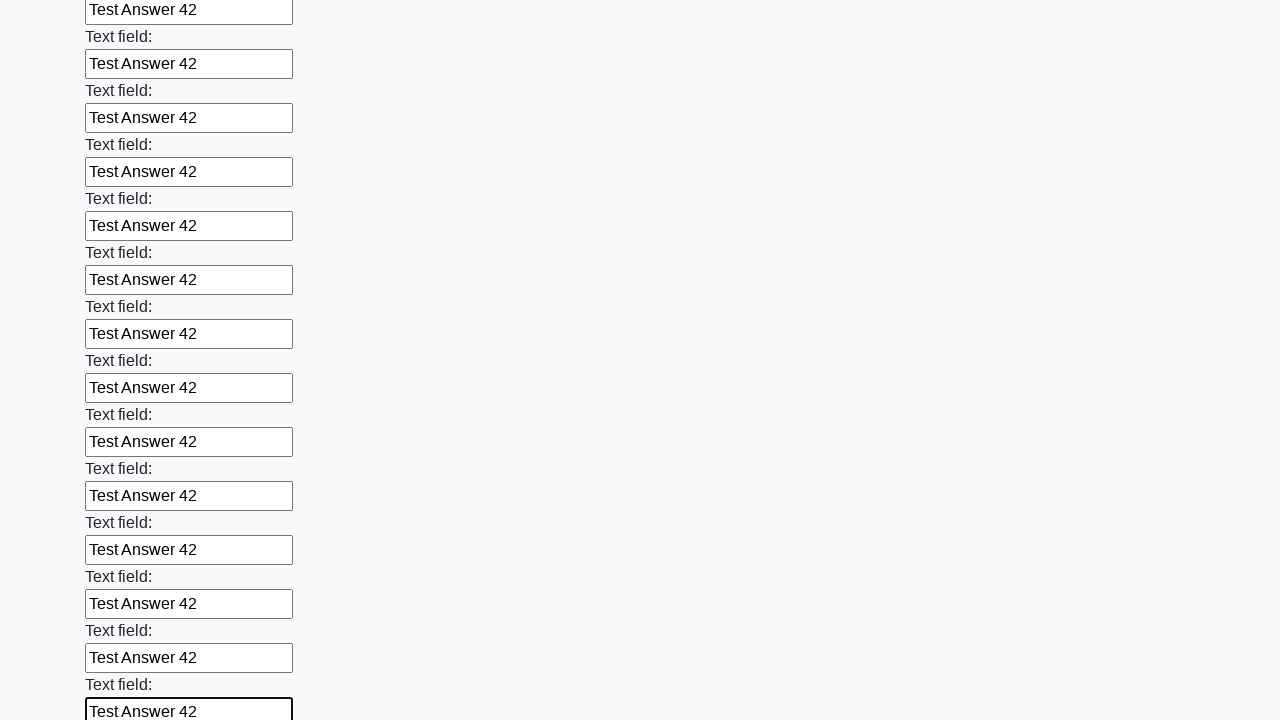

Filled text input field 85 of 100 with 'Test Answer 42' on [type='text'] >> nth=84
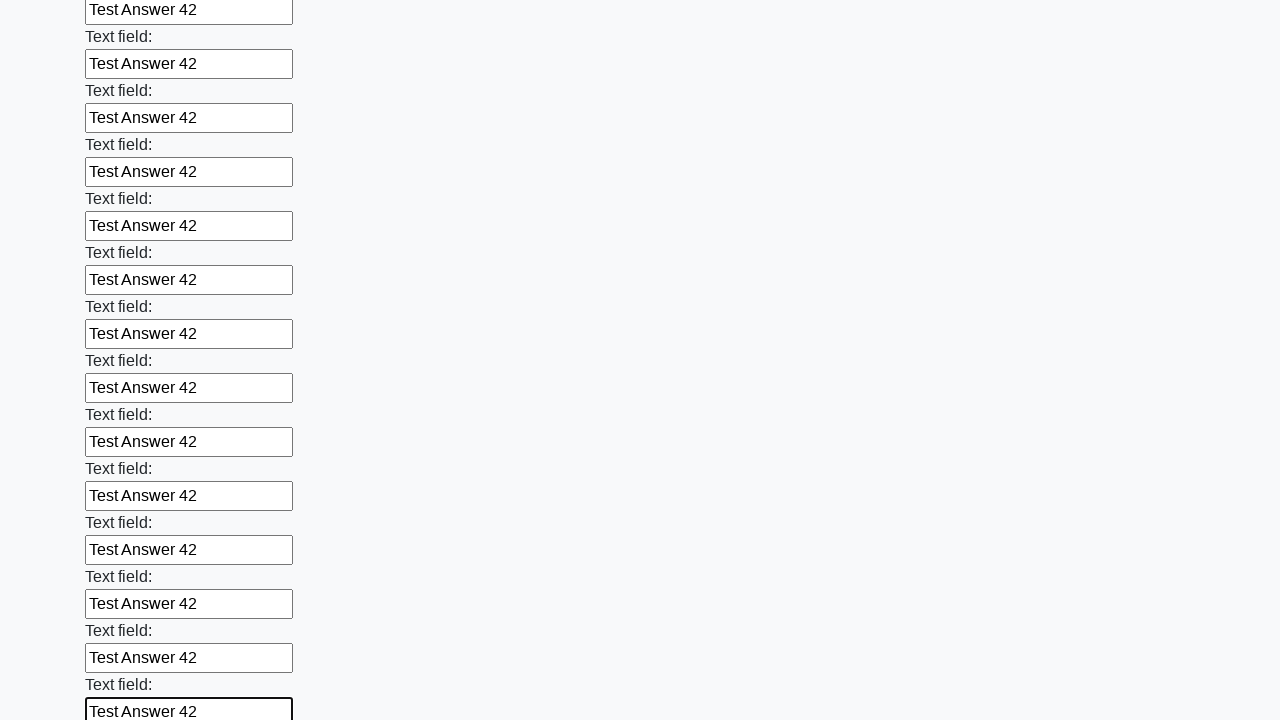

Filled text input field 86 of 100 with 'Test Answer 42' on [type='text'] >> nth=85
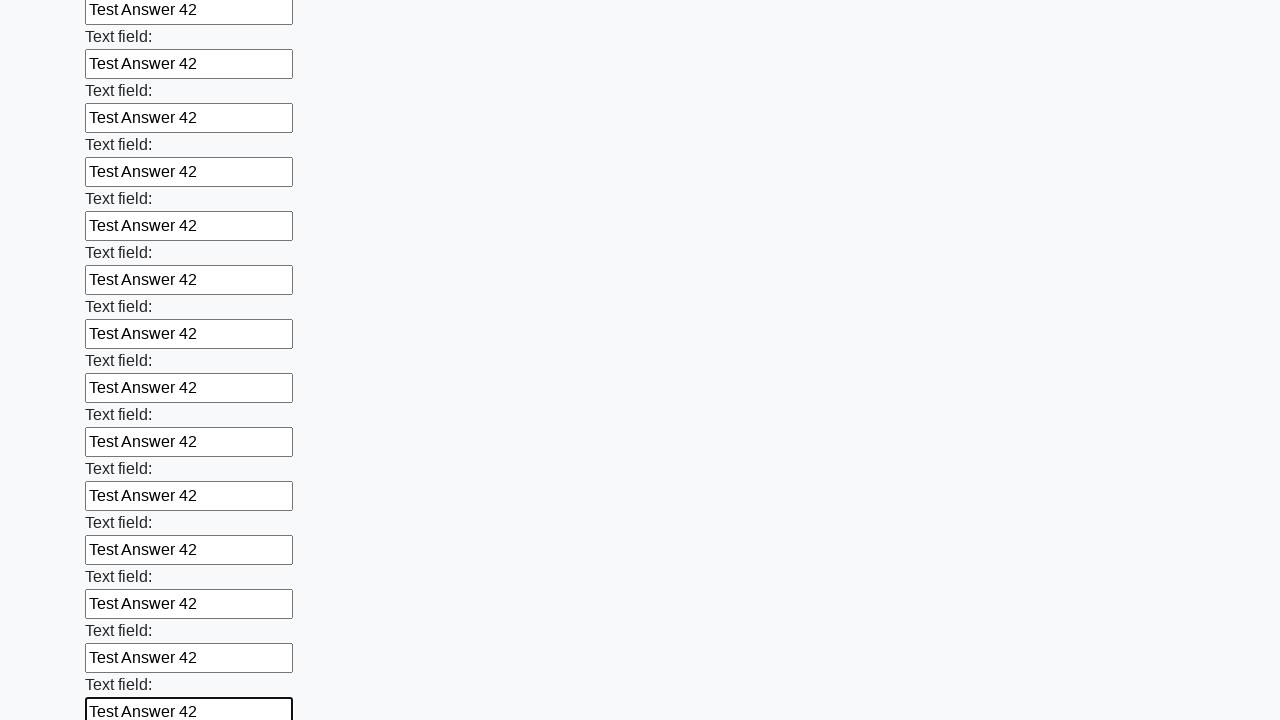

Filled text input field 87 of 100 with 'Test Answer 42' on [type='text'] >> nth=86
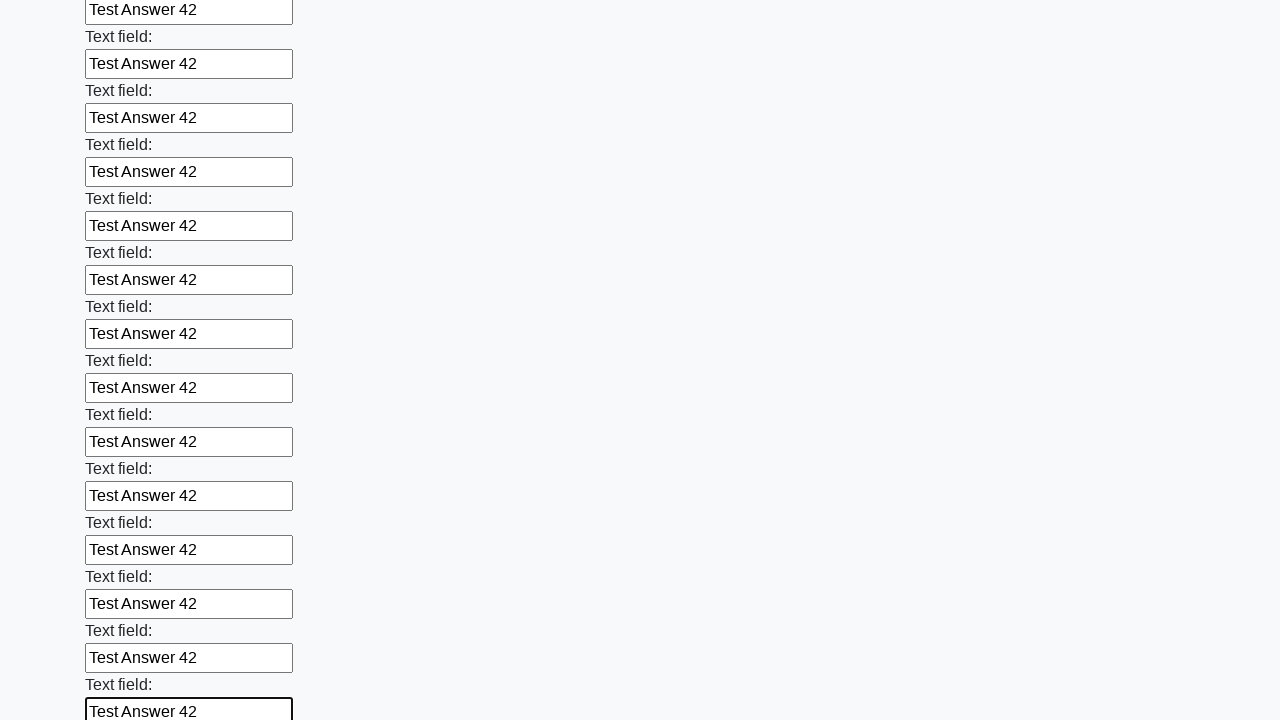

Filled text input field 88 of 100 with 'Test Answer 42' on [type='text'] >> nth=87
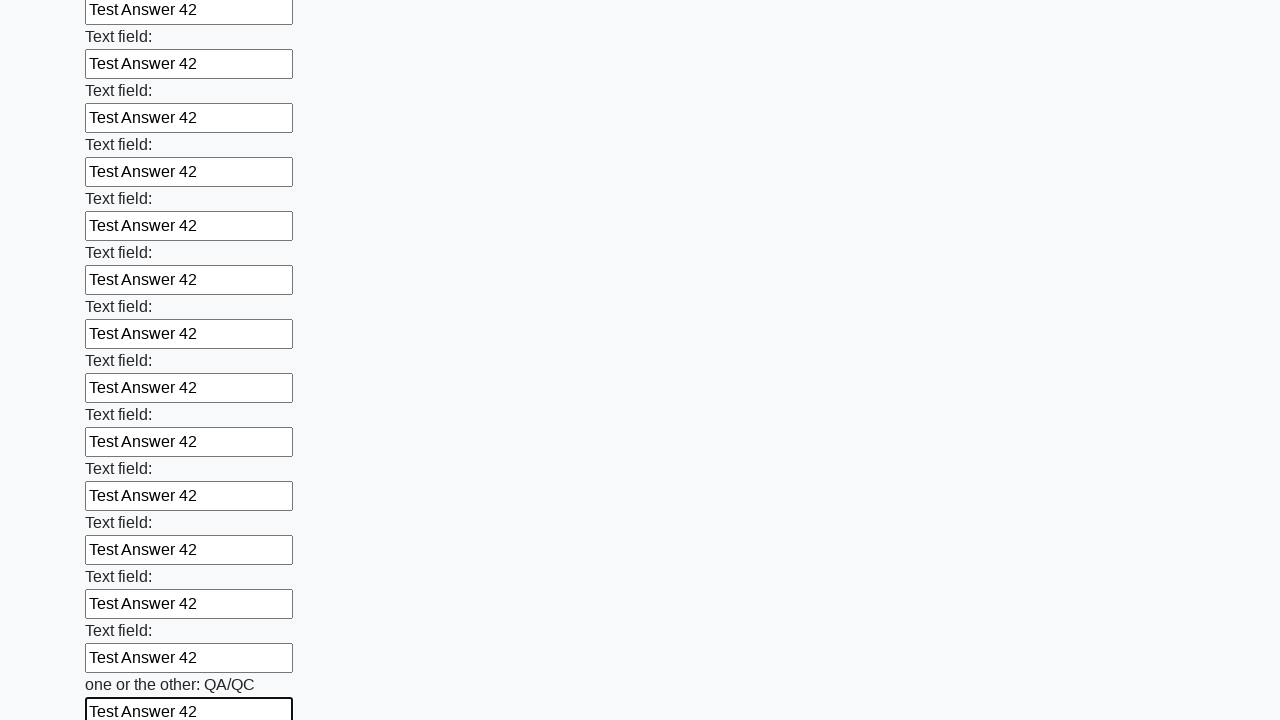

Filled text input field 89 of 100 with 'Test Answer 42' on [type='text'] >> nth=88
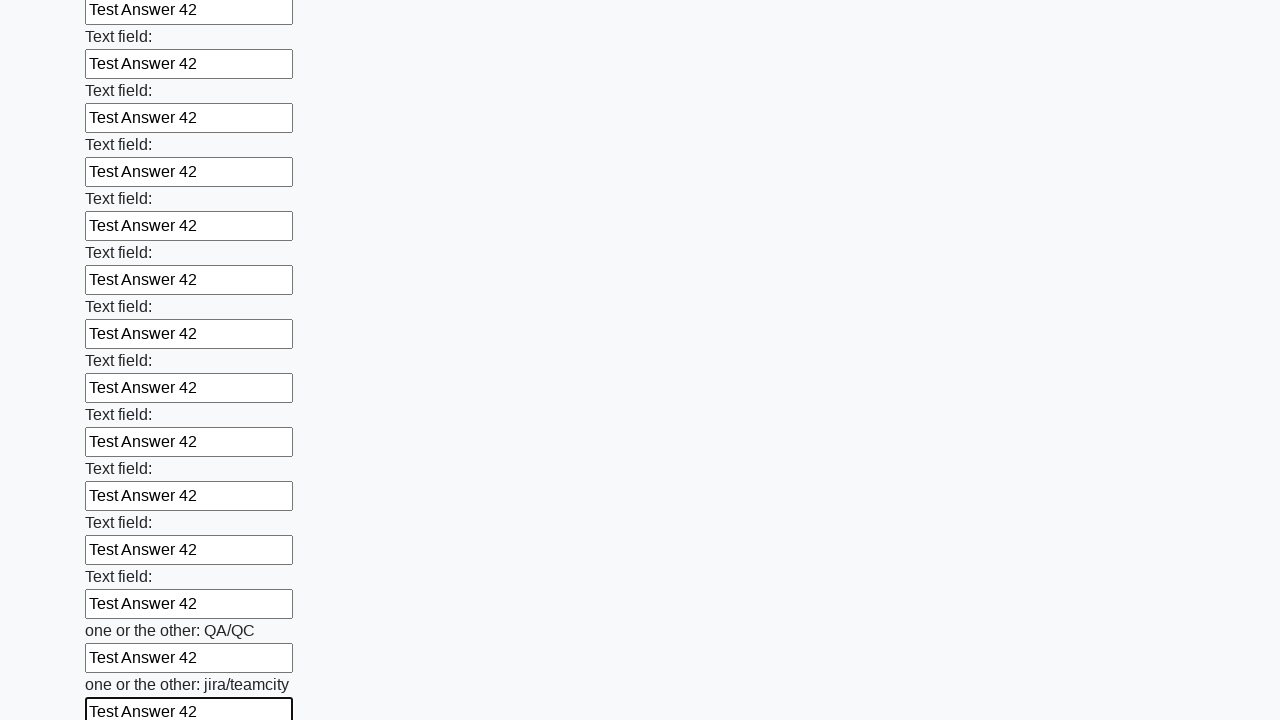

Filled text input field 90 of 100 with 'Test Answer 42' on [type='text'] >> nth=89
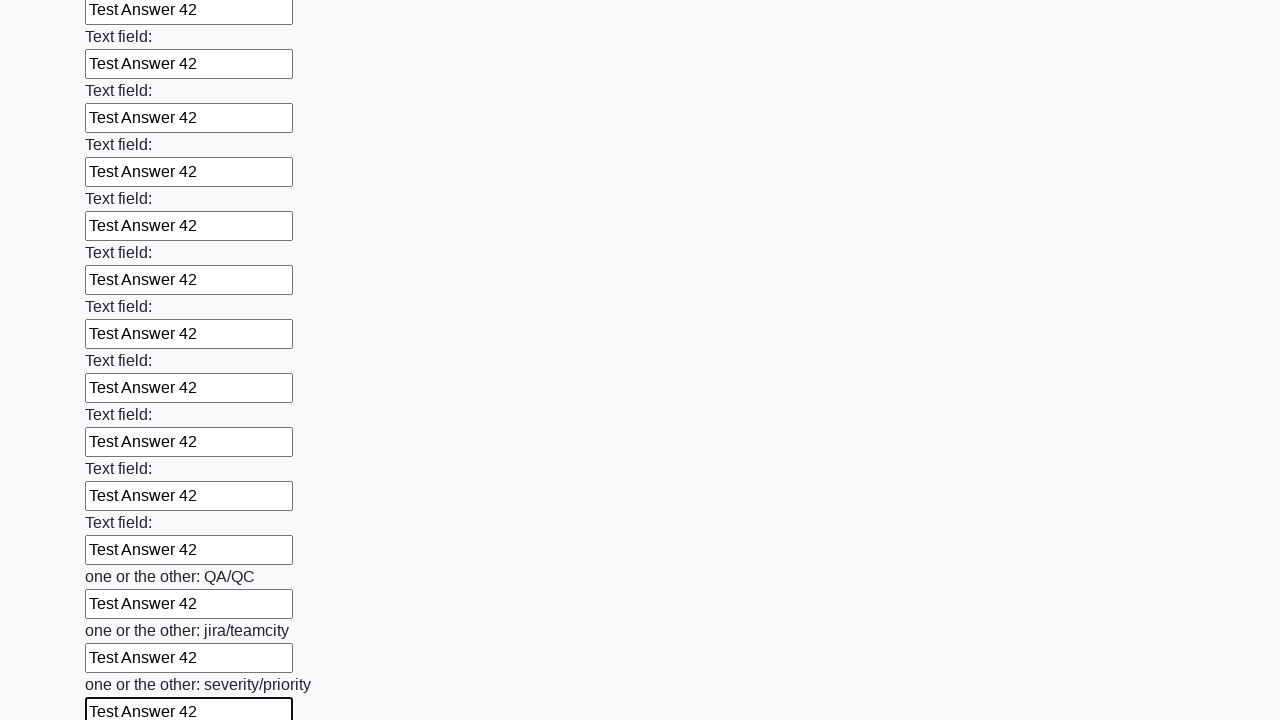

Filled text input field 91 of 100 with 'Test Answer 42' on [type='text'] >> nth=90
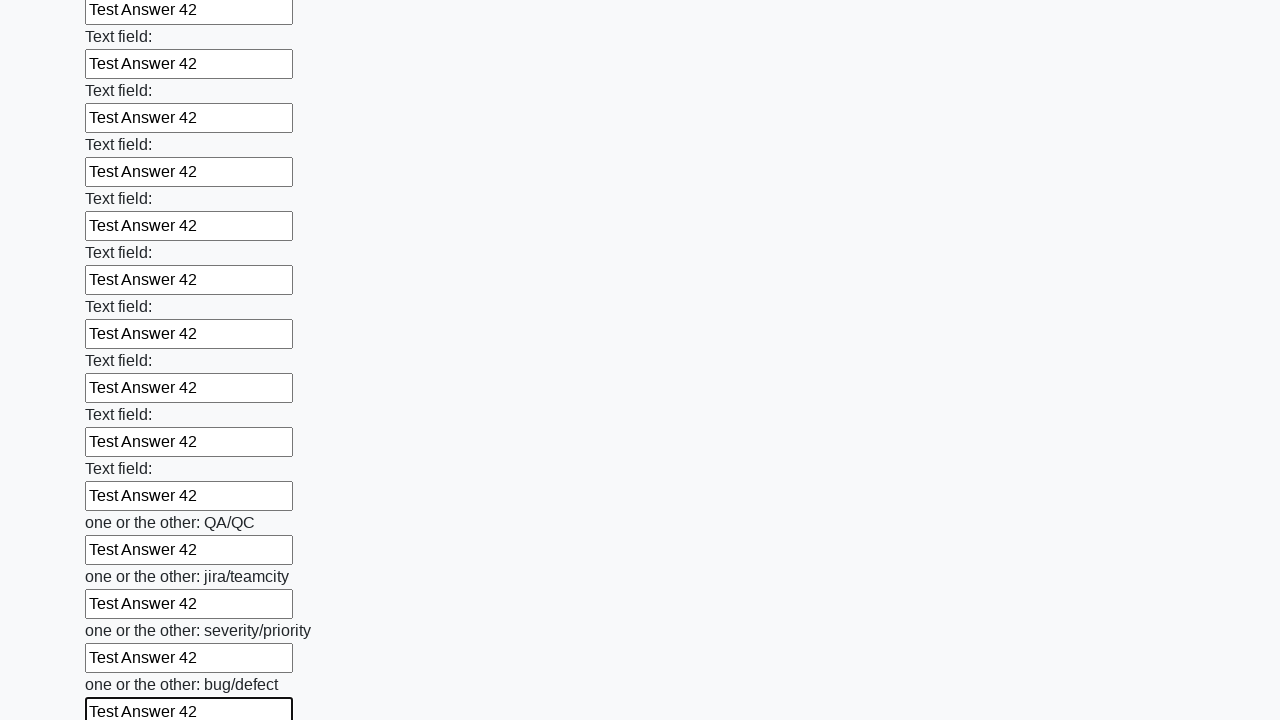

Filled text input field 92 of 100 with 'Test Answer 42' on [type='text'] >> nth=91
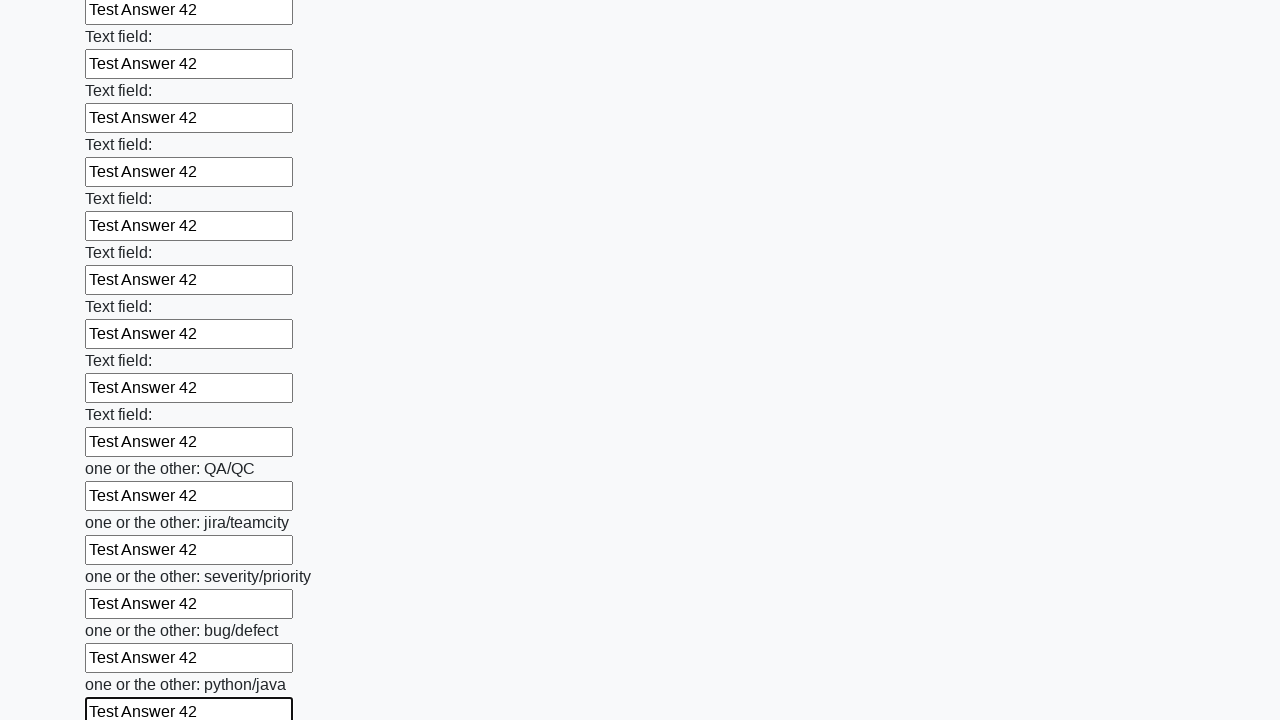

Filled text input field 93 of 100 with 'Test Answer 42' on [type='text'] >> nth=92
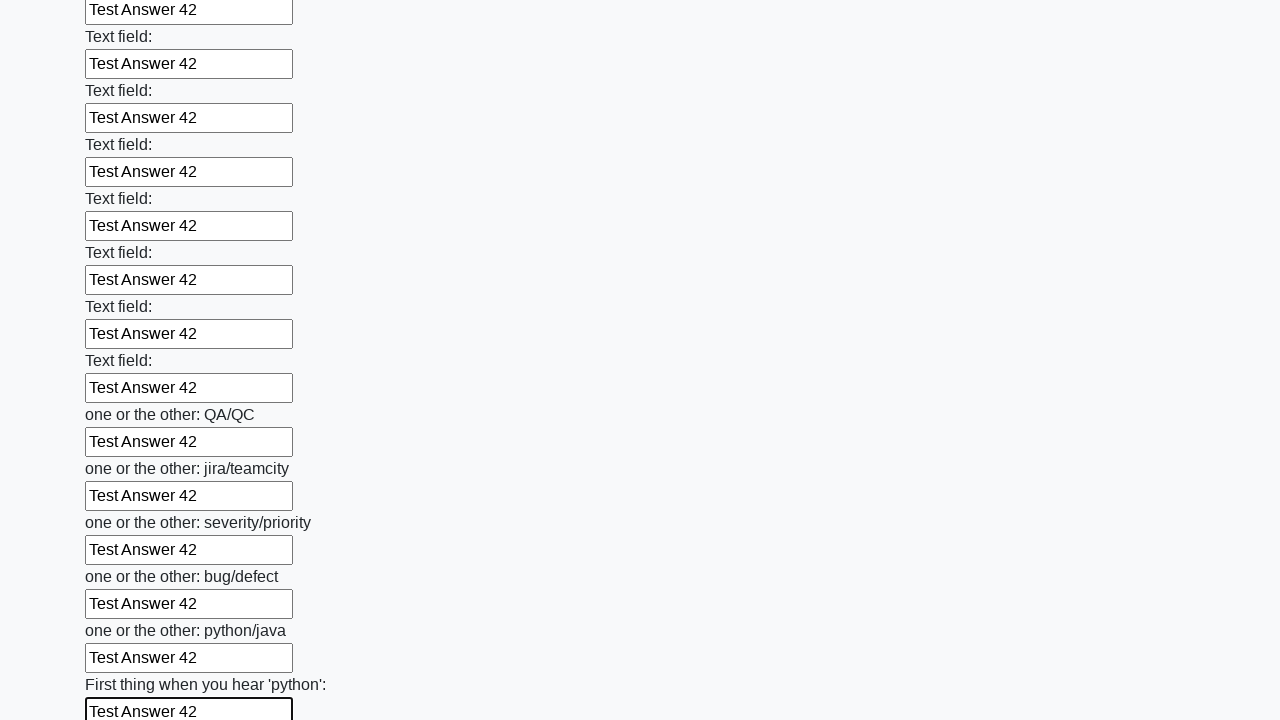

Filled text input field 94 of 100 with 'Test Answer 42' on [type='text'] >> nth=93
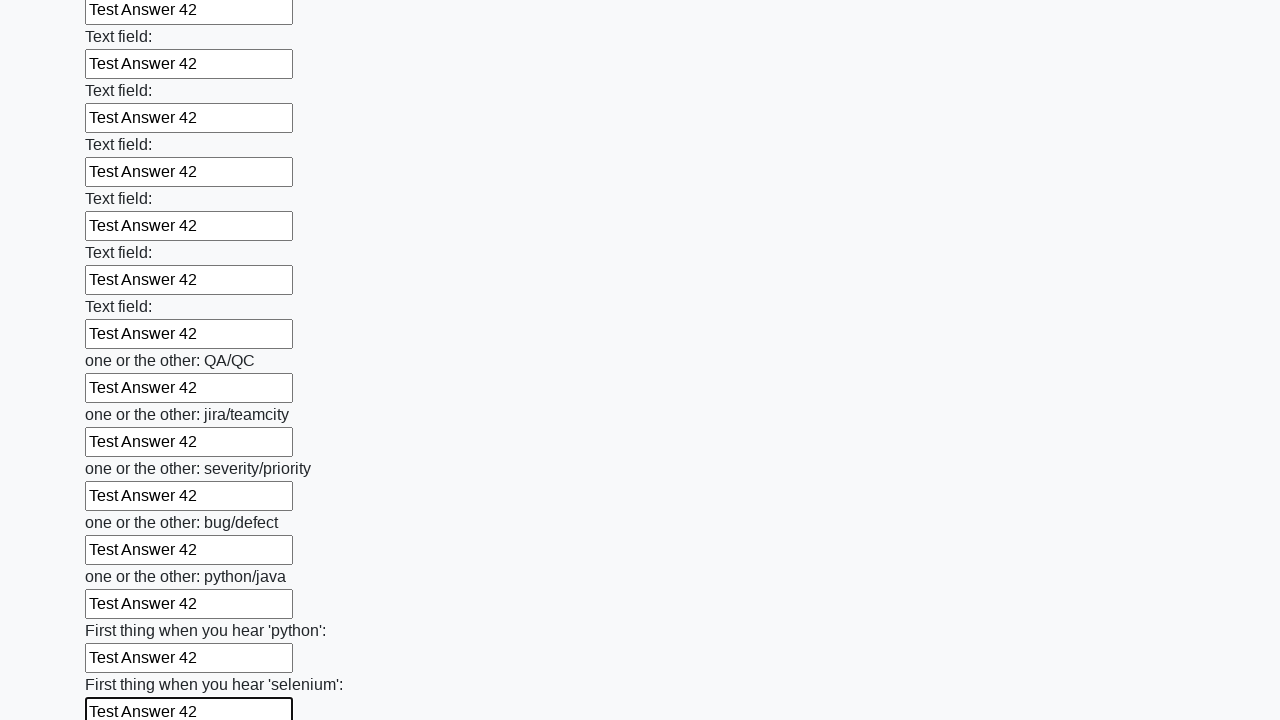

Filled text input field 95 of 100 with 'Test Answer 42' on [type='text'] >> nth=94
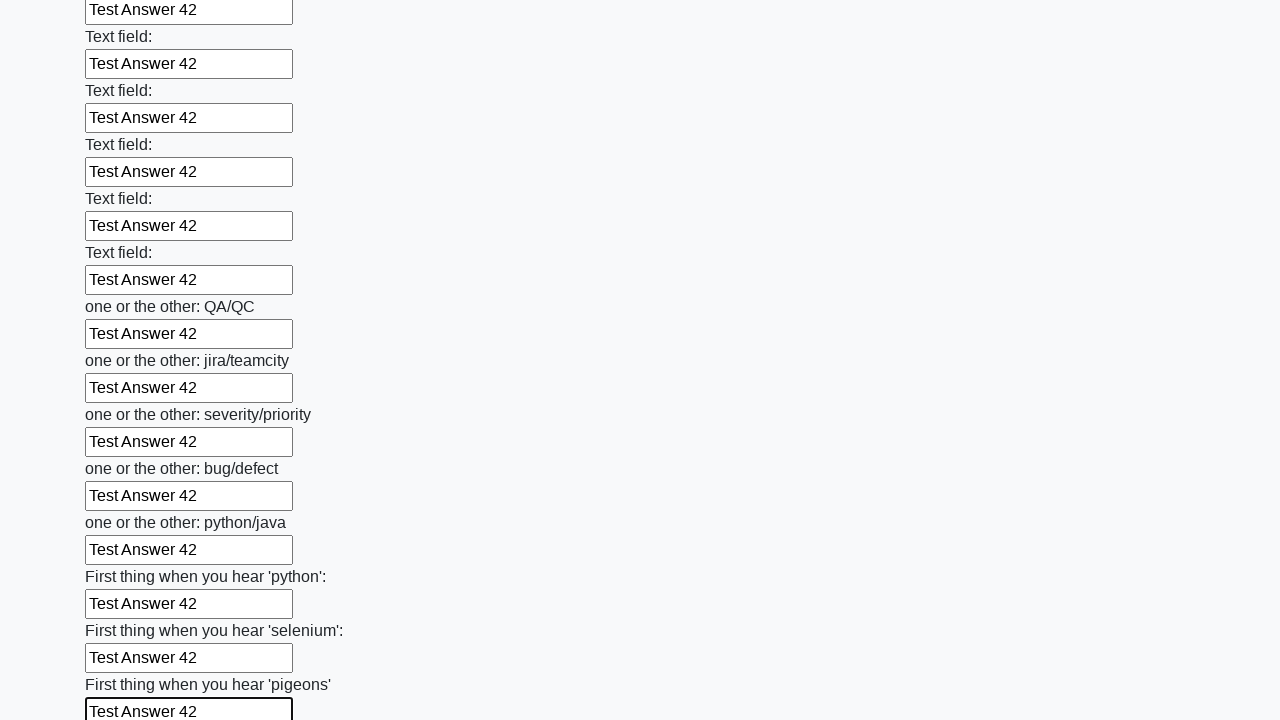

Filled text input field 96 of 100 with 'Test Answer 42' on [type='text'] >> nth=95
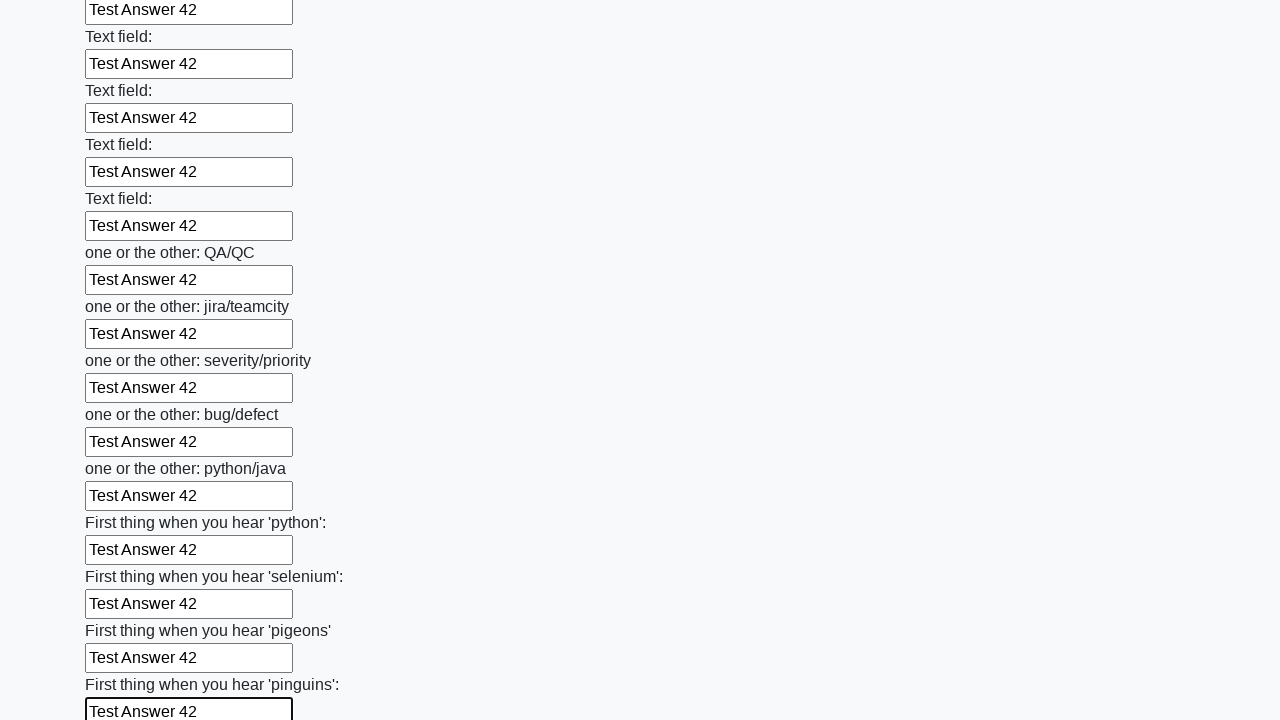

Filled text input field 97 of 100 with 'Test Answer 42' on [type='text'] >> nth=96
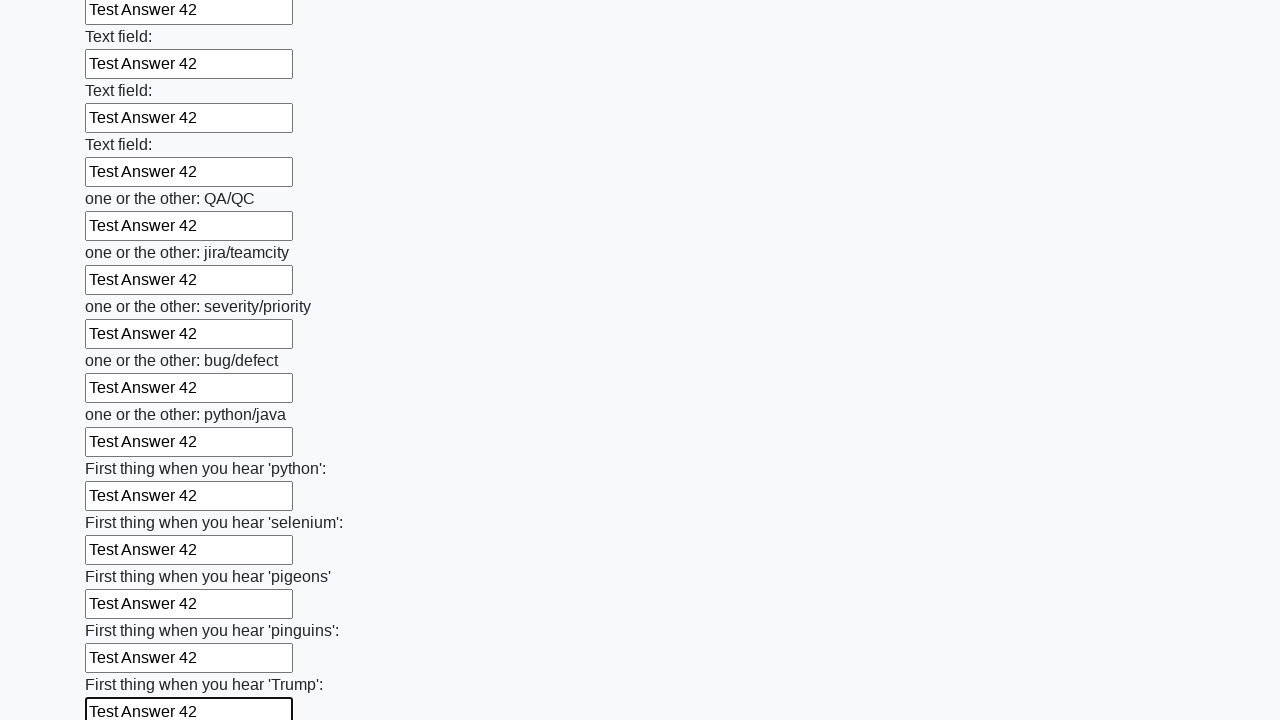

Filled text input field 98 of 100 with 'Test Answer 42' on [type='text'] >> nth=97
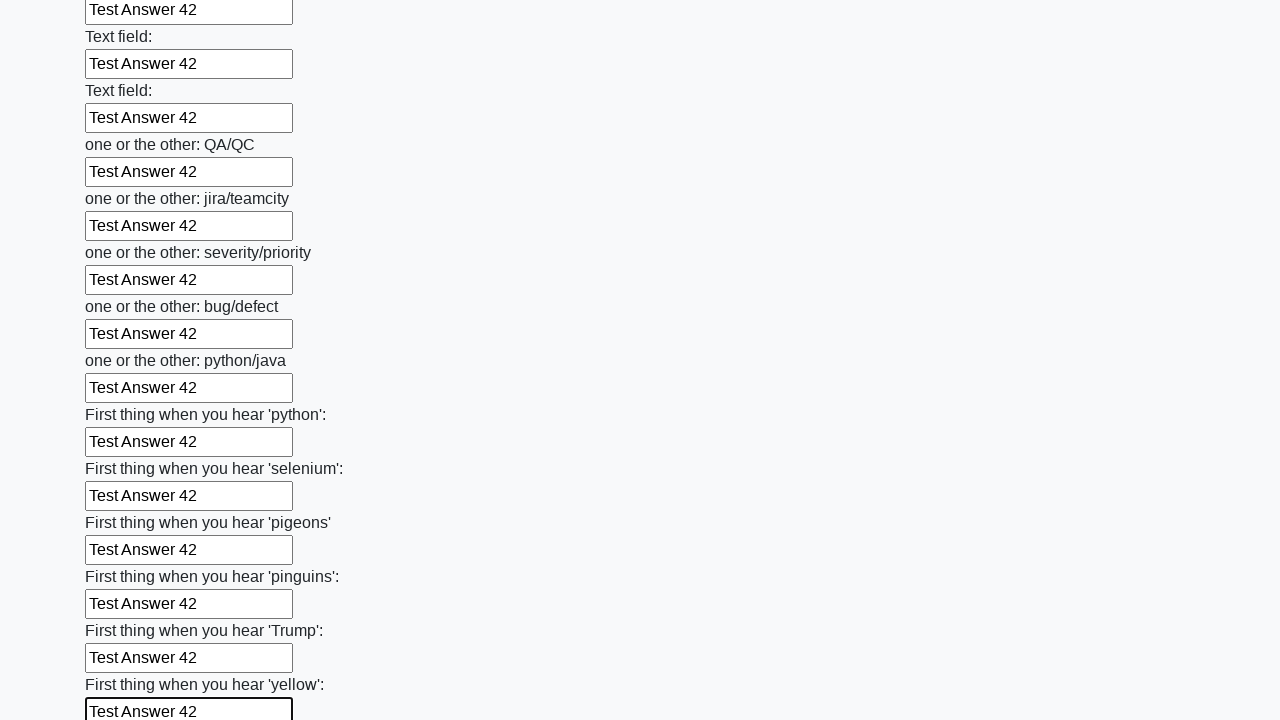

Filled text input field 99 of 100 with 'Test Answer 42' on [type='text'] >> nth=98
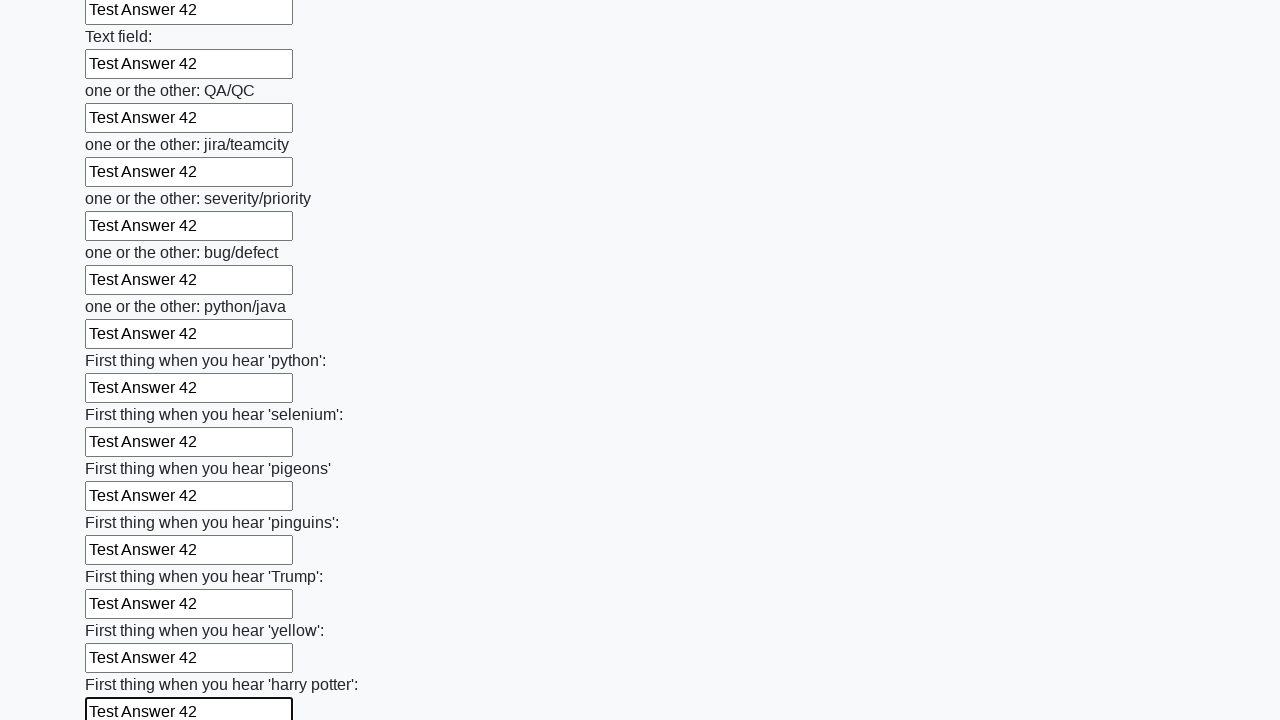

Filled text input field 100 of 100 with 'Test Answer 42' on [type='text'] >> nth=99
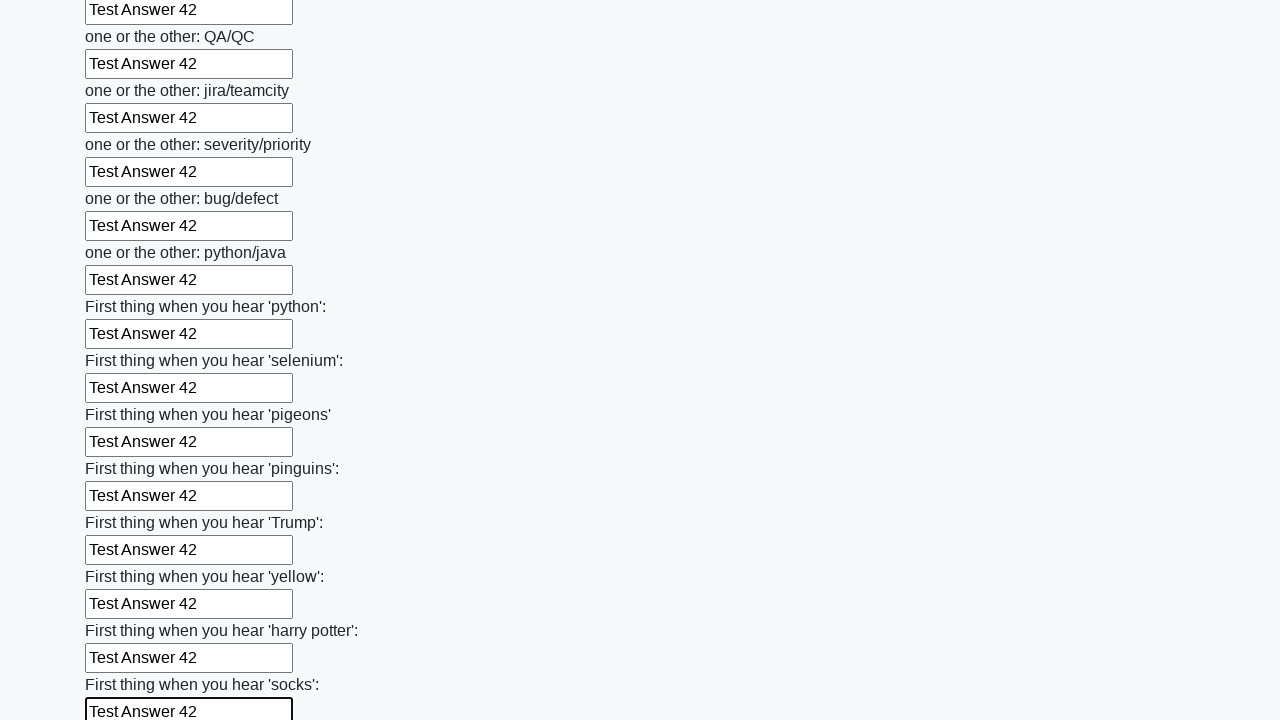

Clicked submit button to submit the form at (123, 611) on [type='submit']
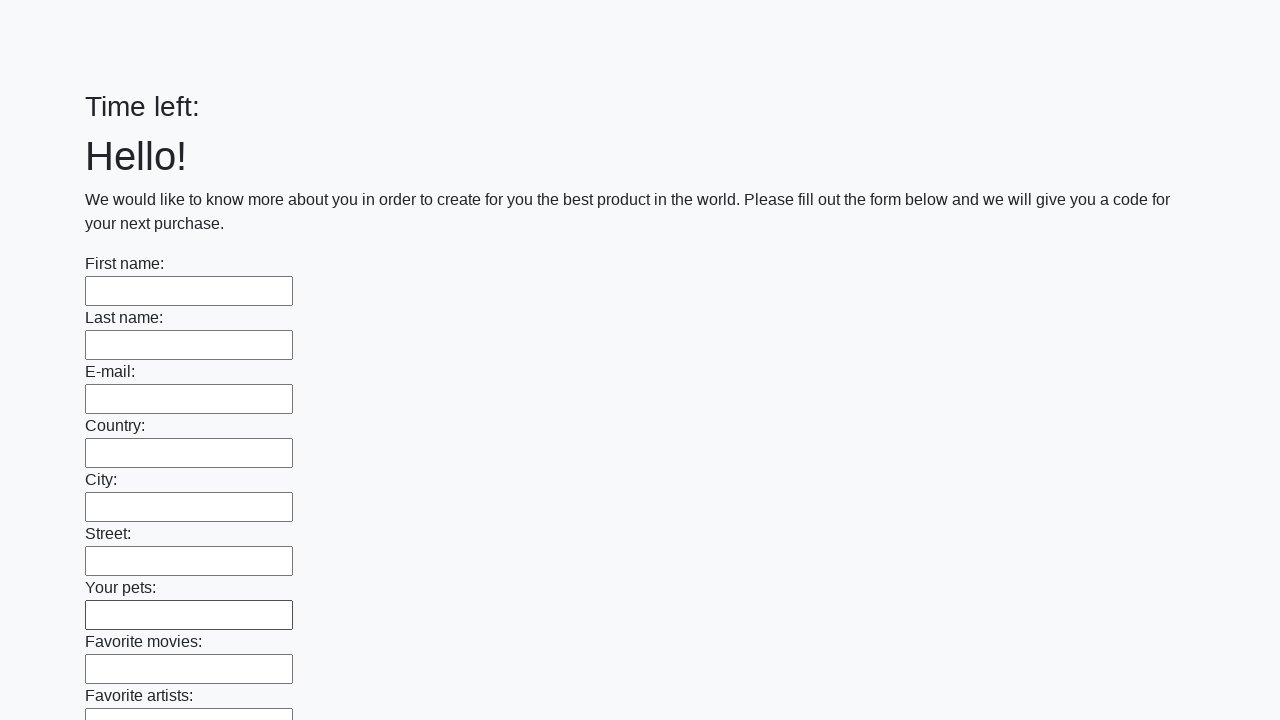

Waited 2 seconds for form submission to complete
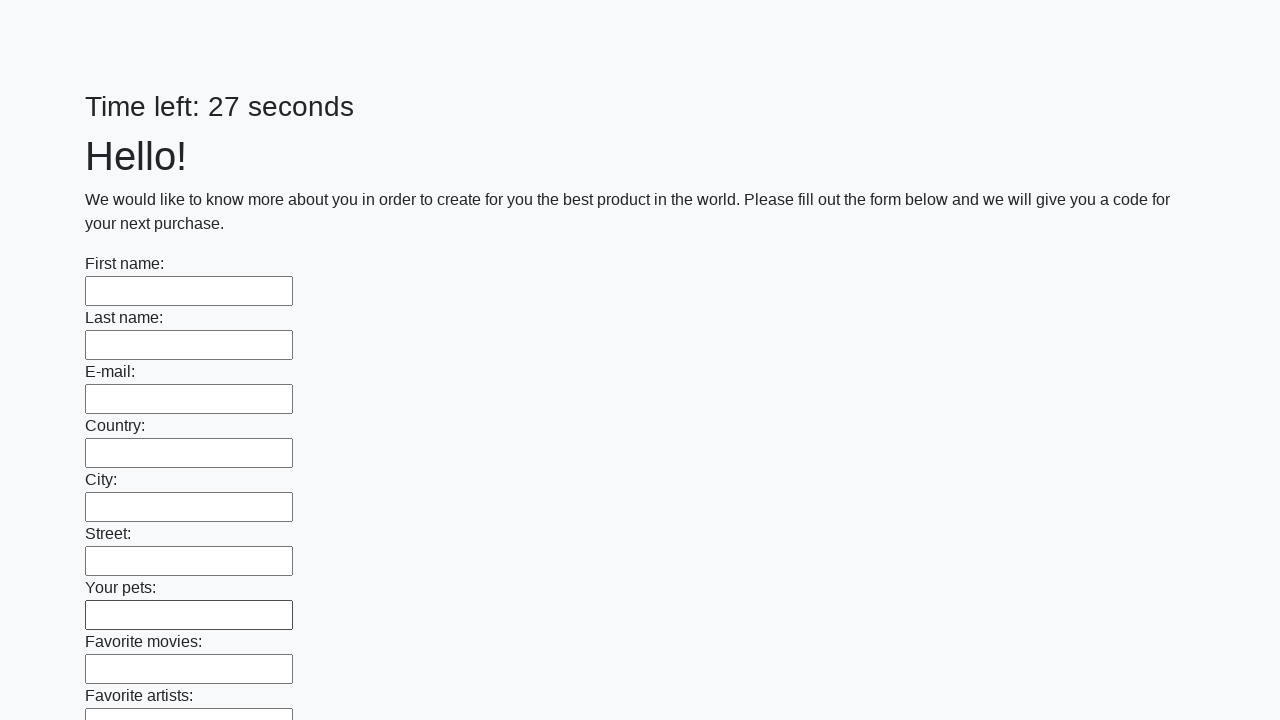

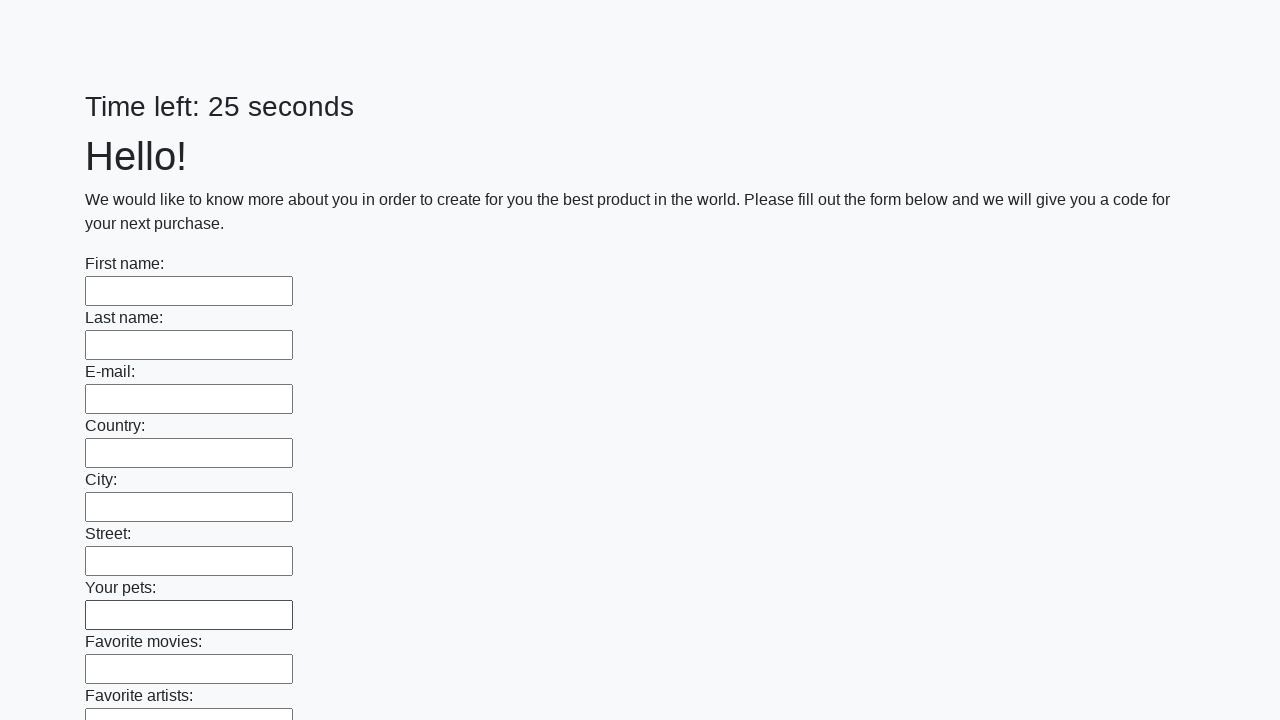